Tests a large form submission by filling all input fields with text and clicking the submit button

Starting URL: http://suninjuly.github.io/huge_form.html

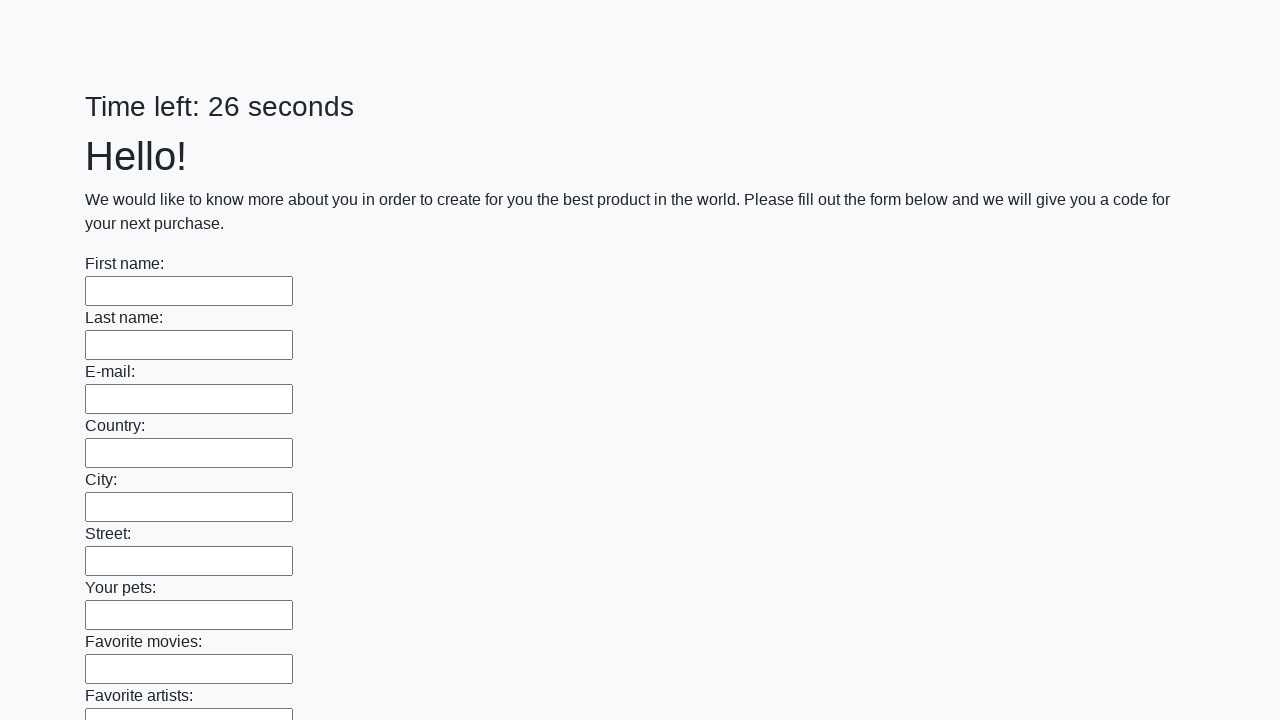

Located all input elements on the form
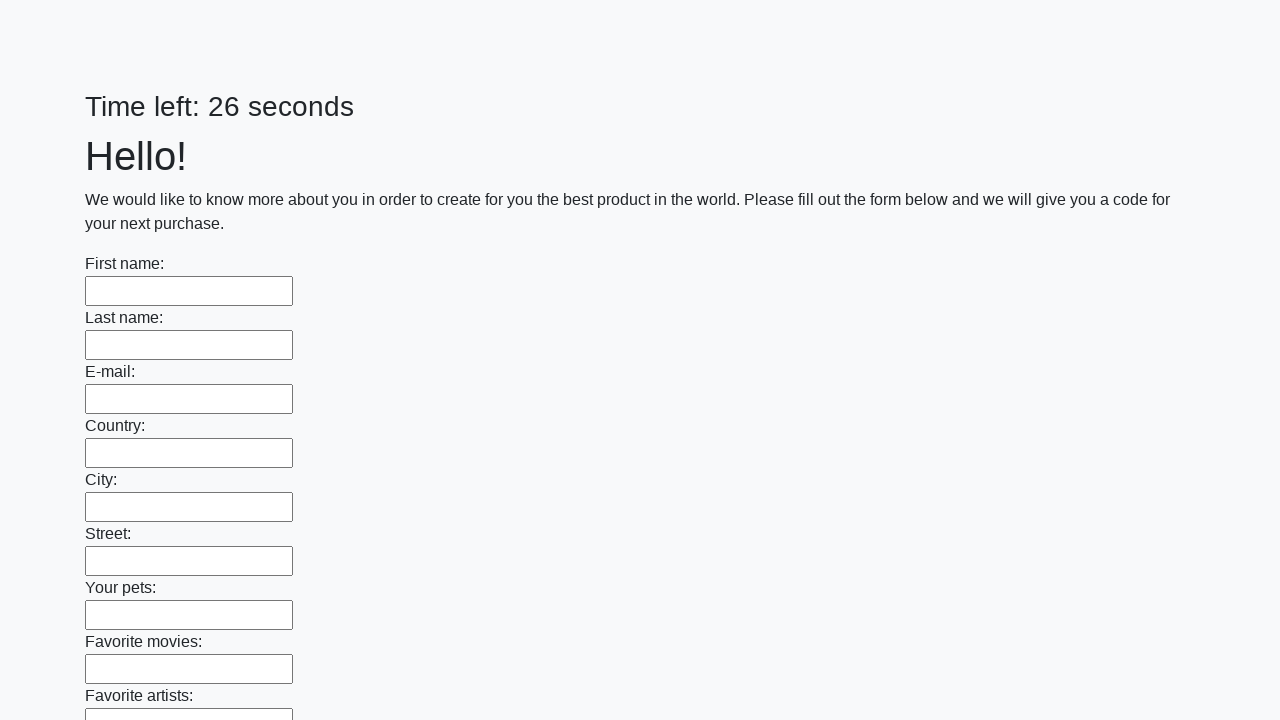

Filled an input field with 'TestValue123' on input >> nth=0
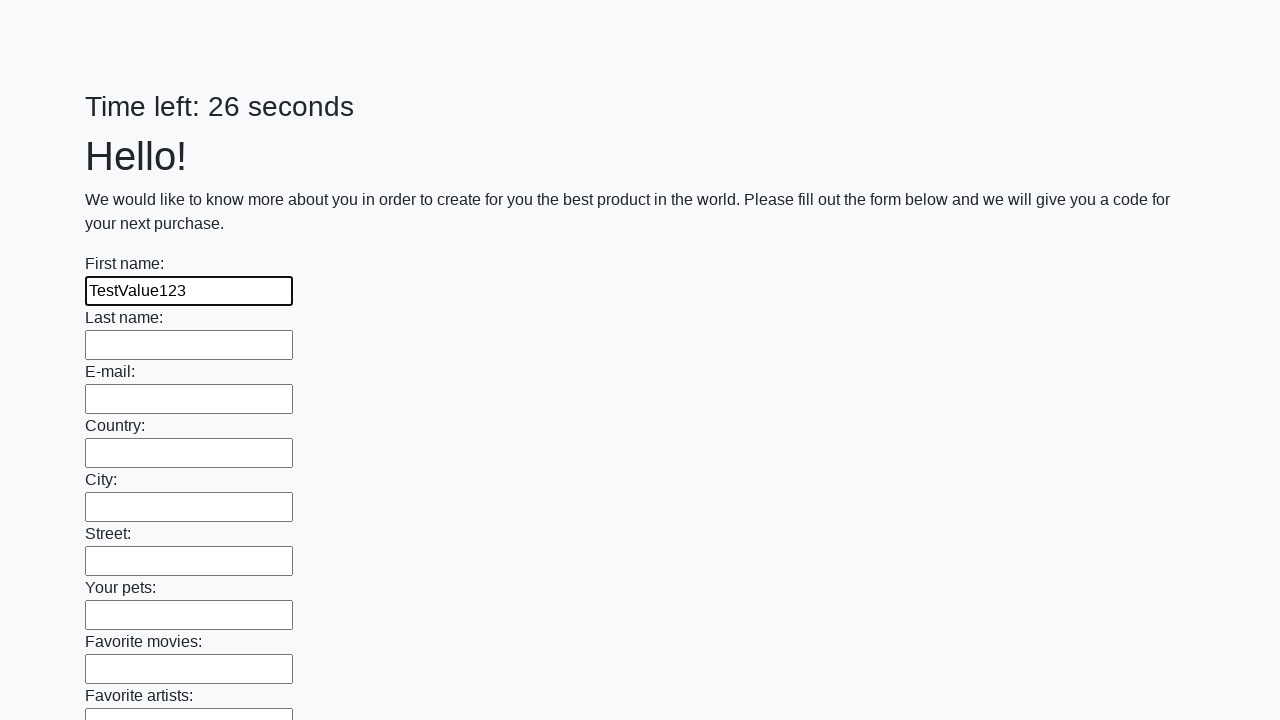

Filled an input field with 'TestValue123' on input >> nth=1
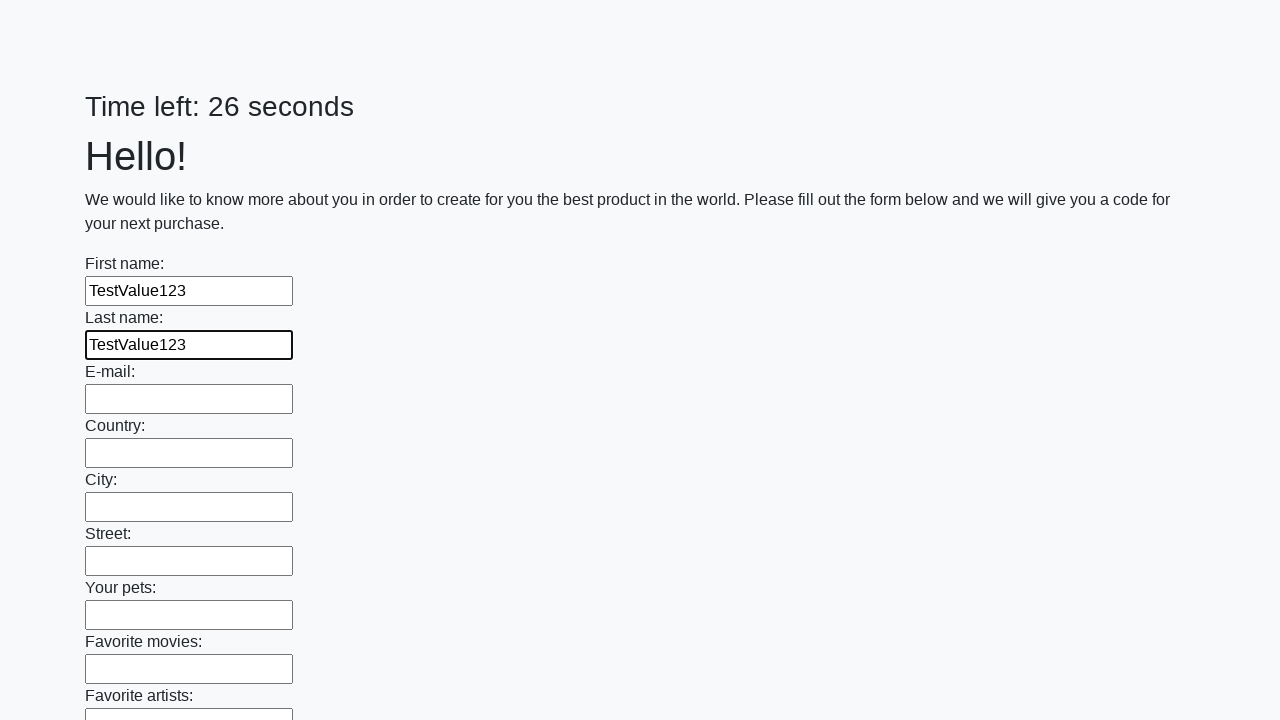

Filled an input field with 'TestValue123' on input >> nth=2
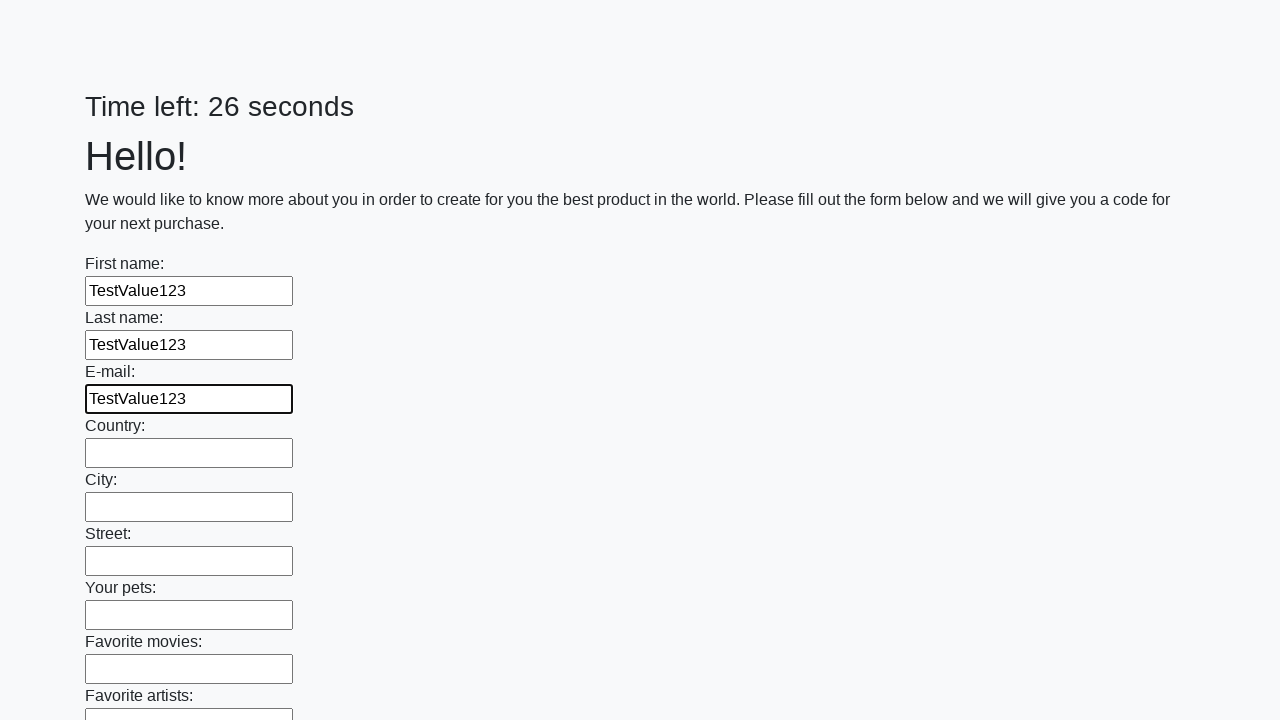

Filled an input field with 'TestValue123' on input >> nth=3
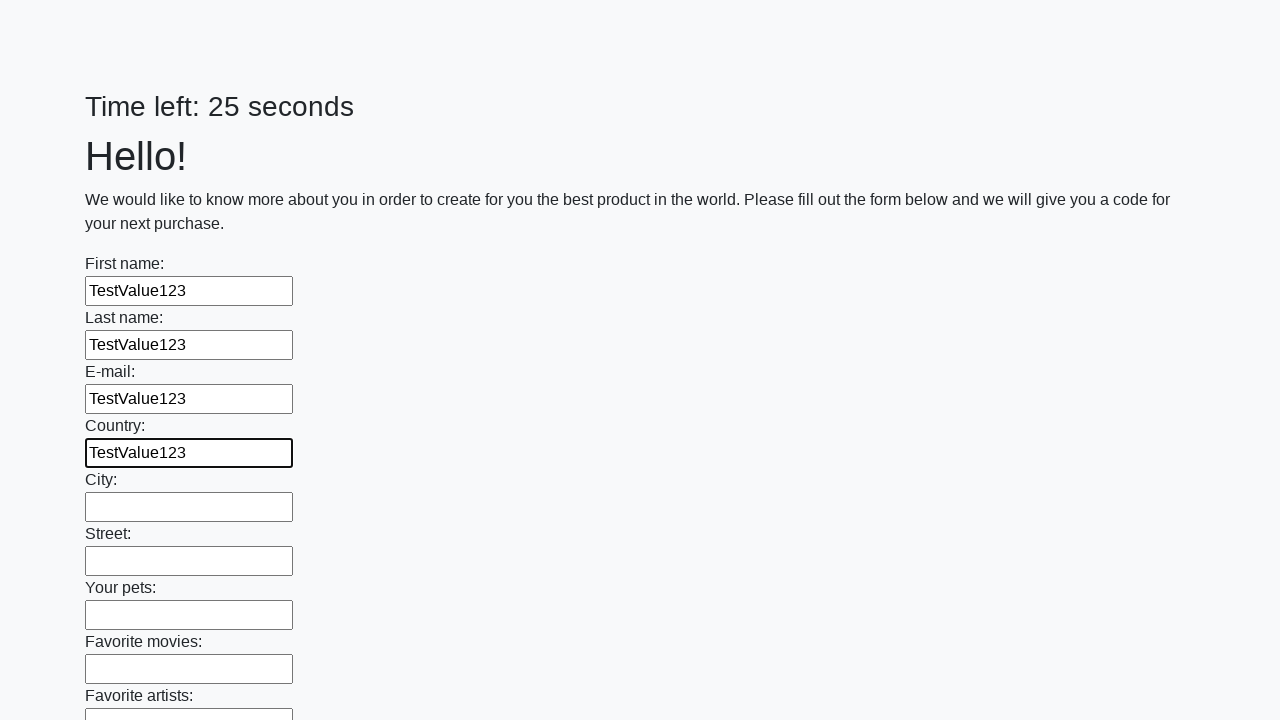

Filled an input field with 'TestValue123' on input >> nth=4
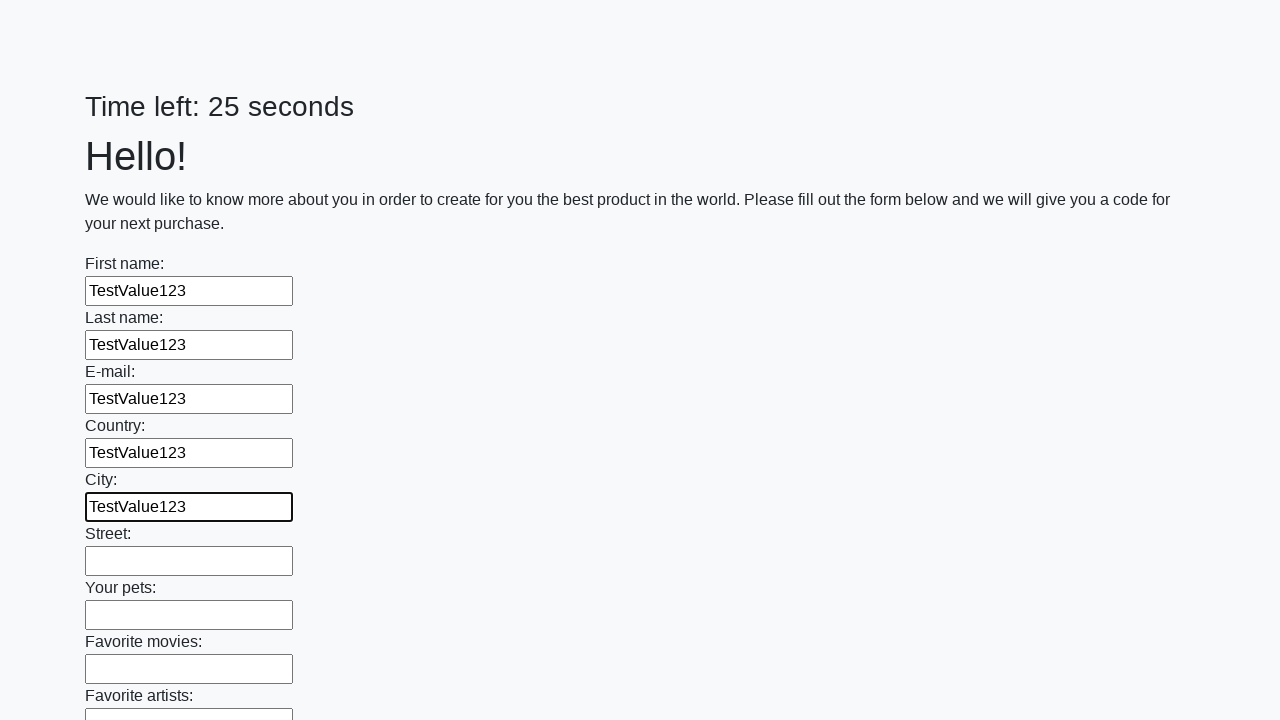

Filled an input field with 'TestValue123' on input >> nth=5
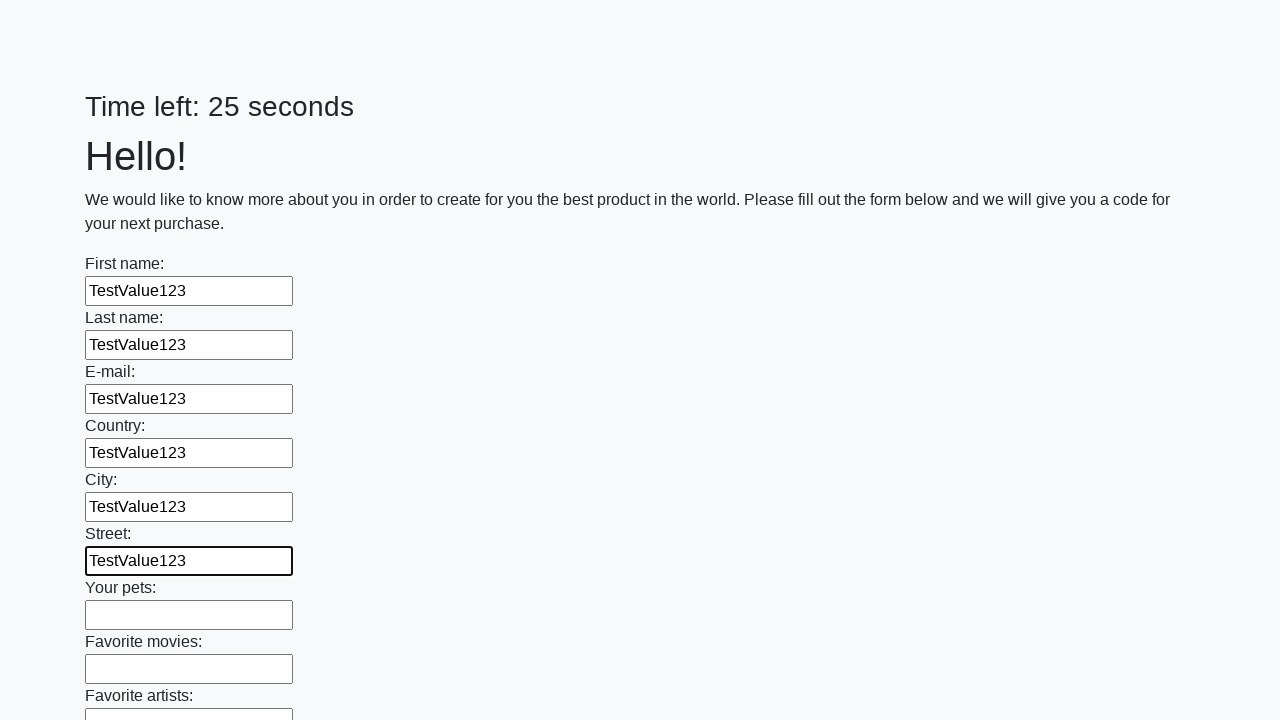

Filled an input field with 'TestValue123' on input >> nth=6
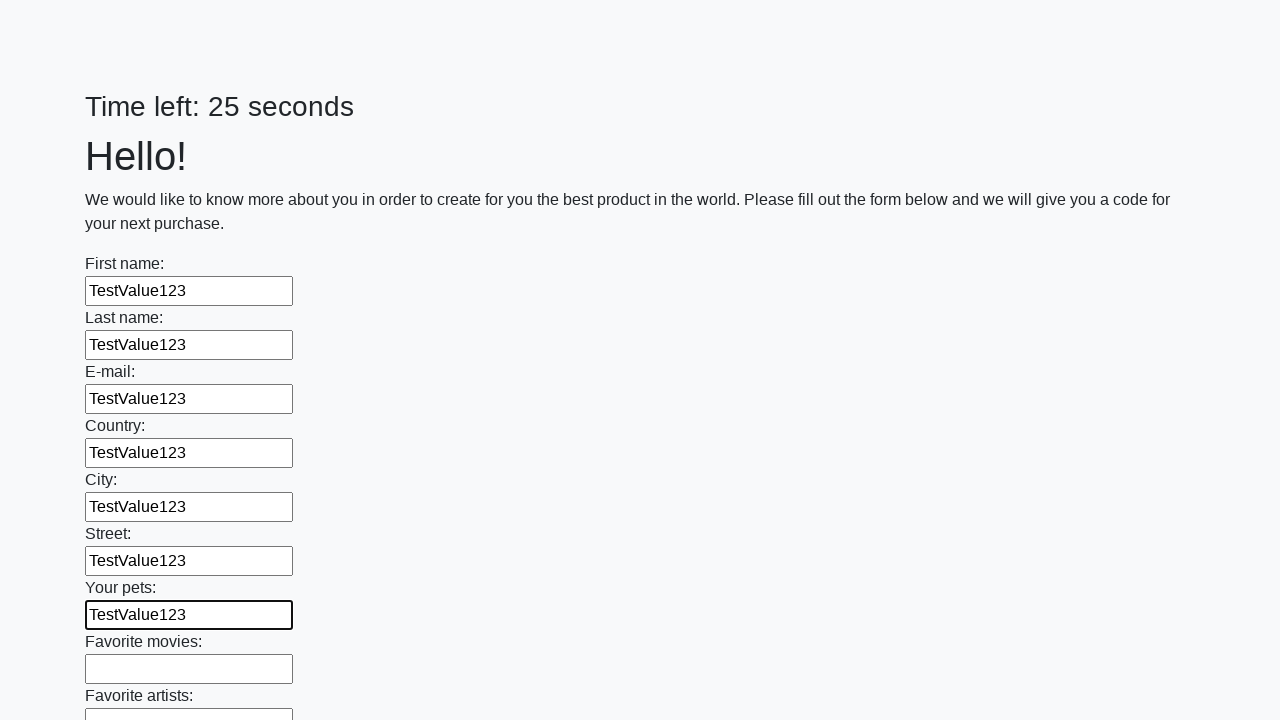

Filled an input field with 'TestValue123' on input >> nth=7
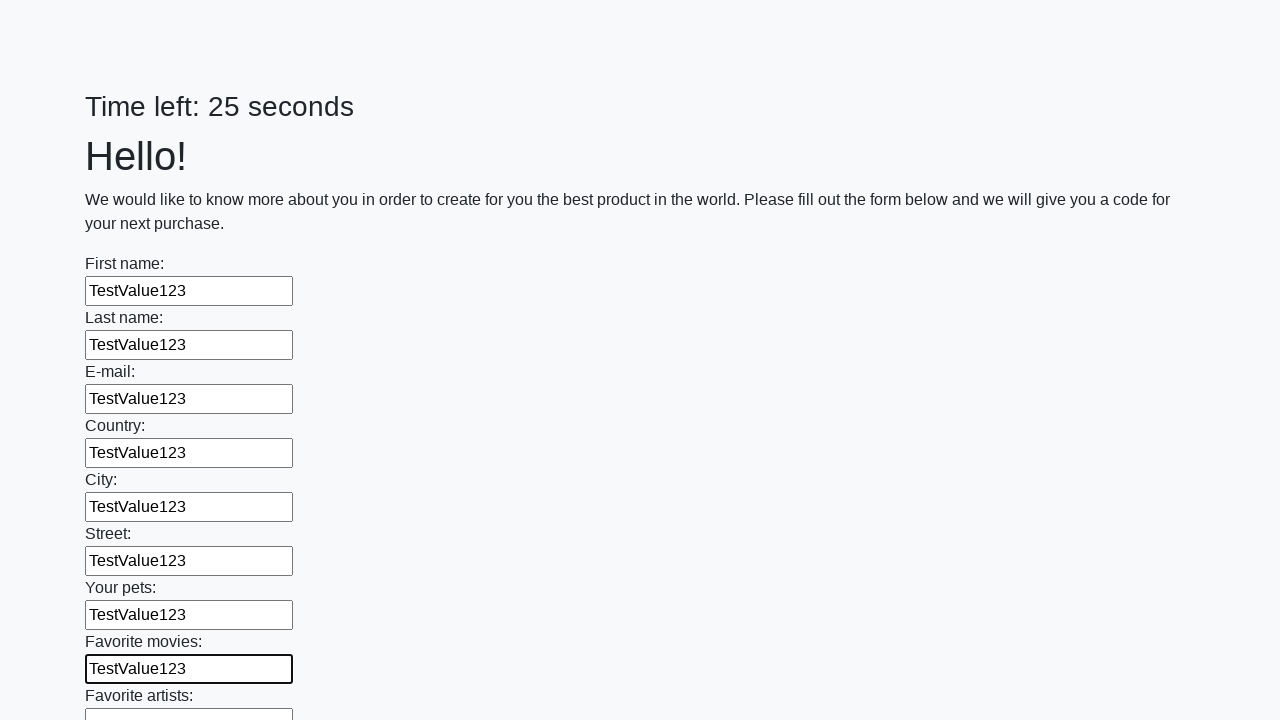

Filled an input field with 'TestValue123' on input >> nth=8
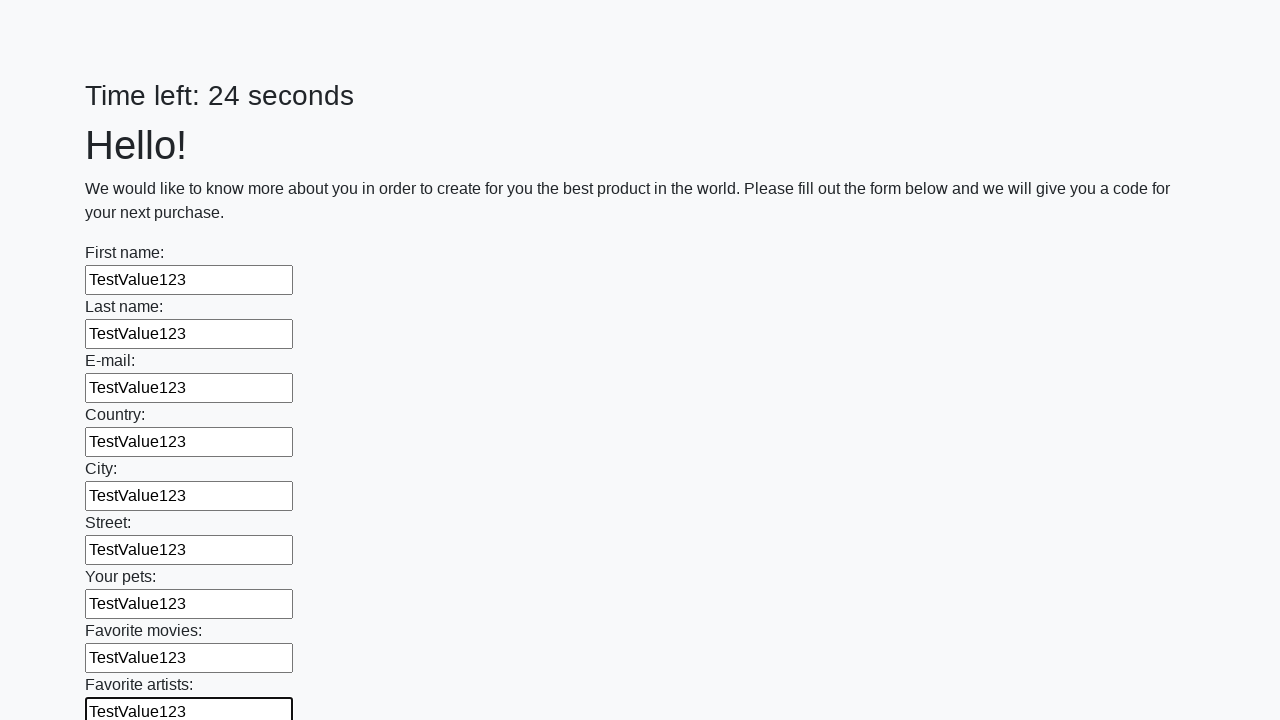

Filled an input field with 'TestValue123' on input >> nth=9
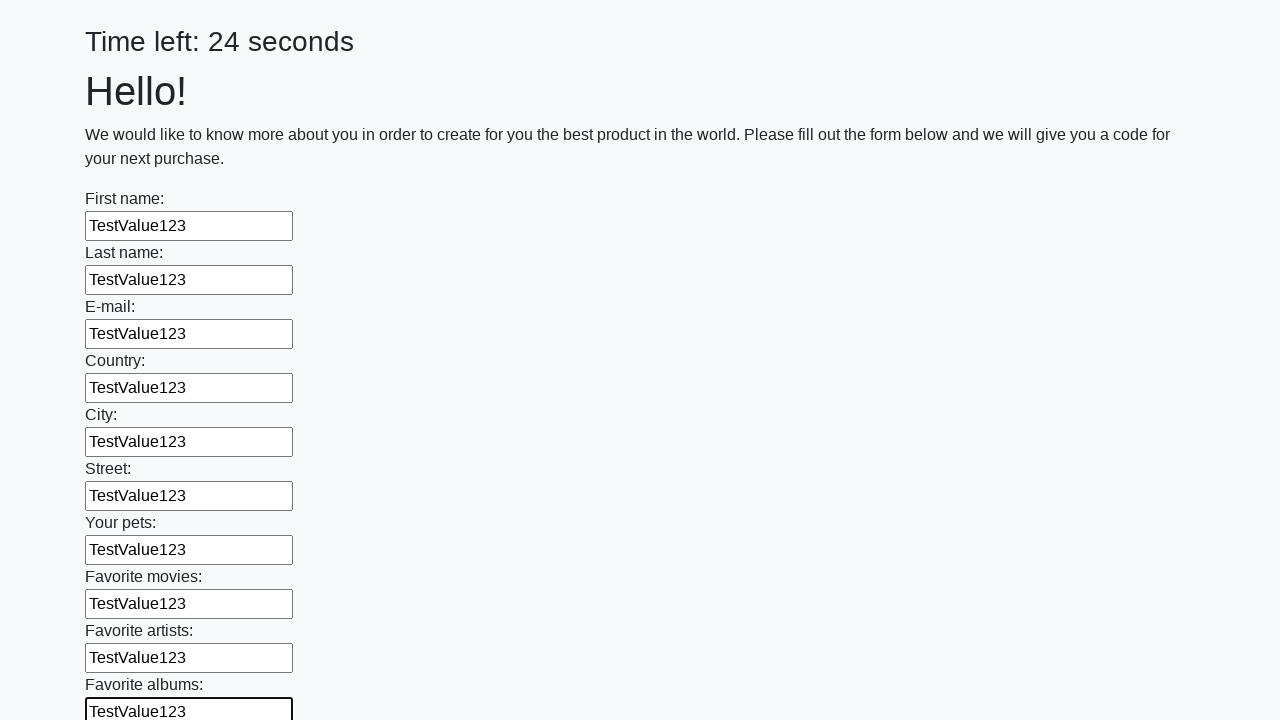

Filled an input field with 'TestValue123' on input >> nth=10
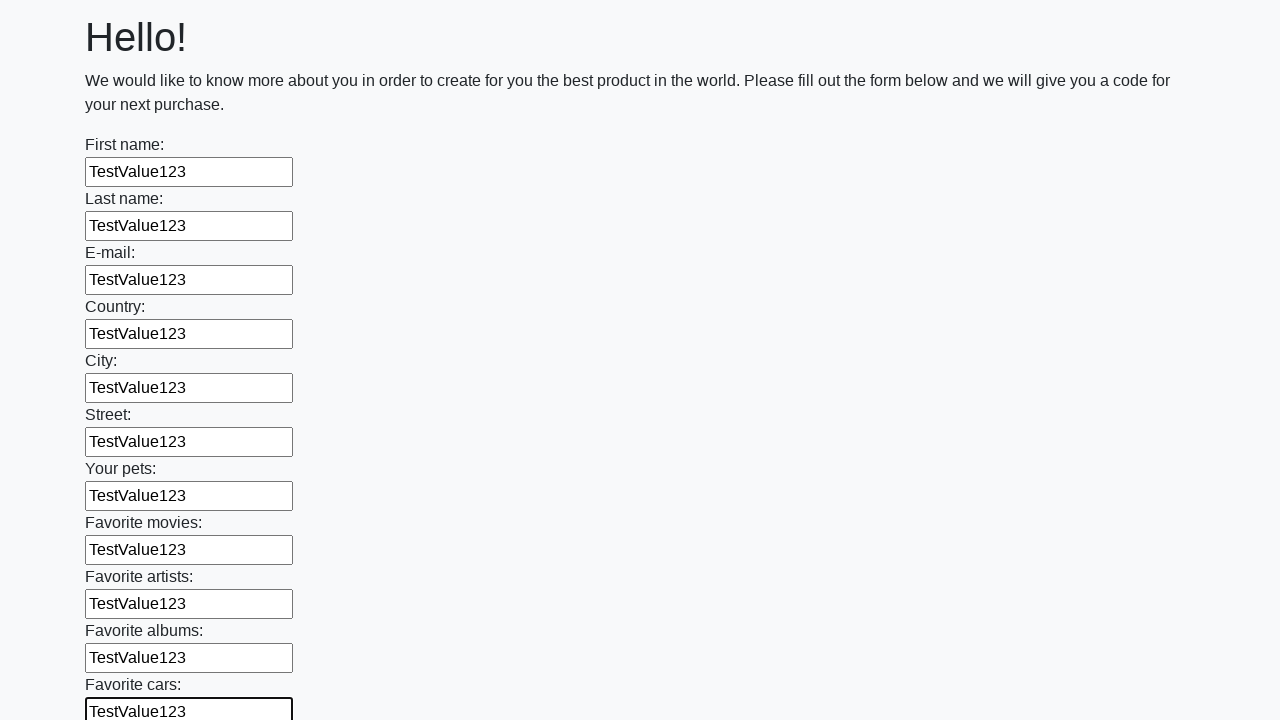

Filled an input field with 'TestValue123' on input >> nth=11
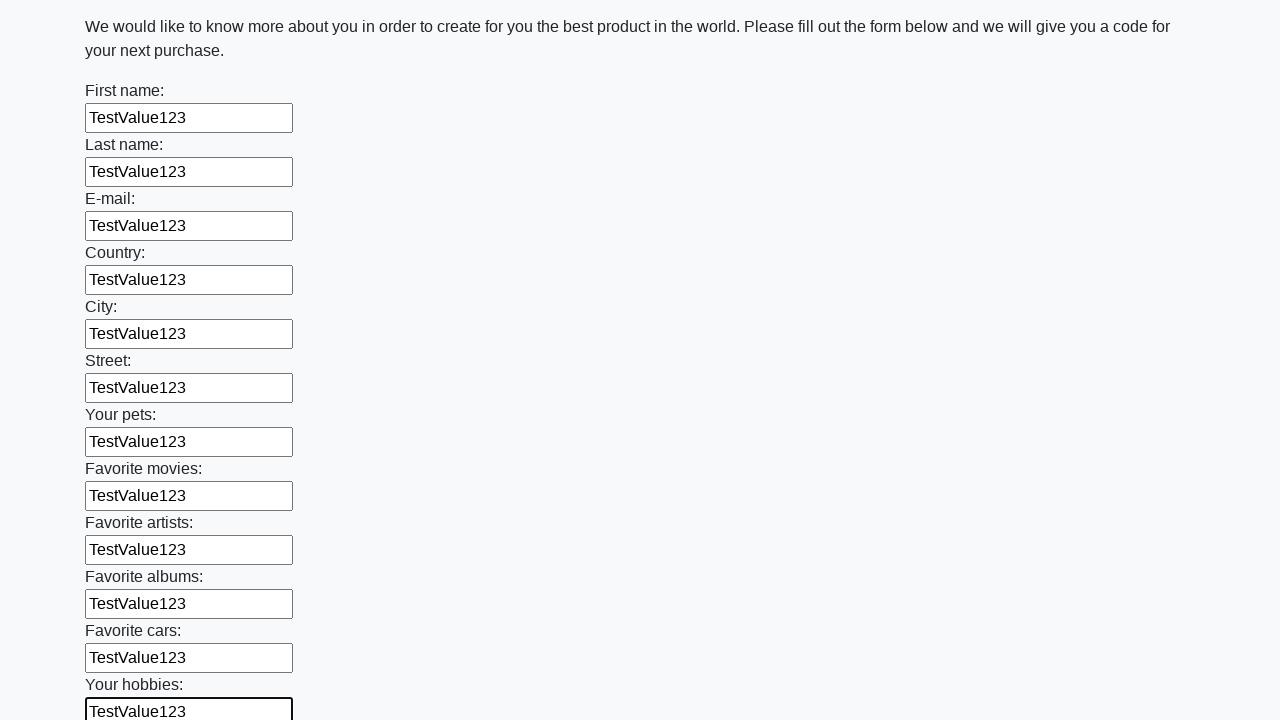

Filled an input field with 'TestValue123' on input >> nth=12
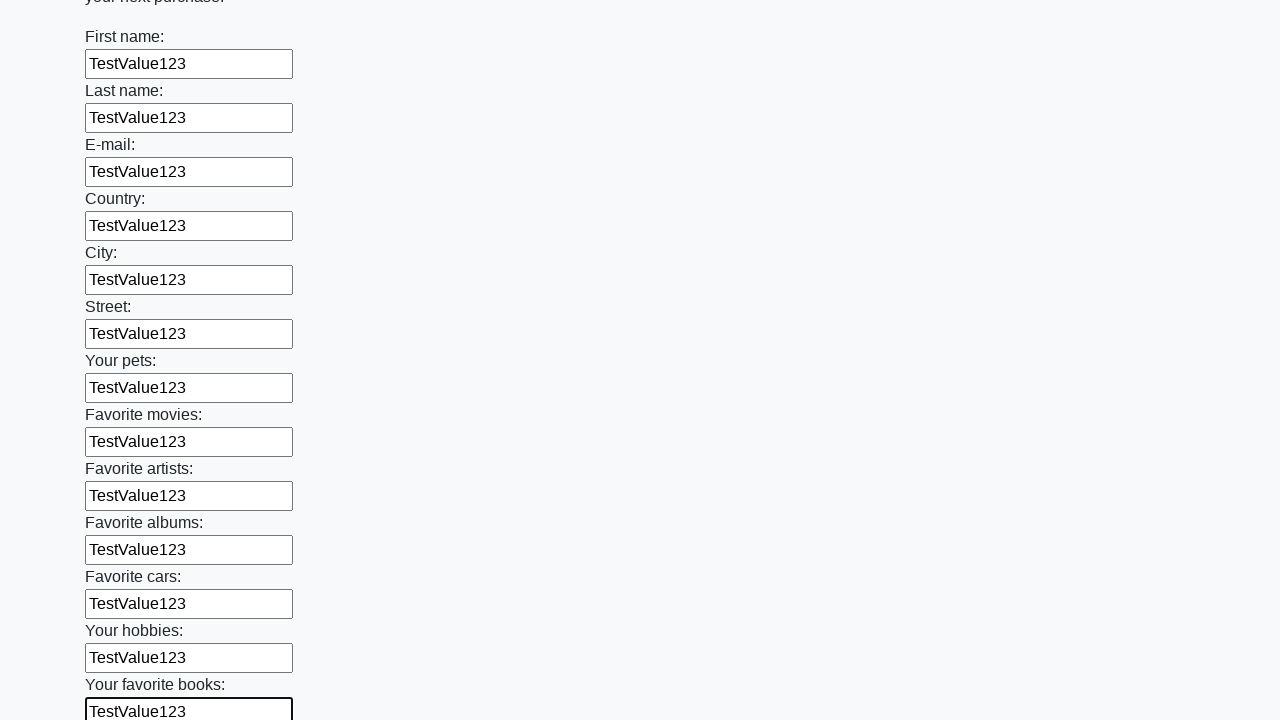

Filled an input field with 'TestValue123' on input >> nth=13
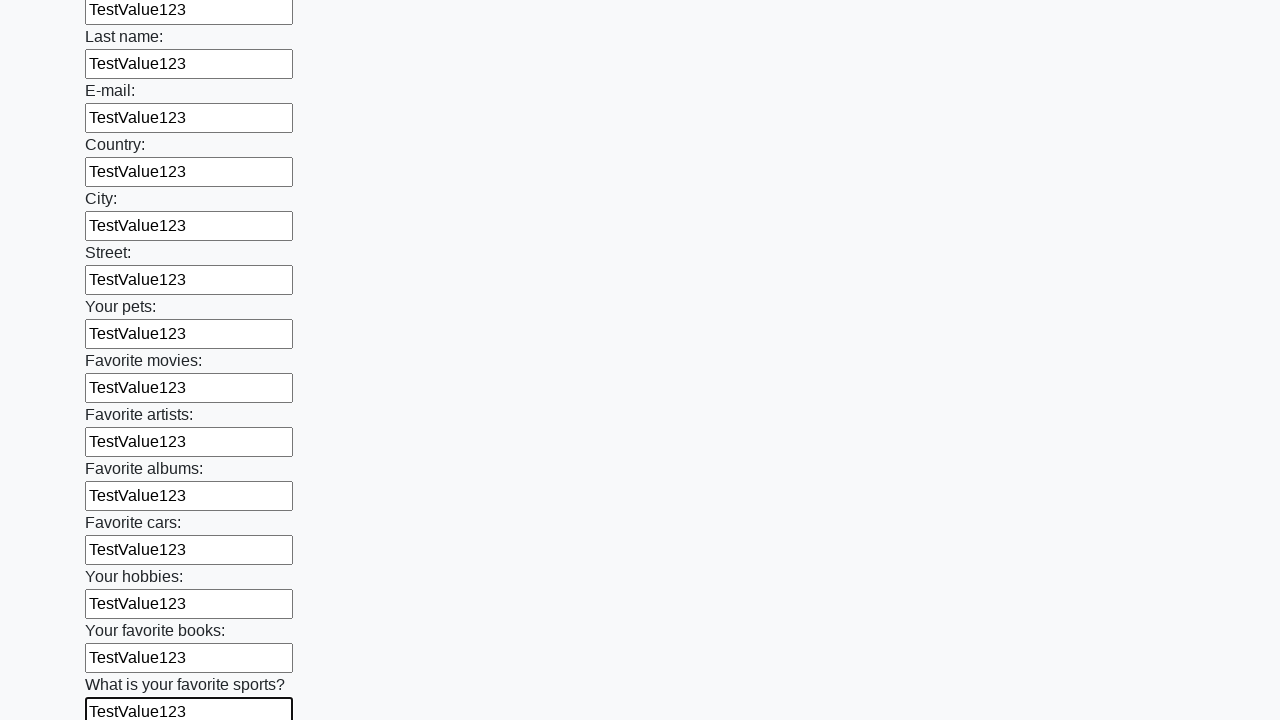

Filled an input field with 'TestValue123' on input >> nth=14
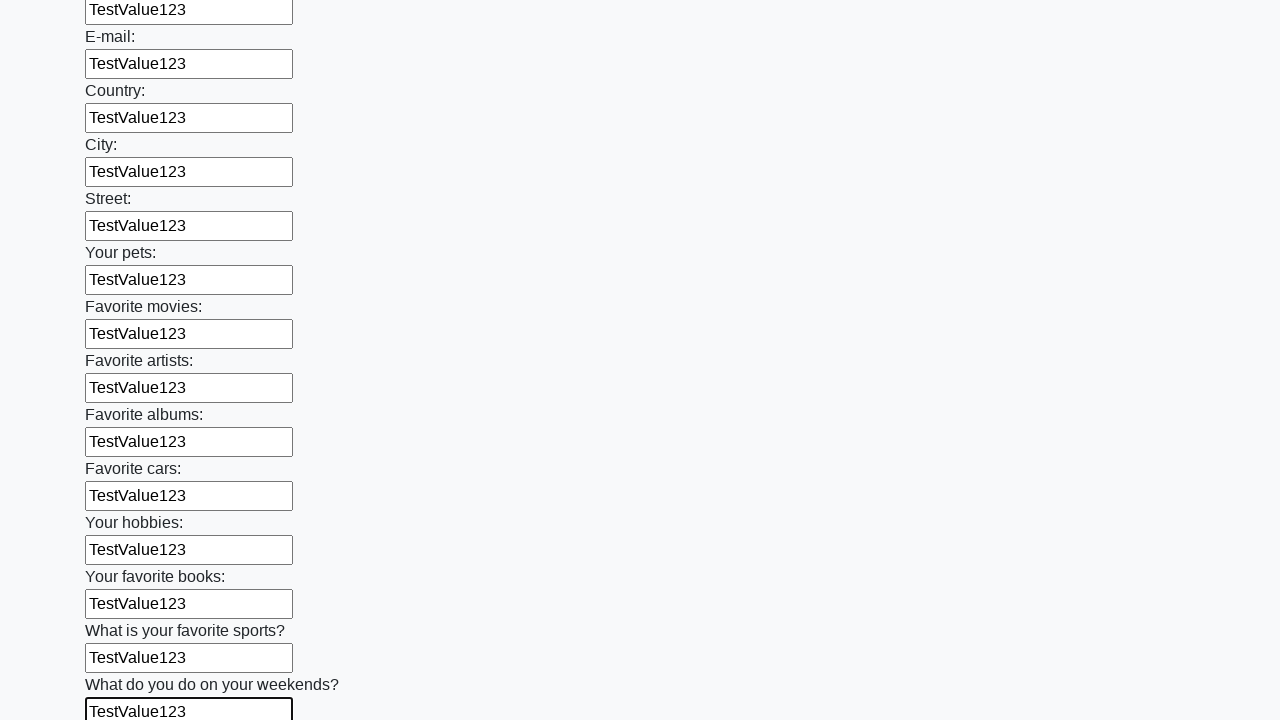

Filled an input field with 'TestValue123' on input >> nth=15
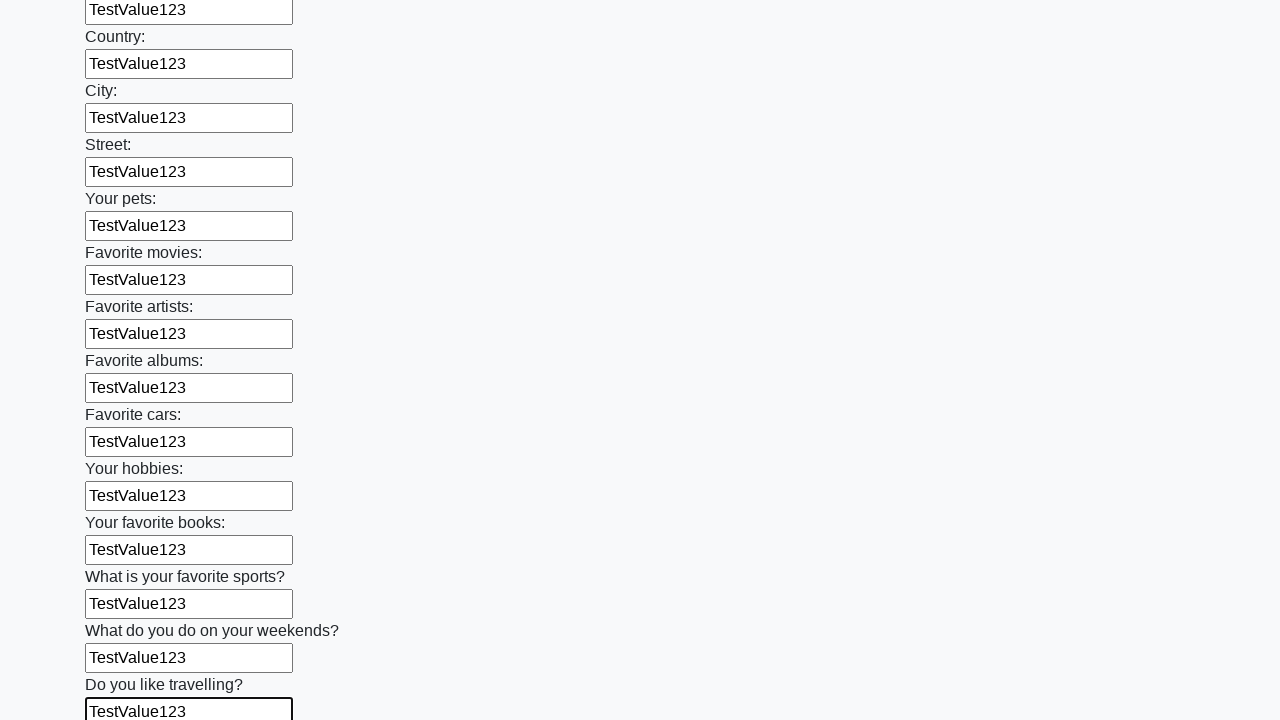

Filled an input field with 'TestValue123' on input >> nth=16
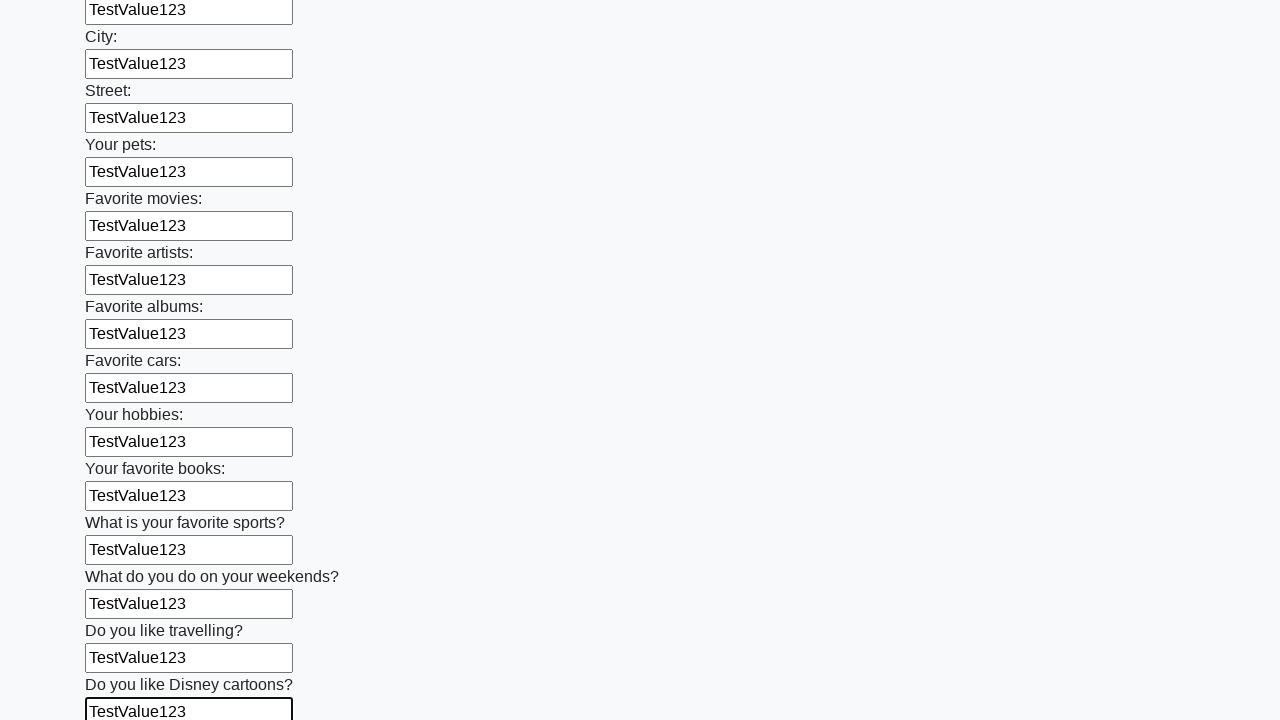

Filled an input field with 'TestValue123' on input >> nth=17
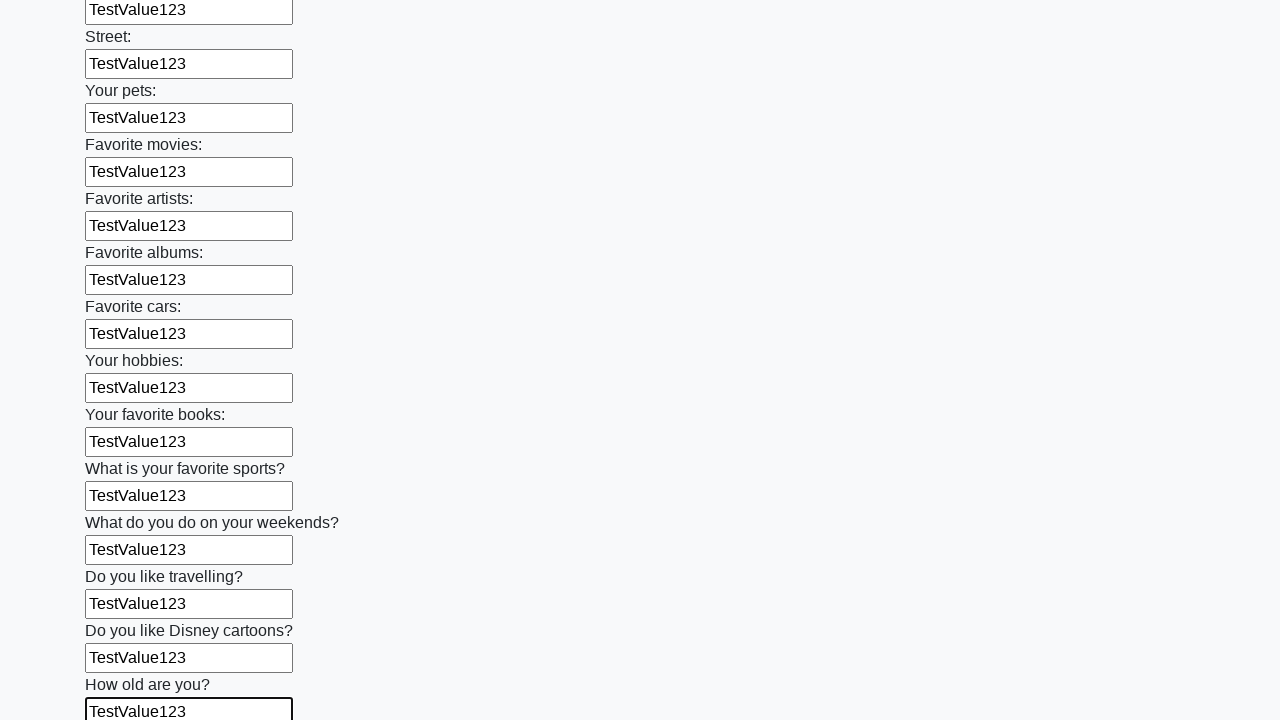

Filled an input field with 'TestValue123' on input >> nth=18
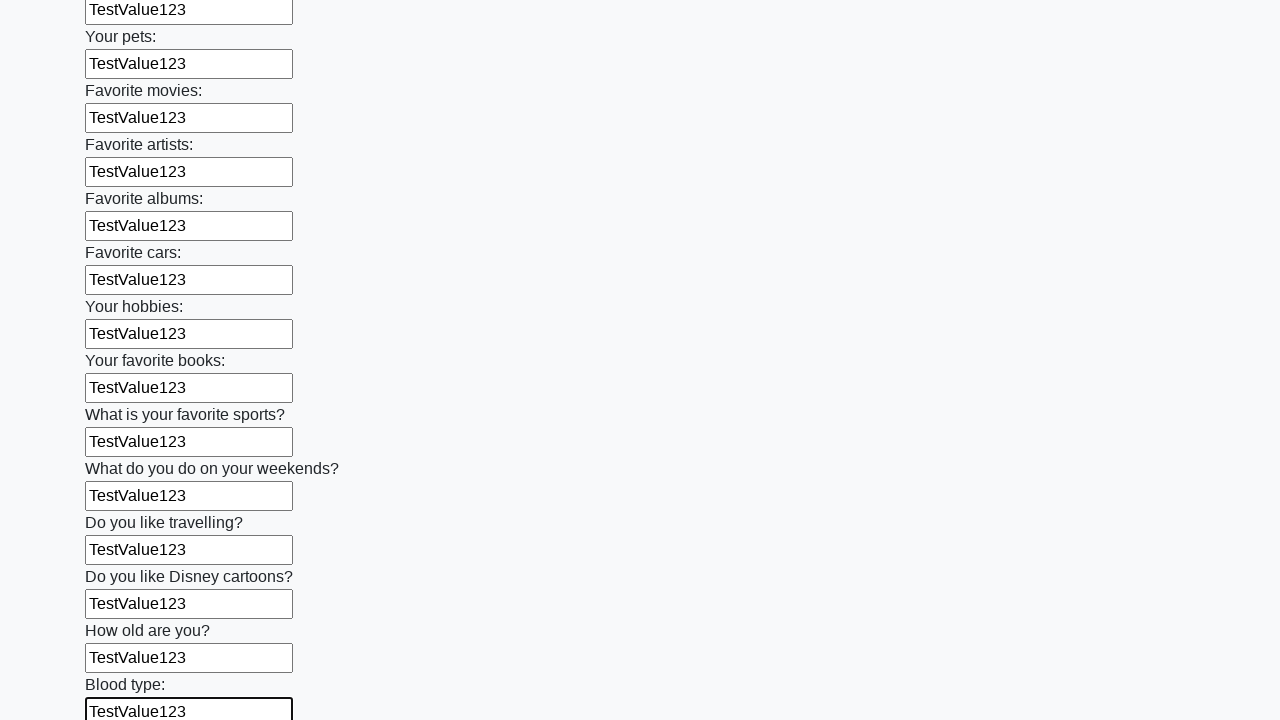

Filled an input field with 'TestValue123' on input >> nth=19
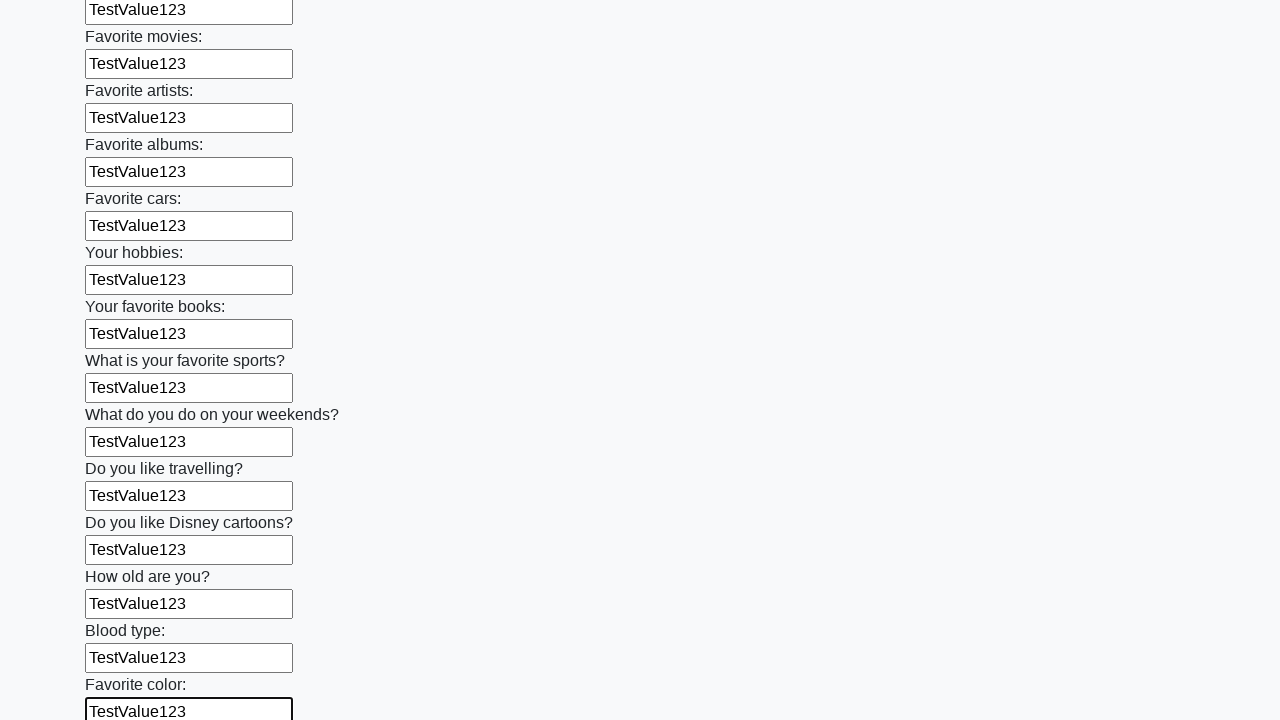

Filled an input field with 'TestValue123' on input >> nth=20
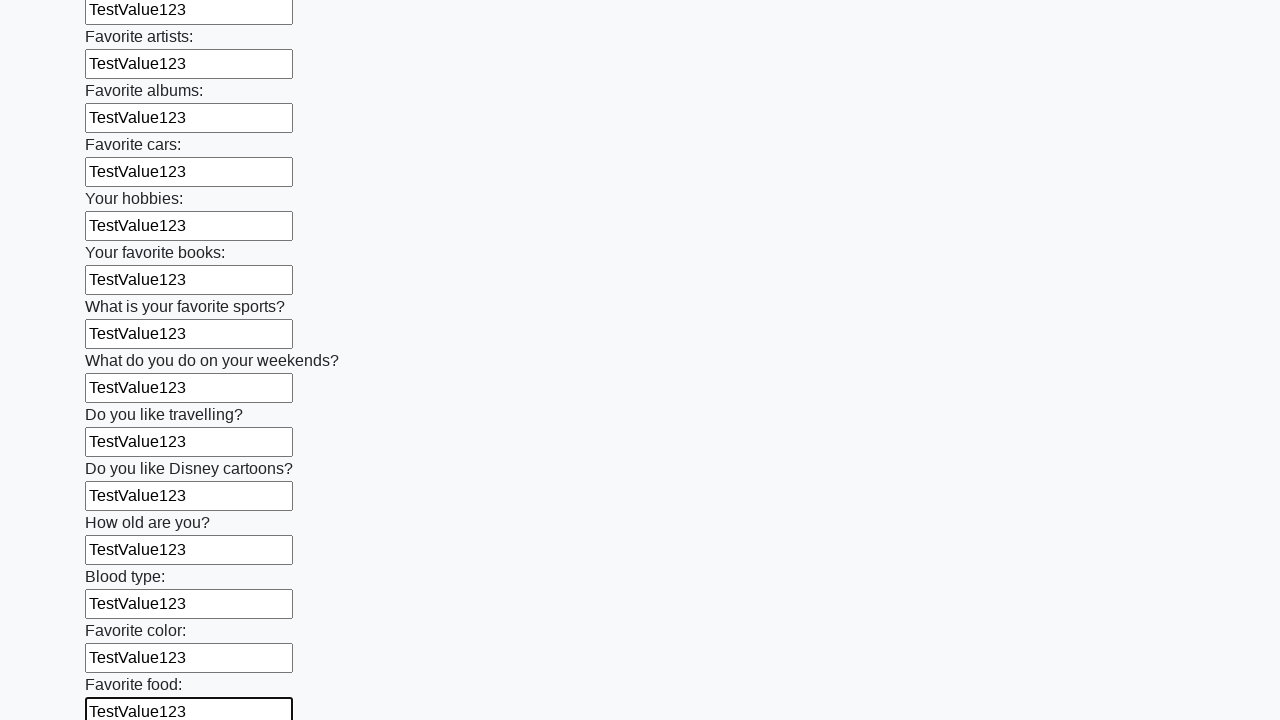

Filled an input field with 'TestValue123' on input >> nth=21
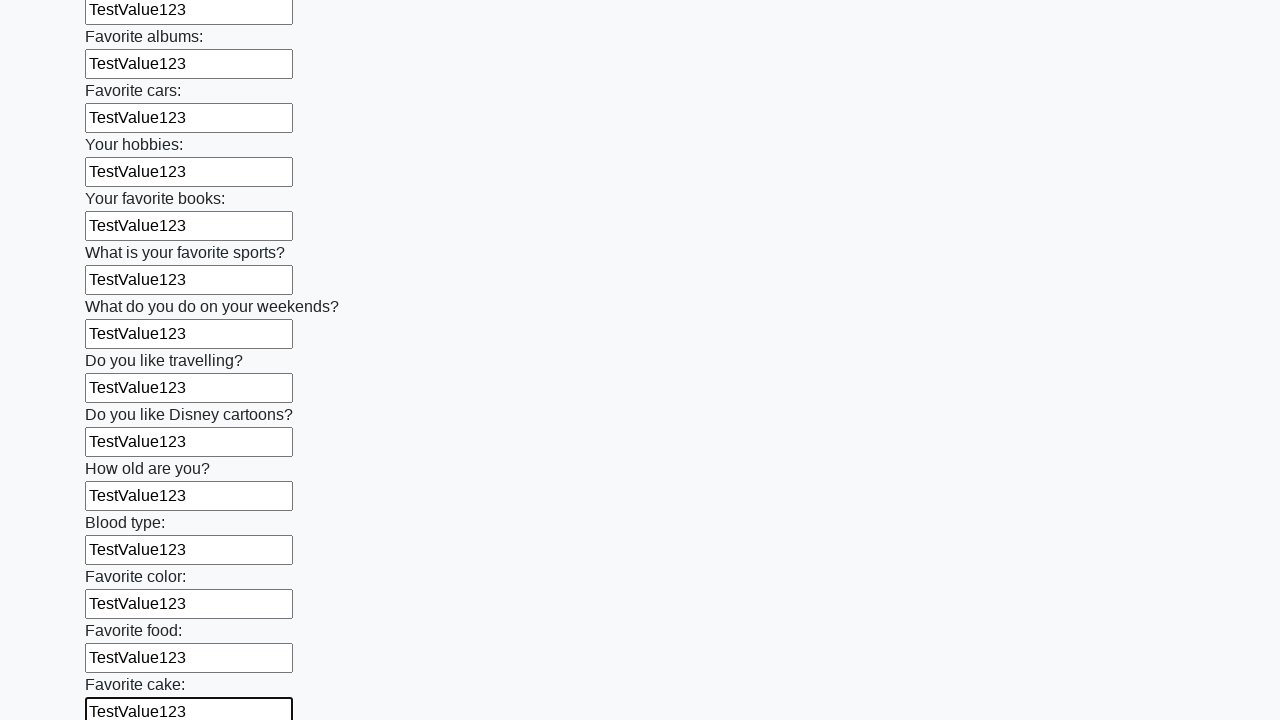

Filled an input field with 'TestValue123' on input >> nth=22
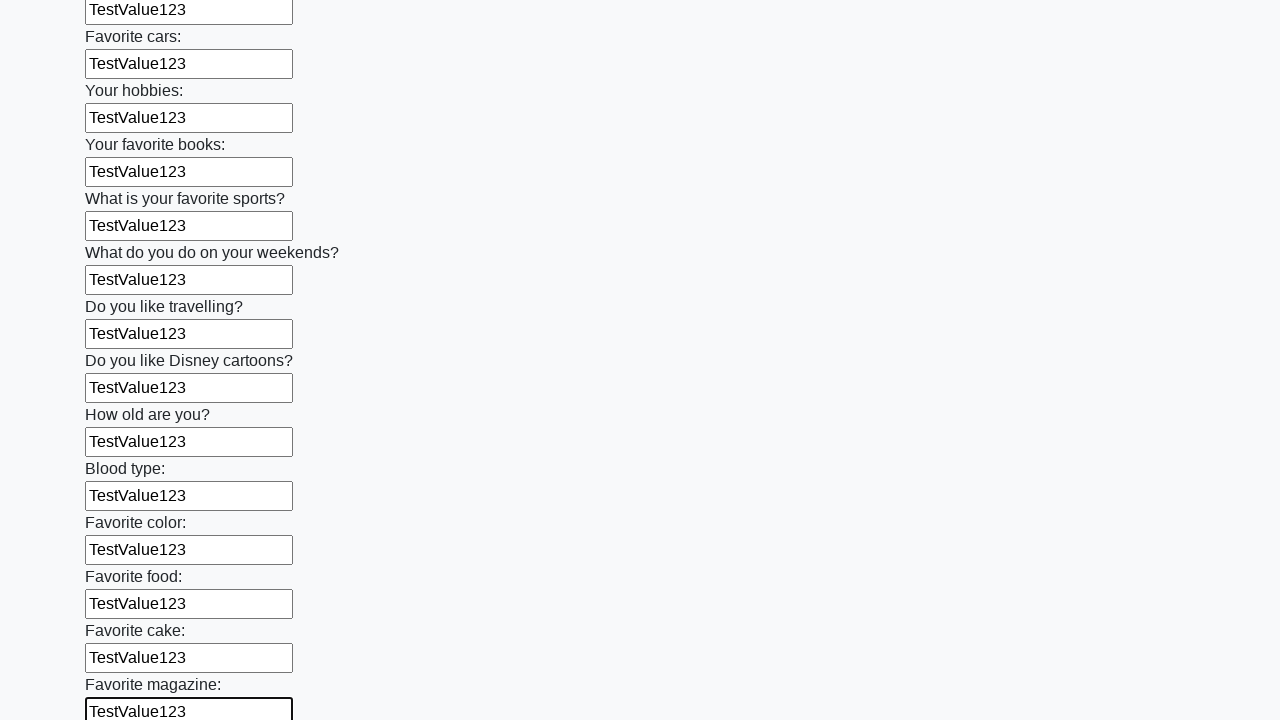

Filled an input field with 'TestValue123' on input >> nth=23
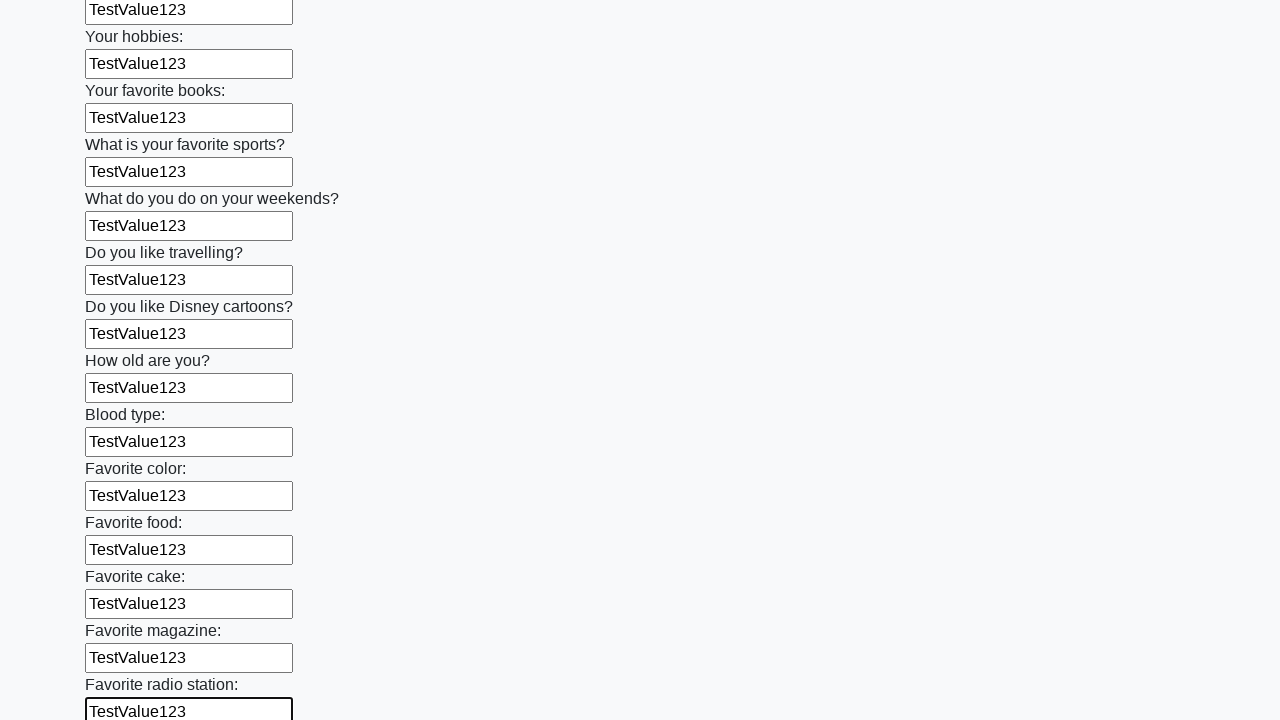

Filled an input field with 'TestValue123' on input >> nth=24
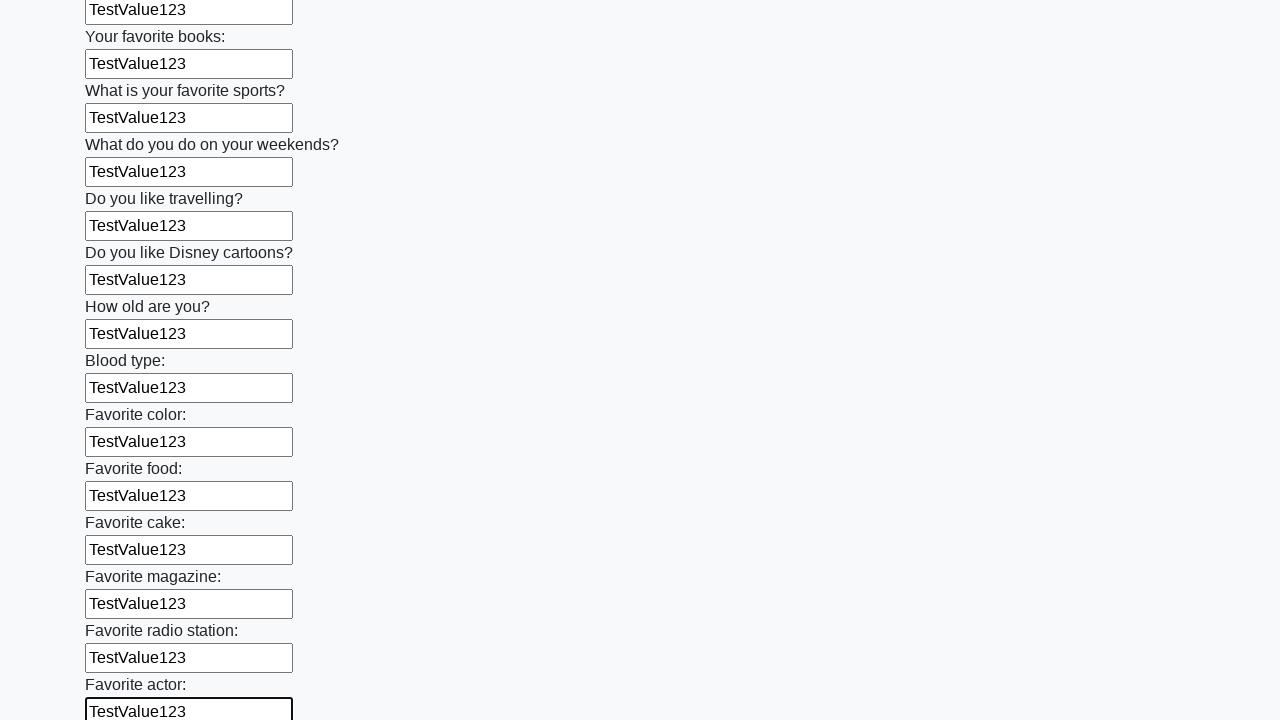

Filled an input field with 'TestValue123' on input >> nth=25
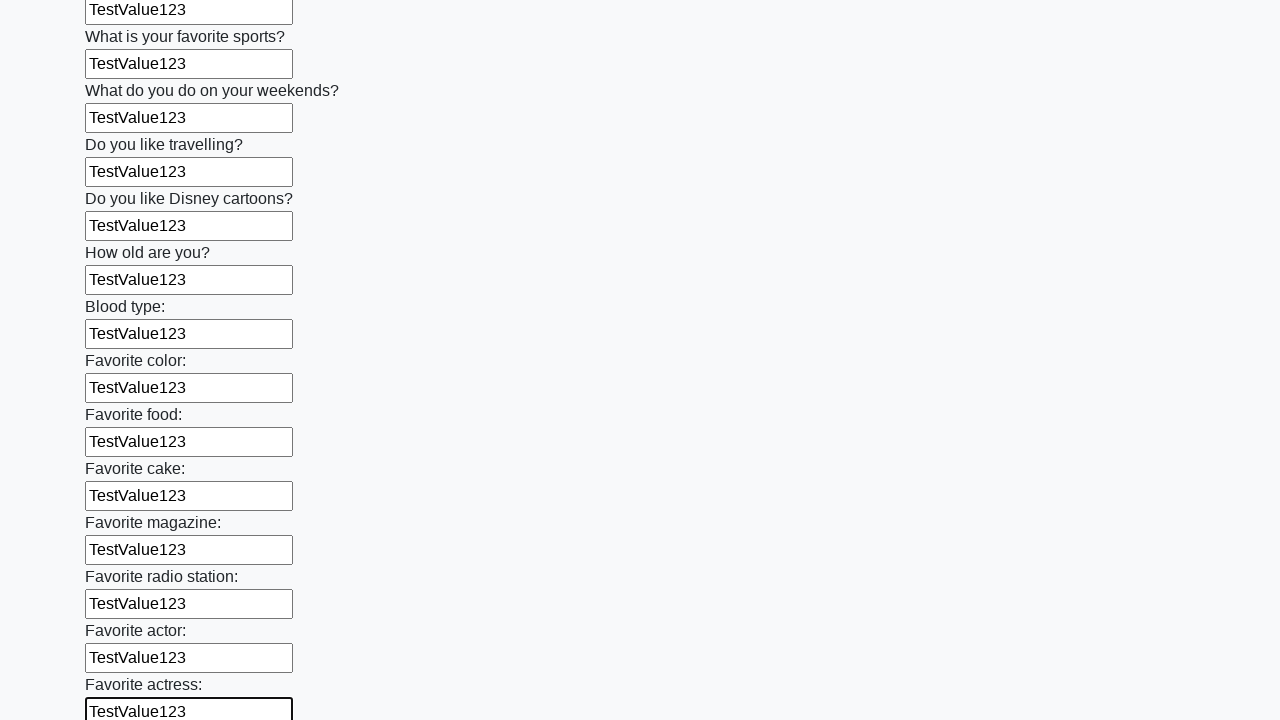

Filled an input field with 'TestValue123' on input >> nth=26
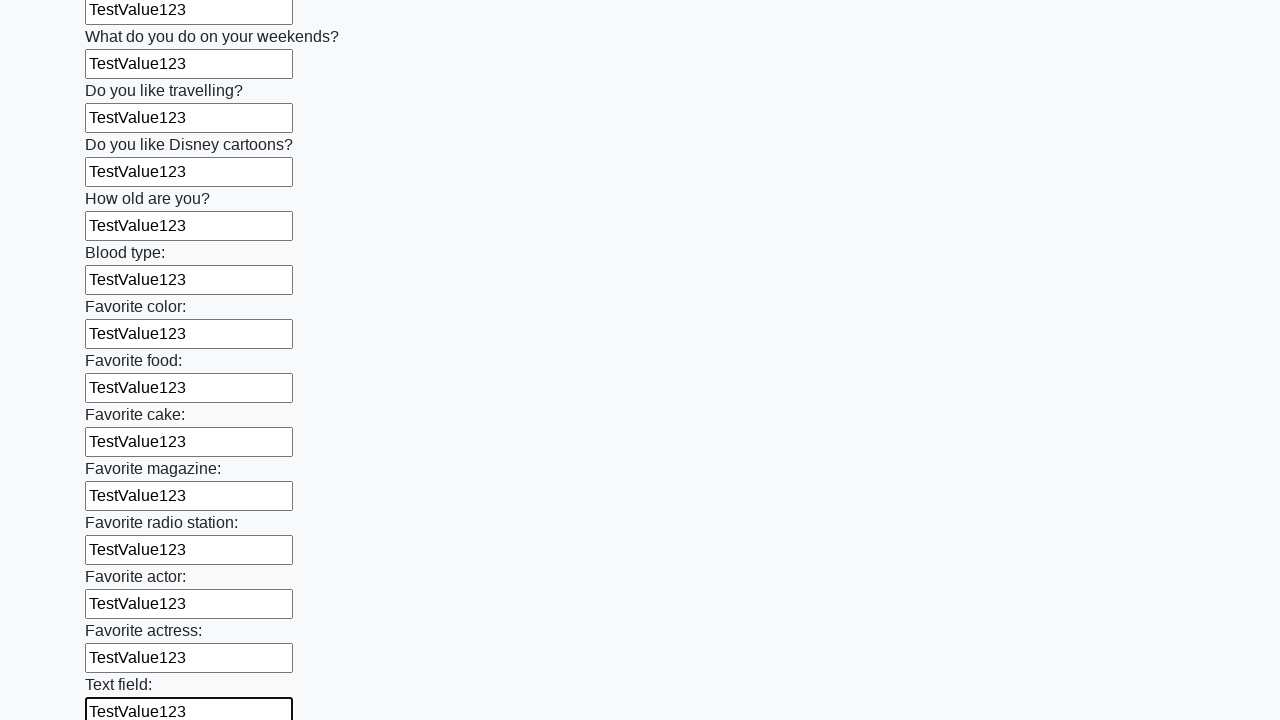

Filled an input field with 'TestValue123' on input >> nth=27
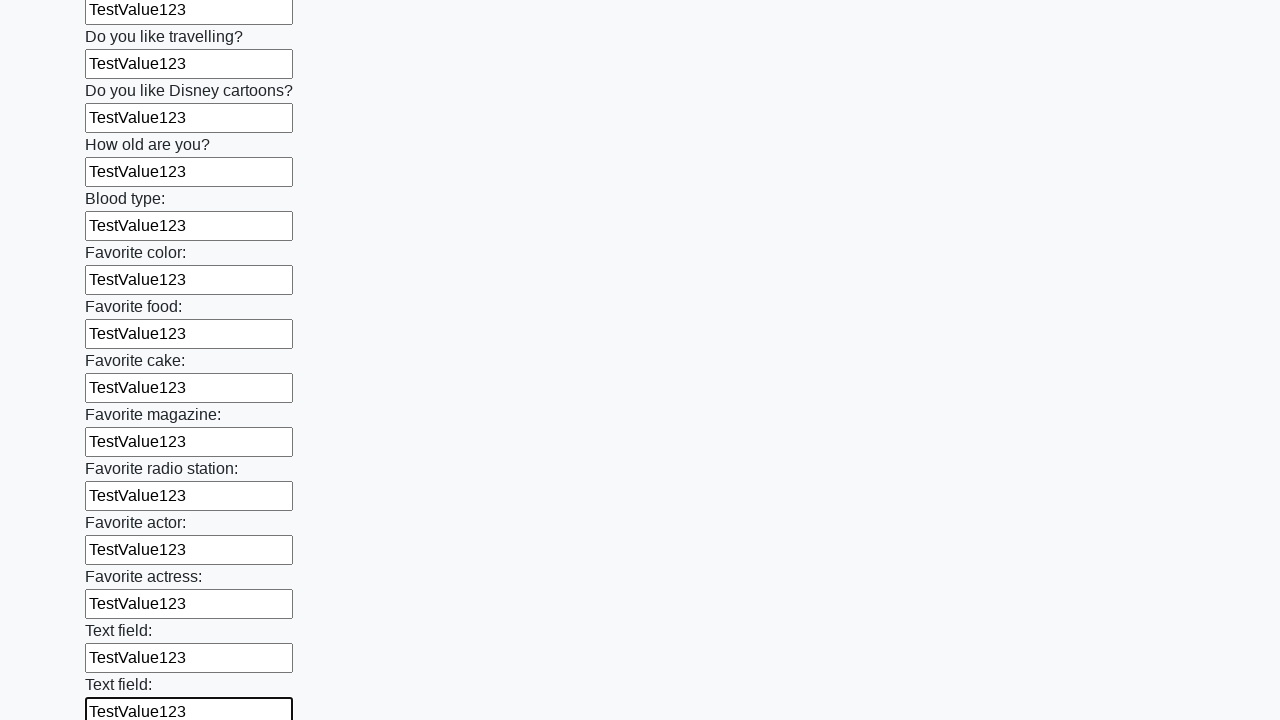

Filled an input field with 'TestValue123' on input >> nth=28
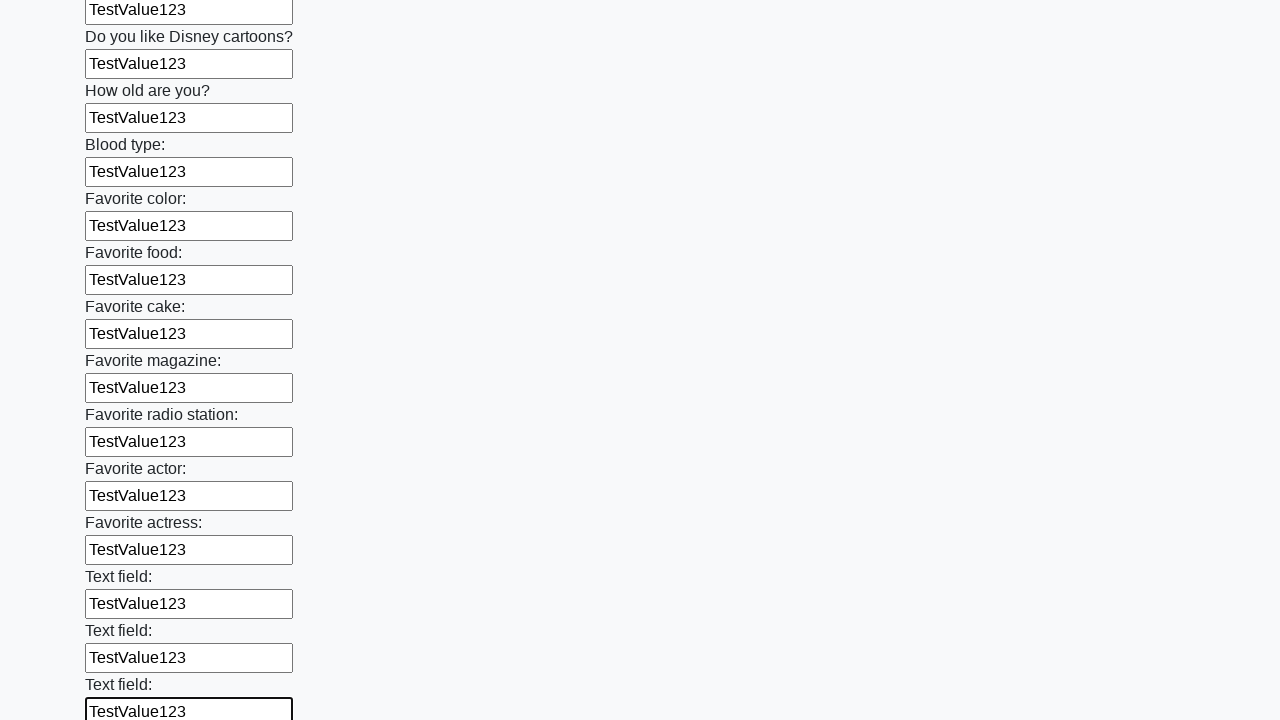

Filled an input field with 'TestValue123' on input >> nth=29
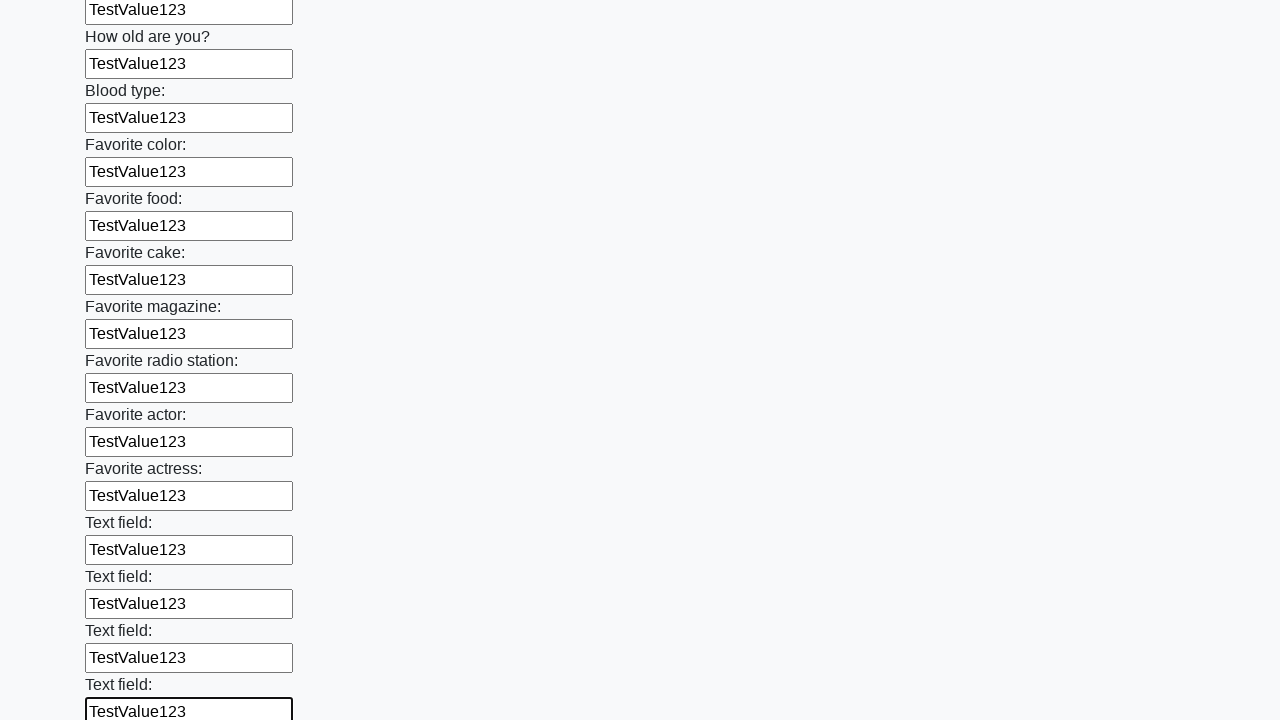

Filled an input field with 'TestValue123' on input >> nth=30
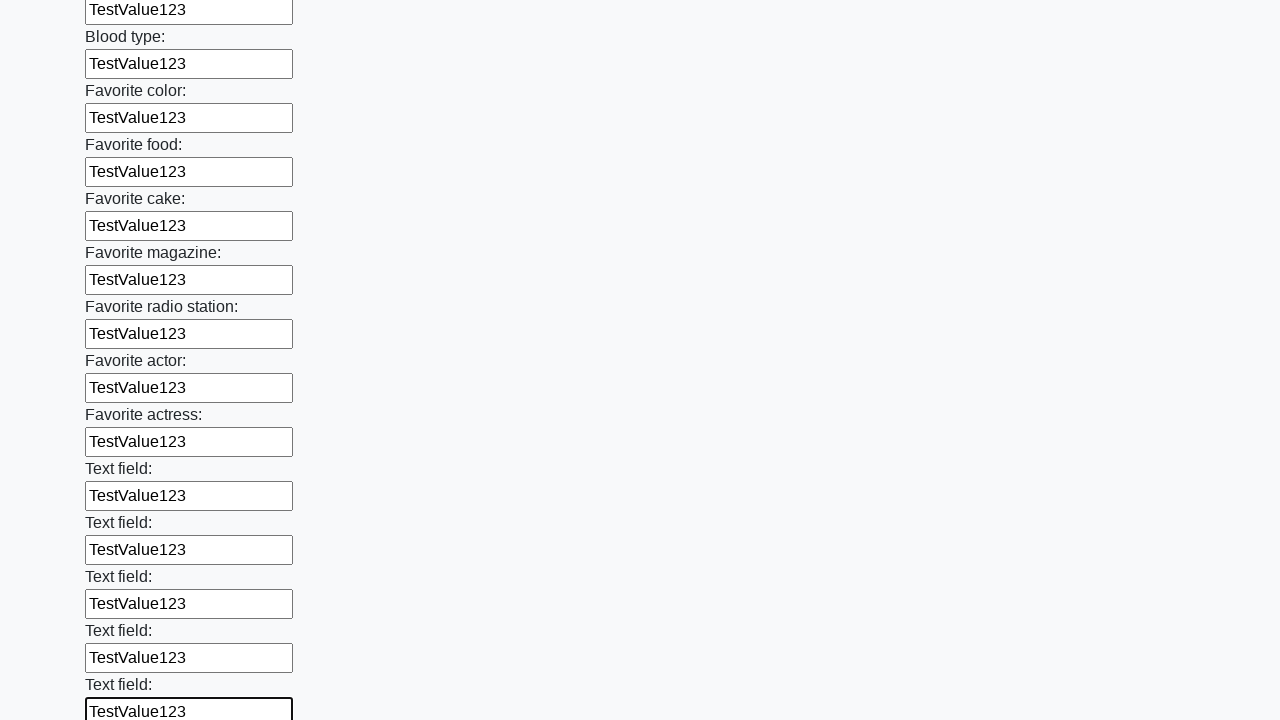

Filled an input field with 'TestValue123' on input >> nth=31
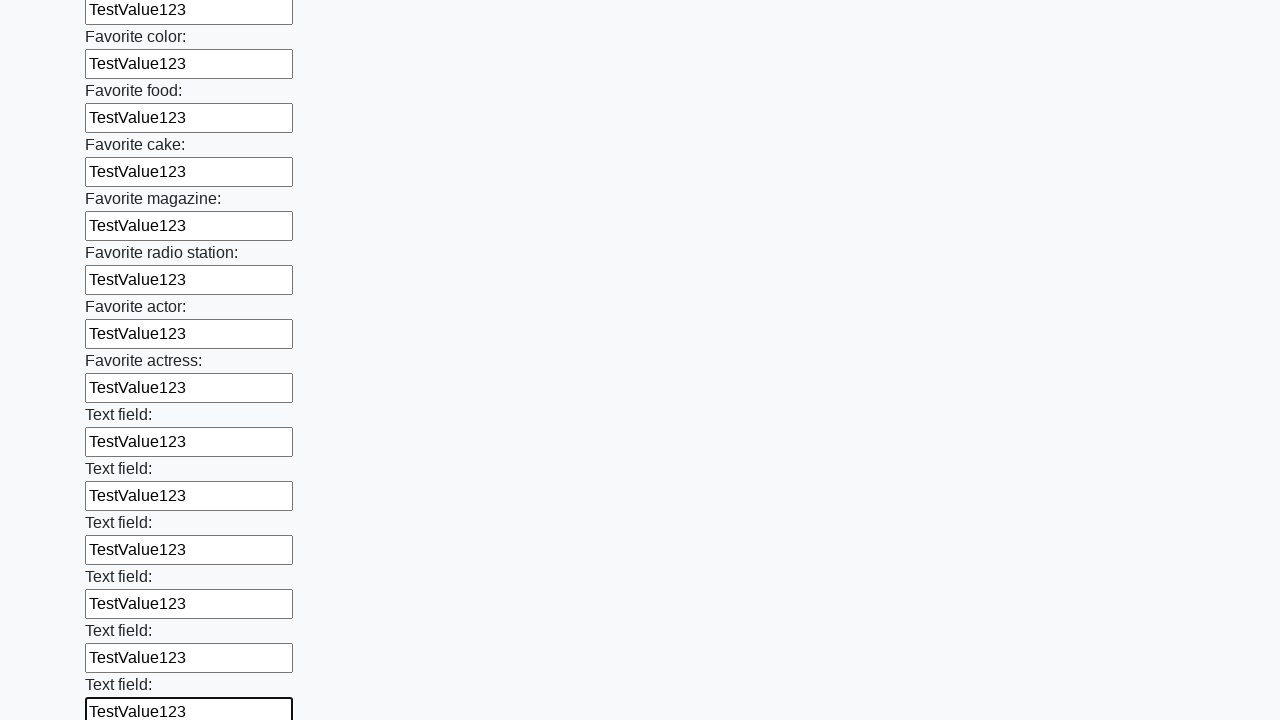

Filled an input field with 'TestValue123' on input >> nth=32
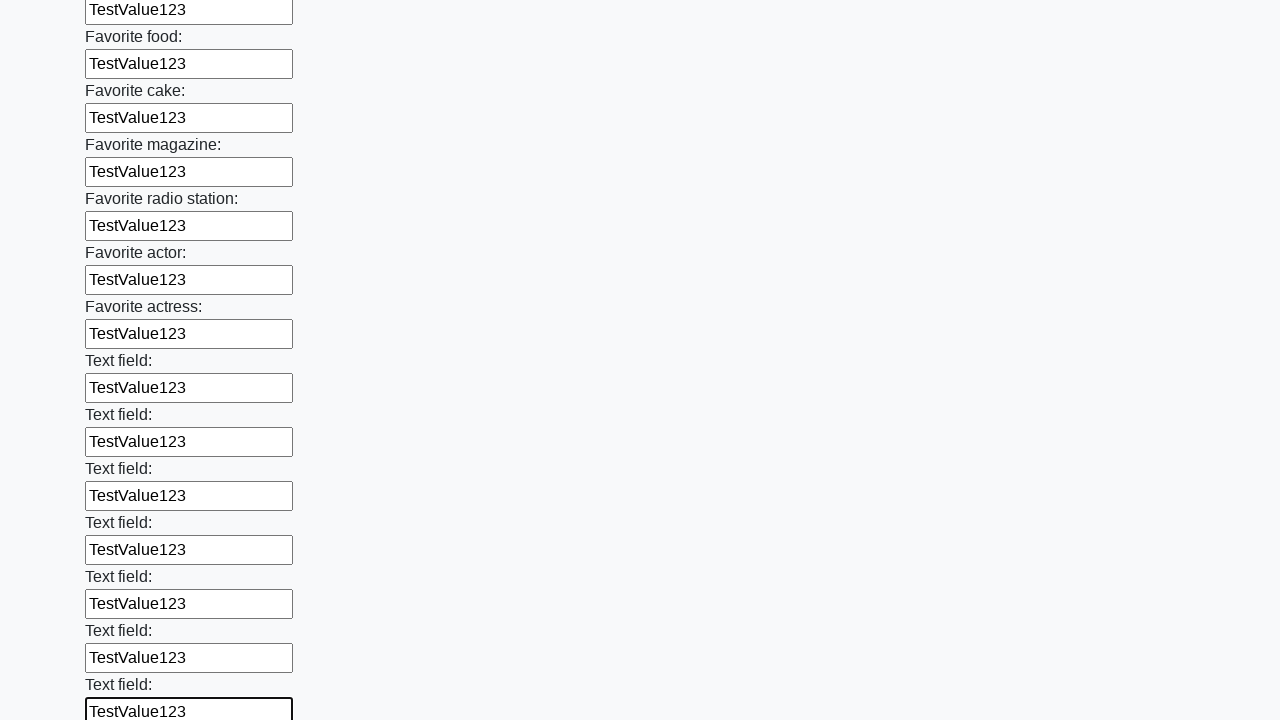

Filled an input field with 'TestValue123' on input >> nth=33
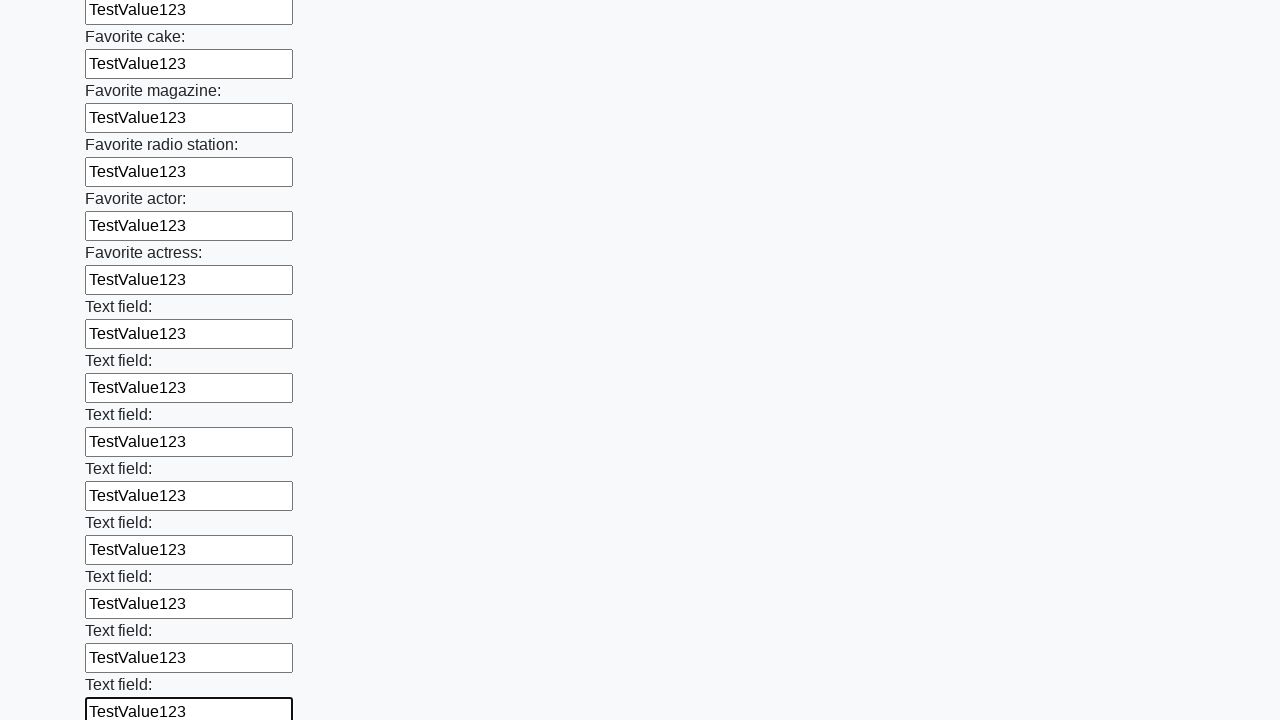

Filled an input field with 'TestValue123' on input >> nth=34
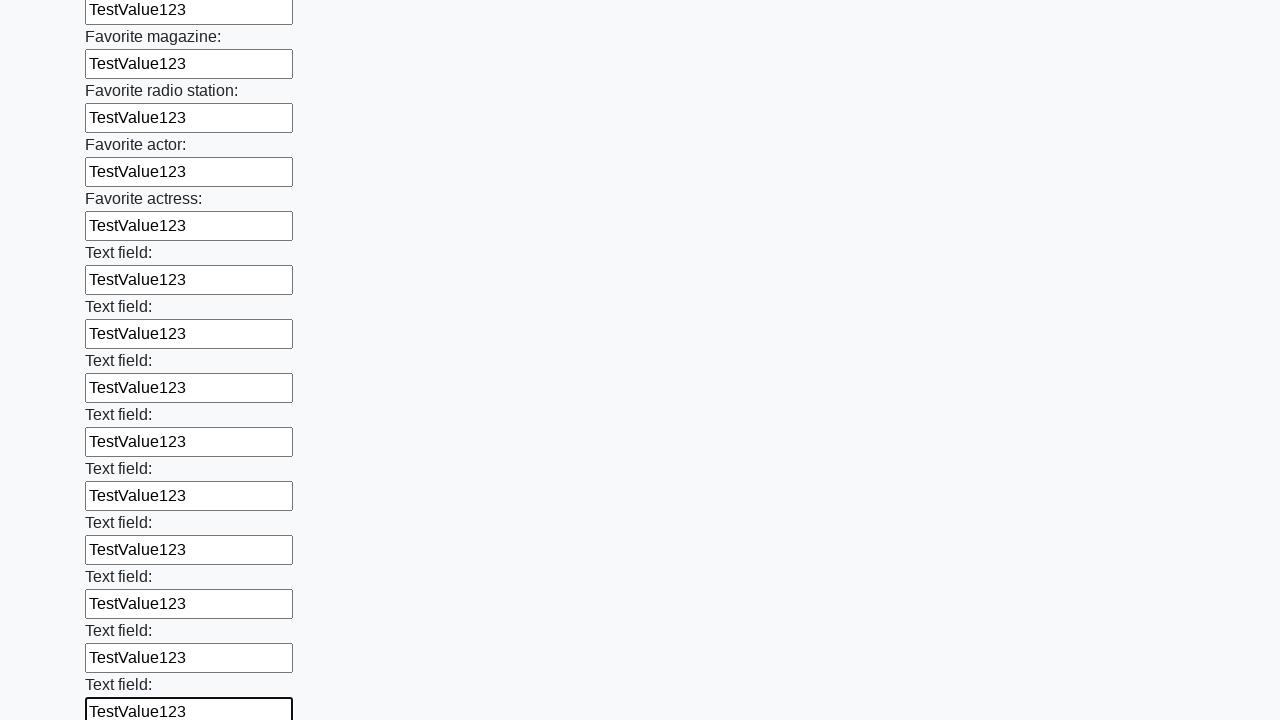

Filled an input field with 'TestValue123' on input >> nth=35
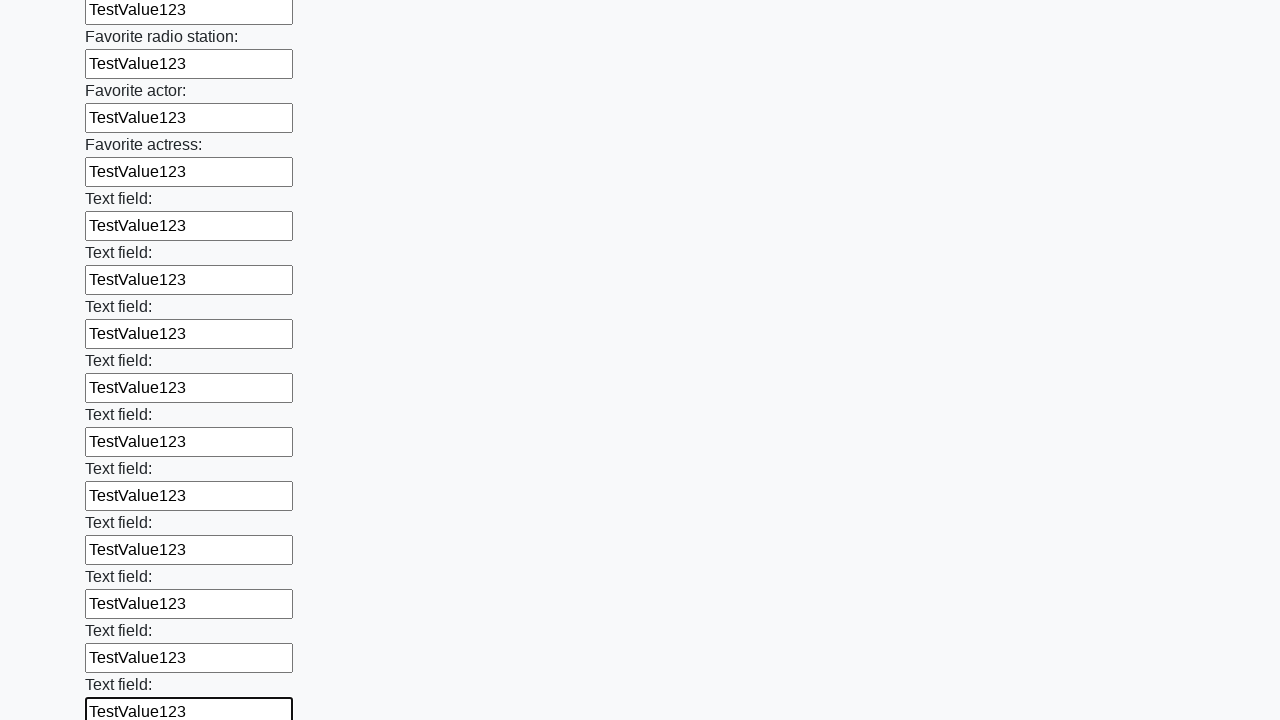

Filled an input field with 'TestValue123' on input >> nth=36
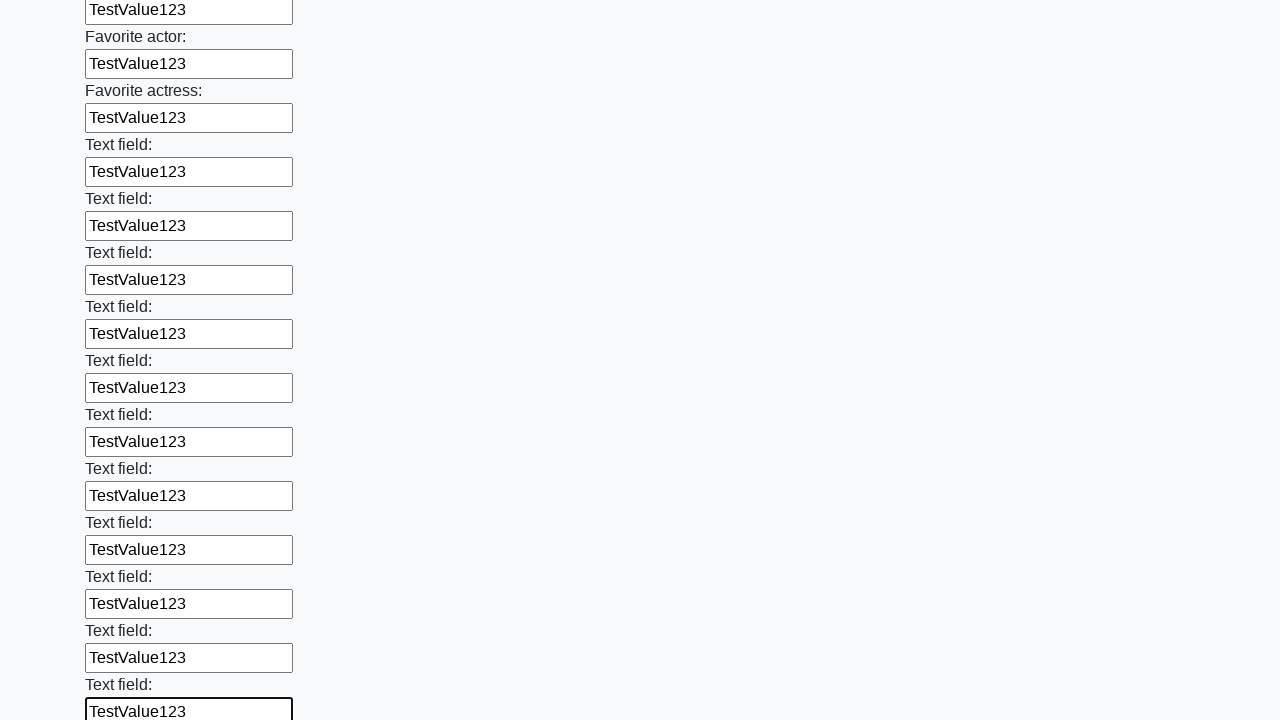

Filled an input field with 'TestValue123' on input >> nth=37
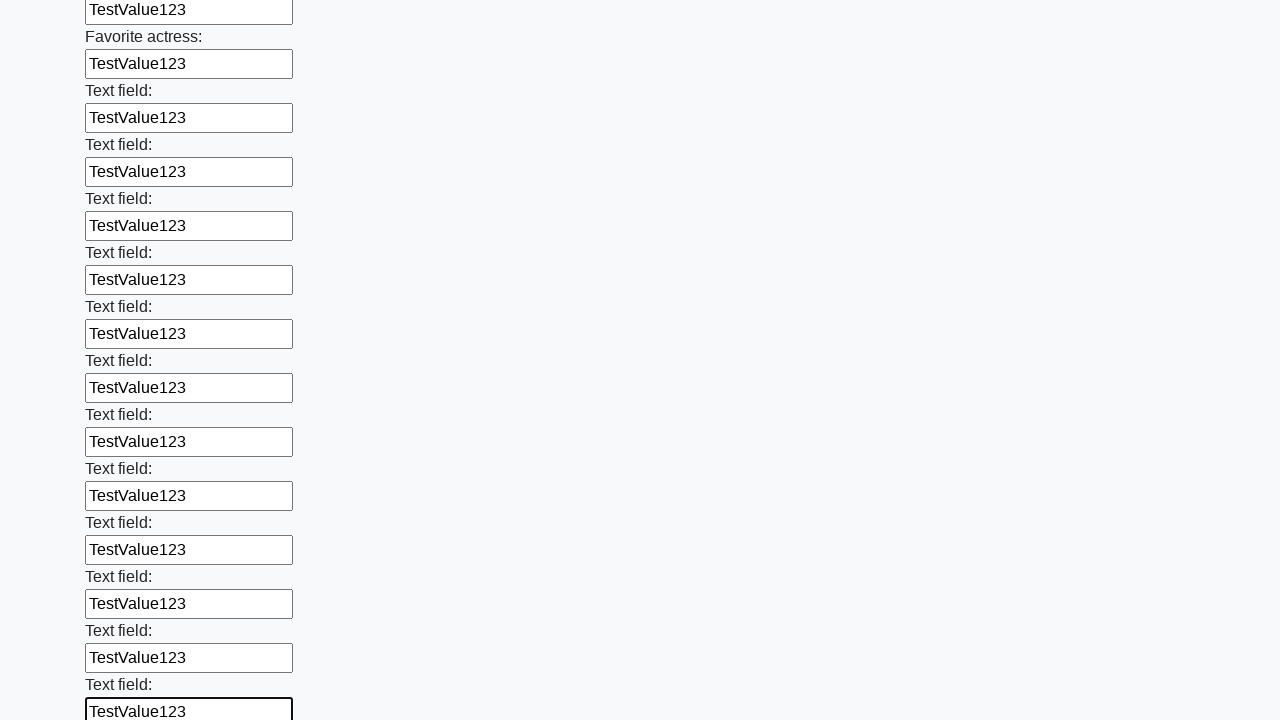

Filled an input field with 'TestValue123' on input >> nth=38
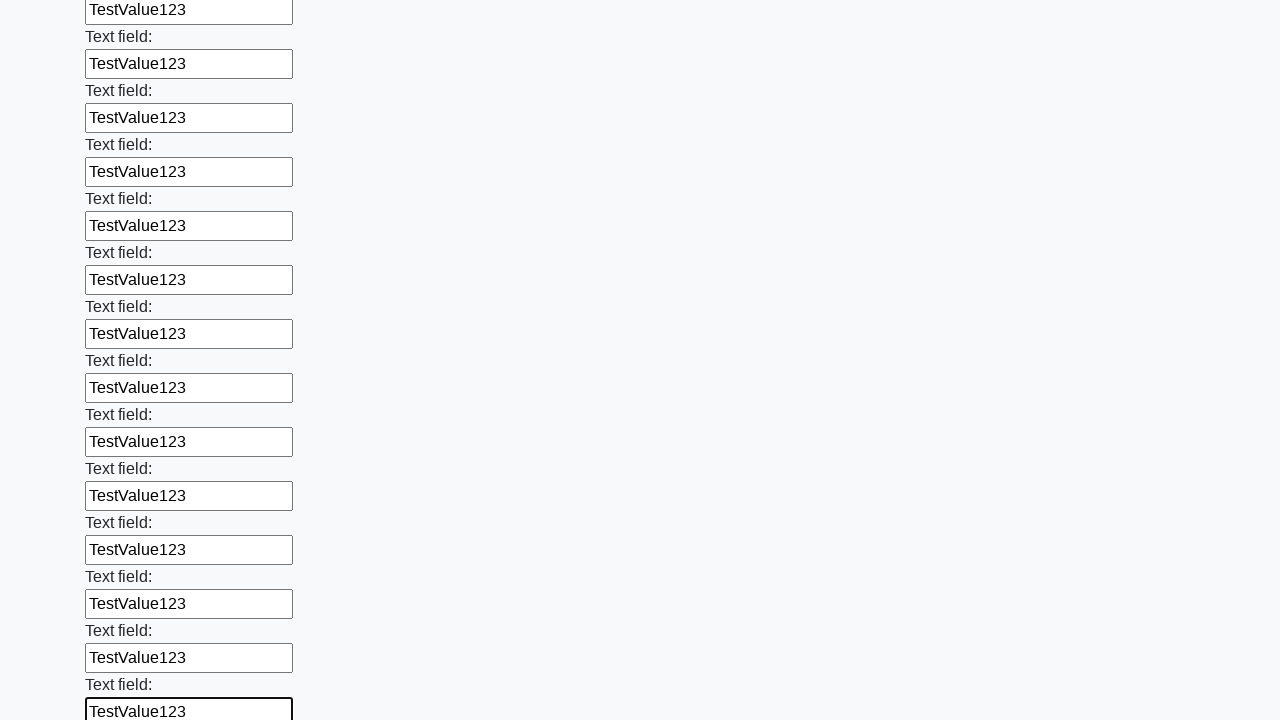

Filled an input field with 'TestValue123' on input >> nth=39
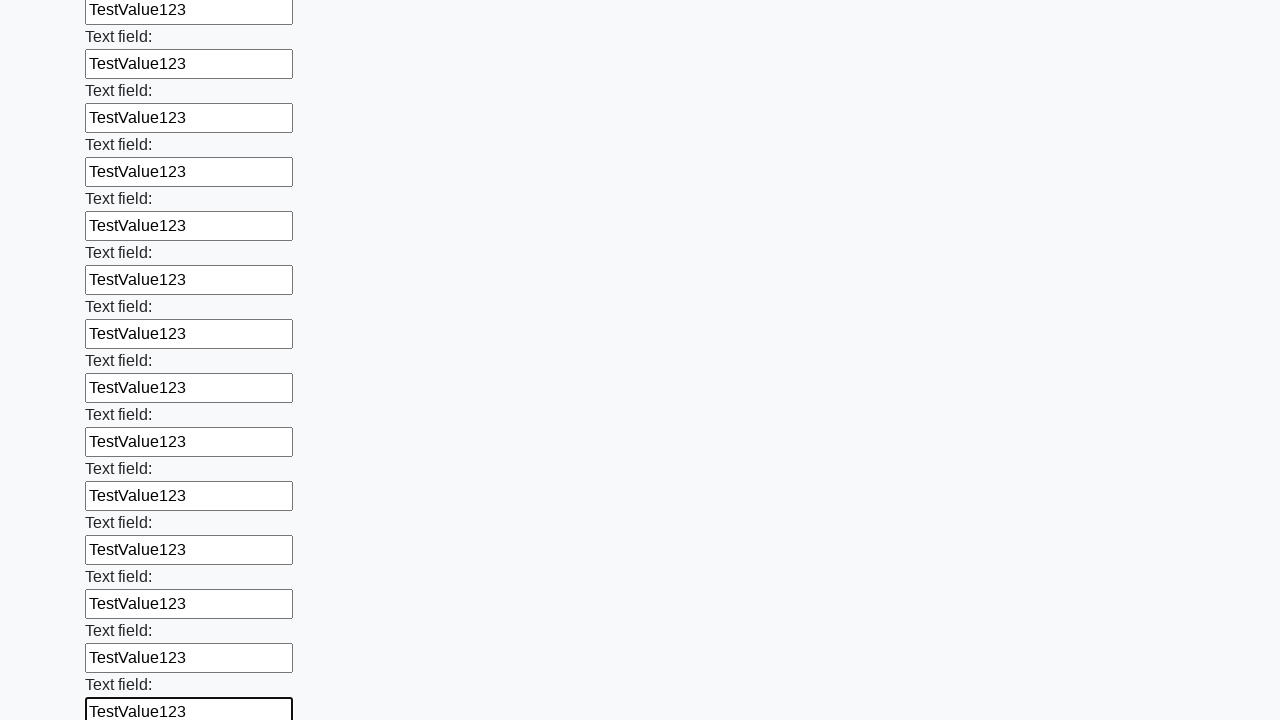

Filled an input field with 'TestValue123' on input >> nth=40
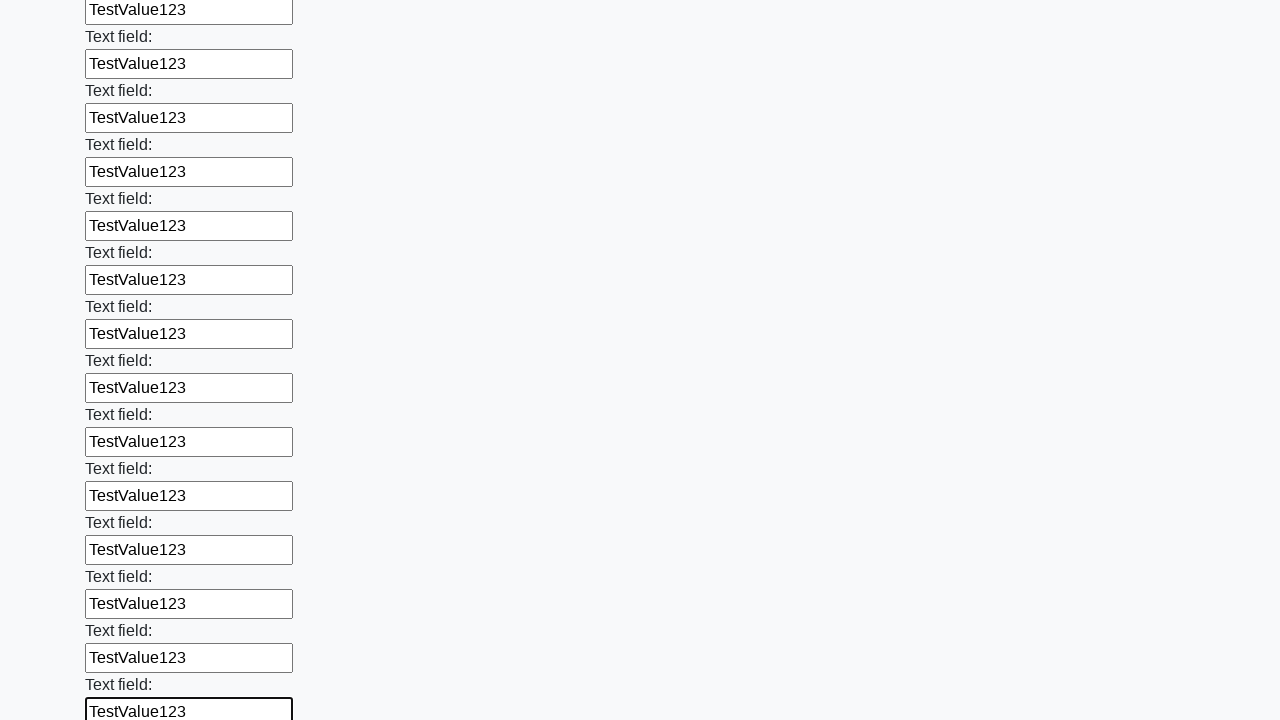

Filled an input field with 'TestValue123' on input >> nth=41
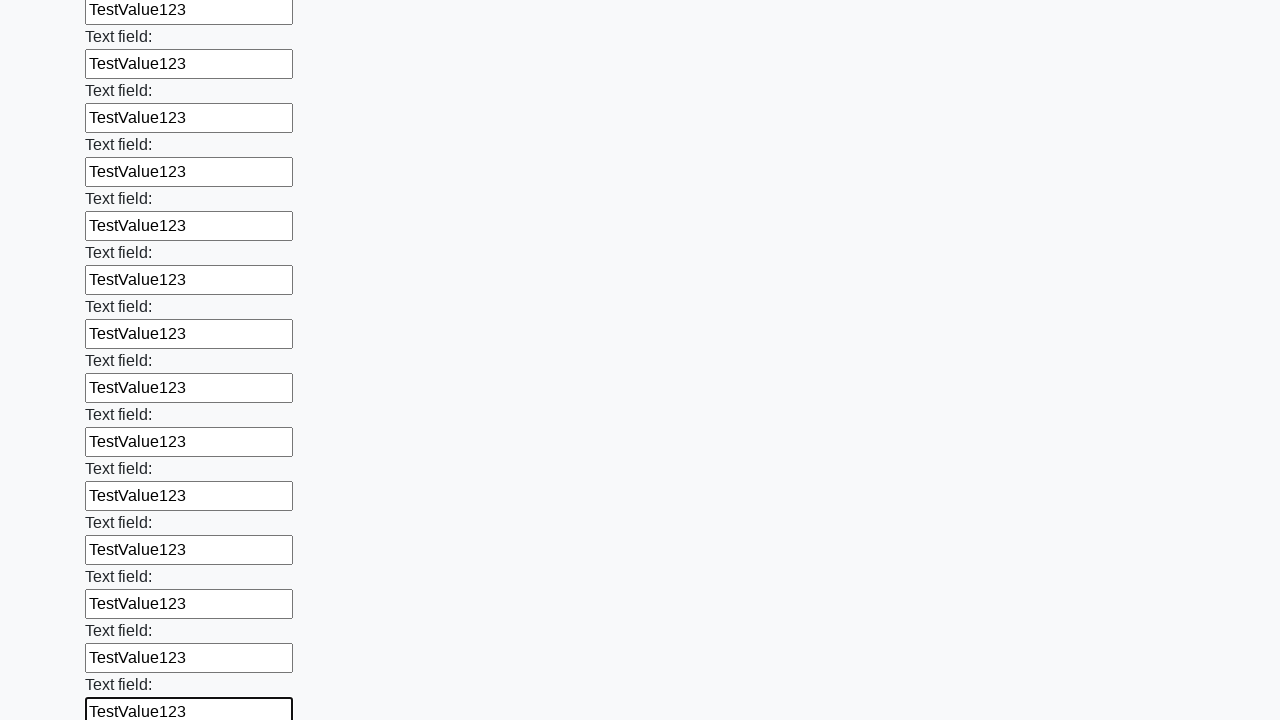

Filled an input field with 'TestValue123' on input >> nth=42
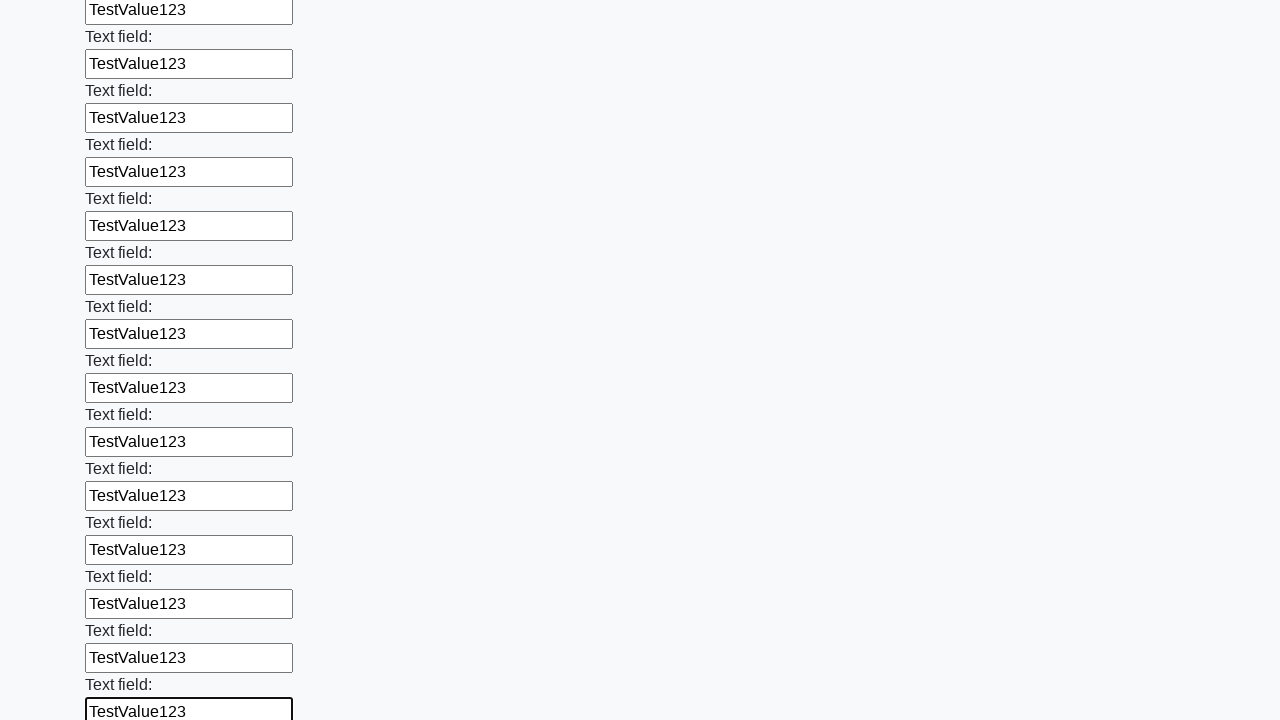

Filled an input field with 'TestValue123' on input >> nth=43
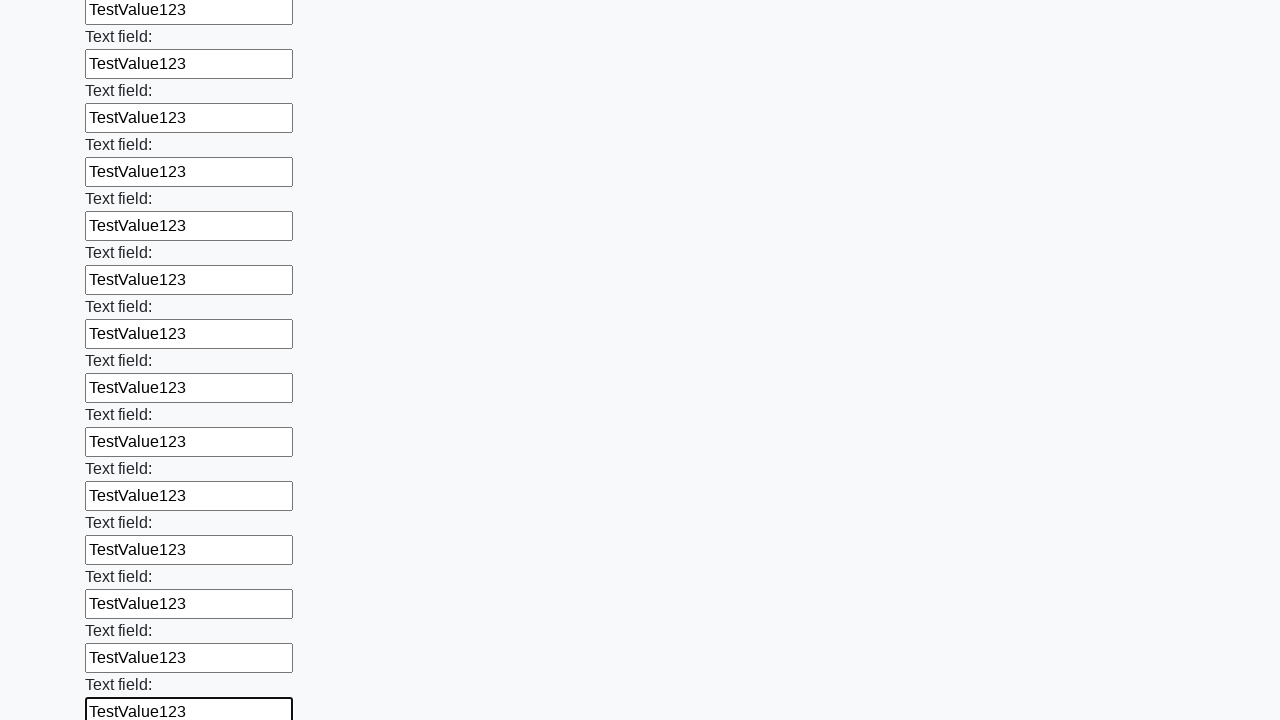

Filled an input field with 'TestValue123' on input >> nth=44
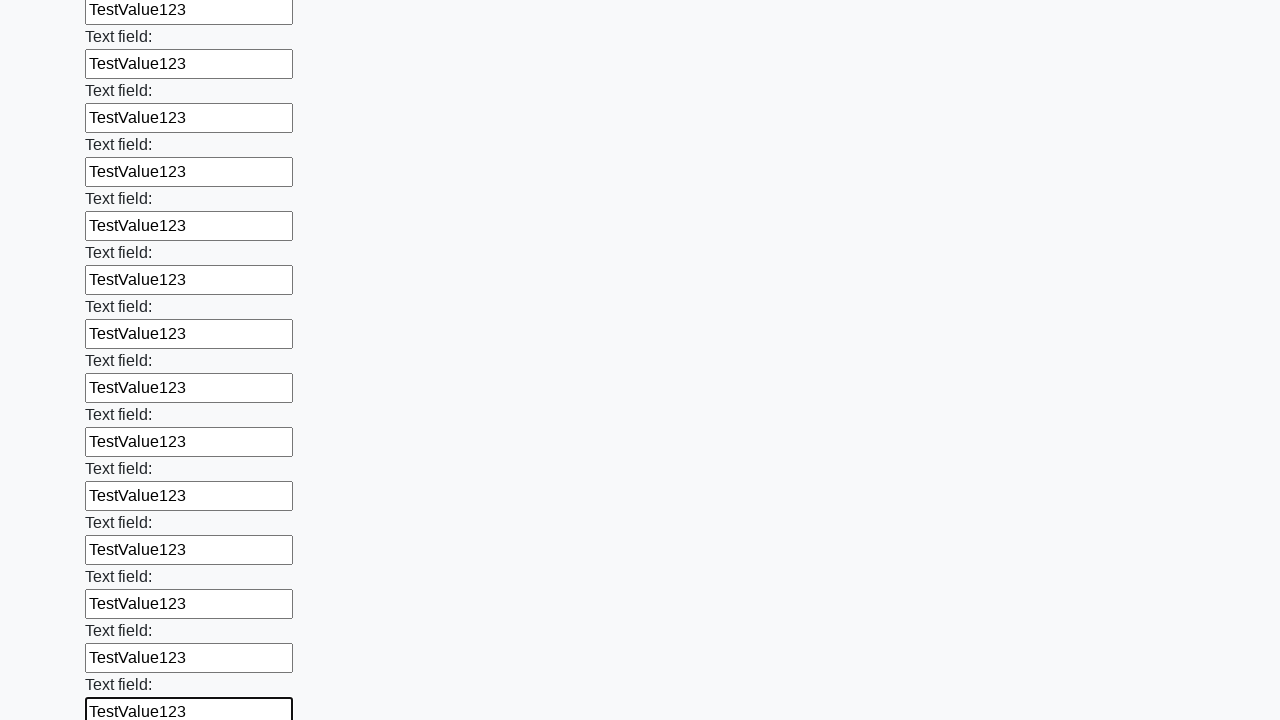

Filled an input field with 'TestValue123' on input >> nth=45
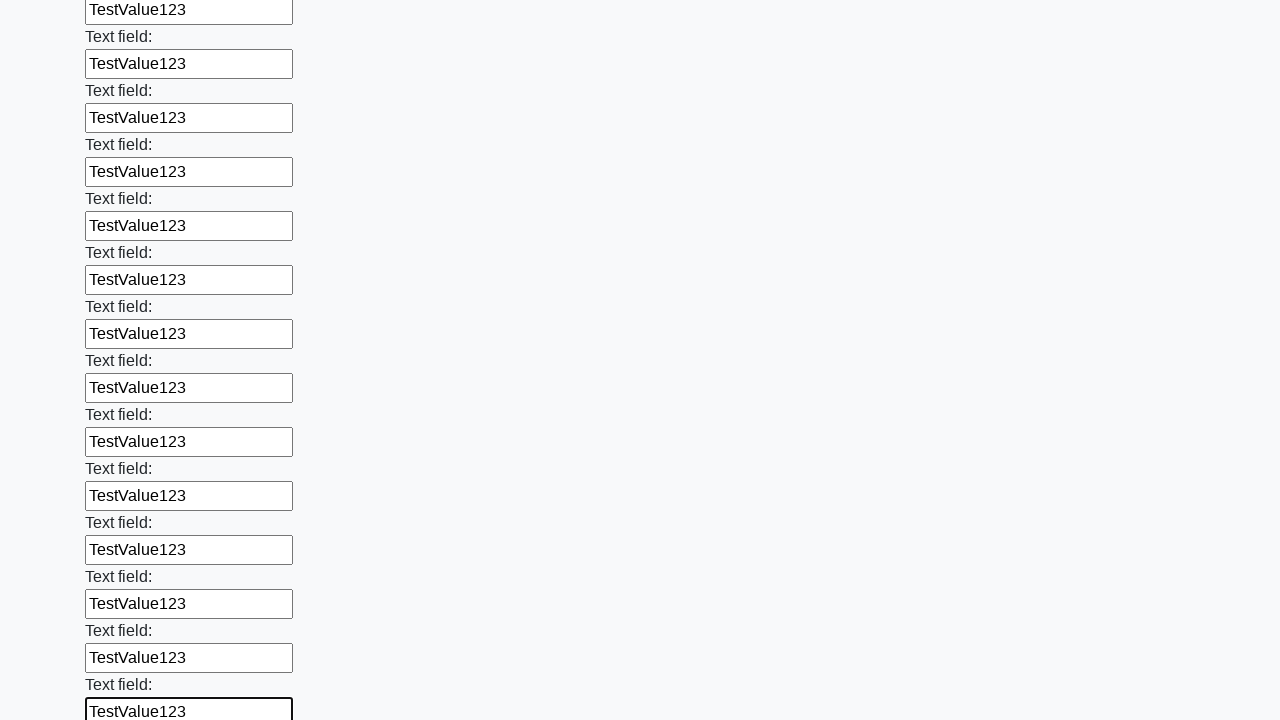

Filled an input field with 'TestValue123' on input >> nth=46
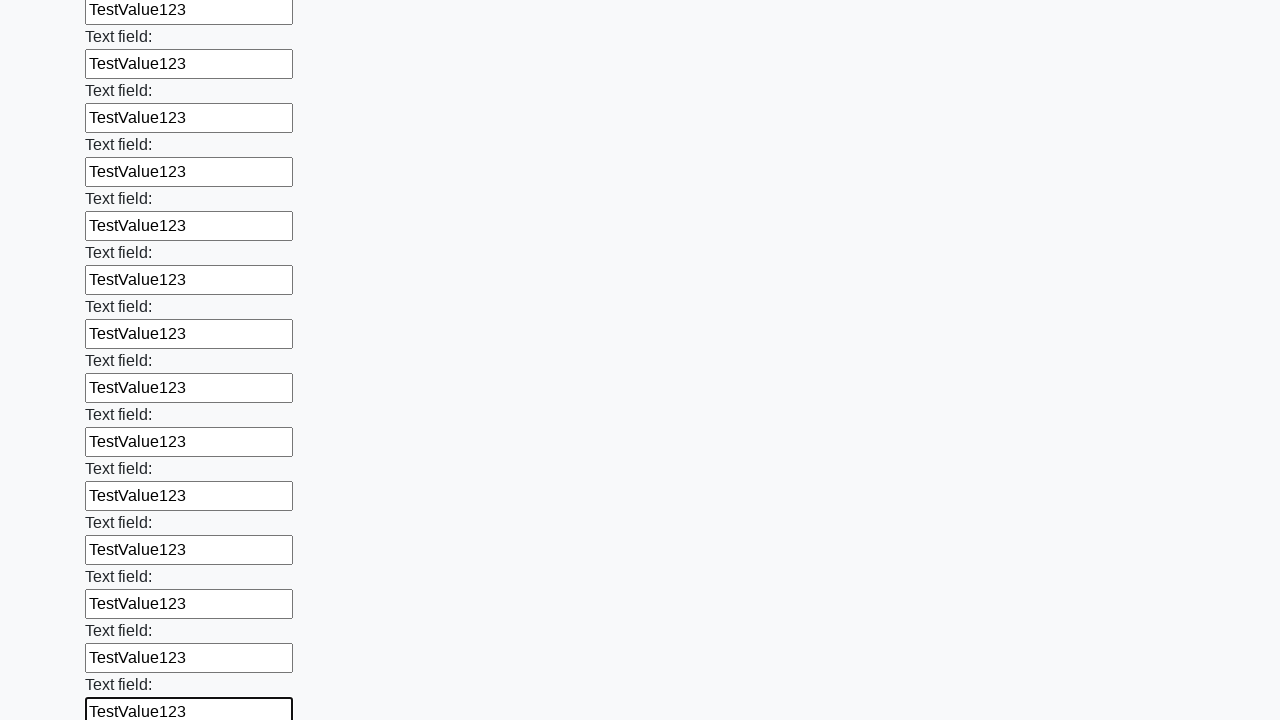

Filled an input field with 'TestValue123' on input >> nth=47
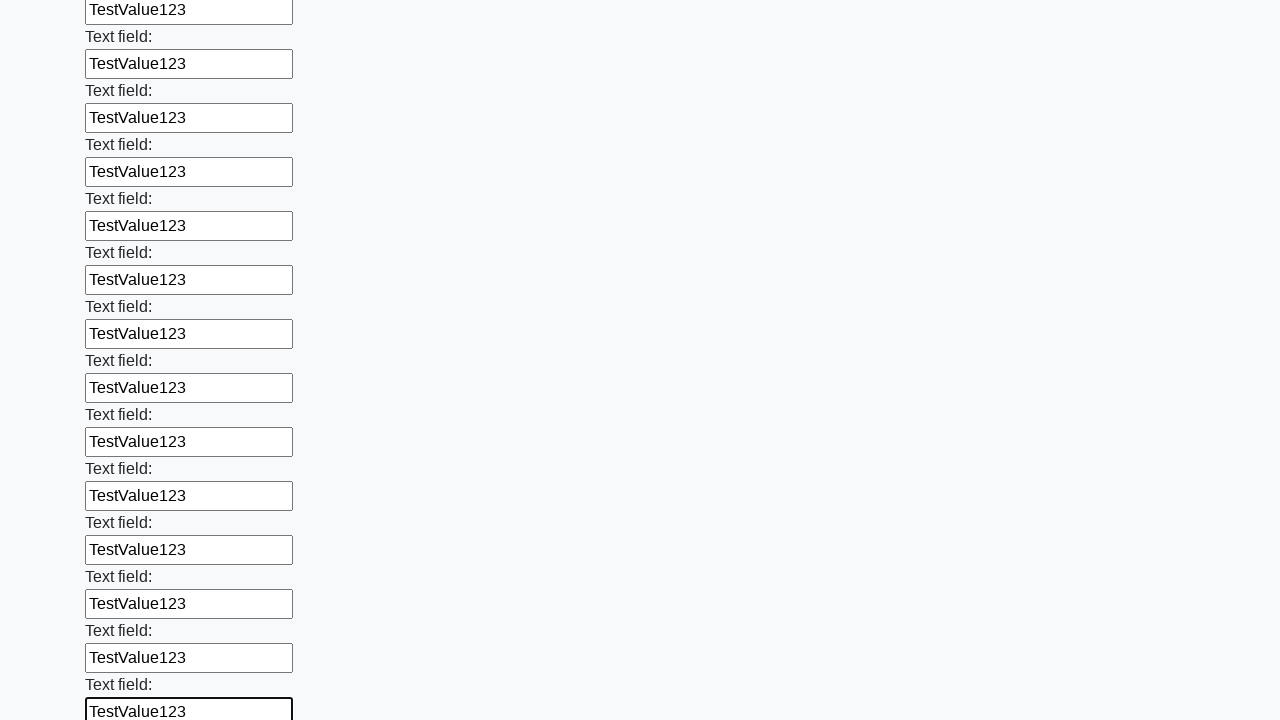

Filled an input field with 'TestValue123' on input >> nth=48
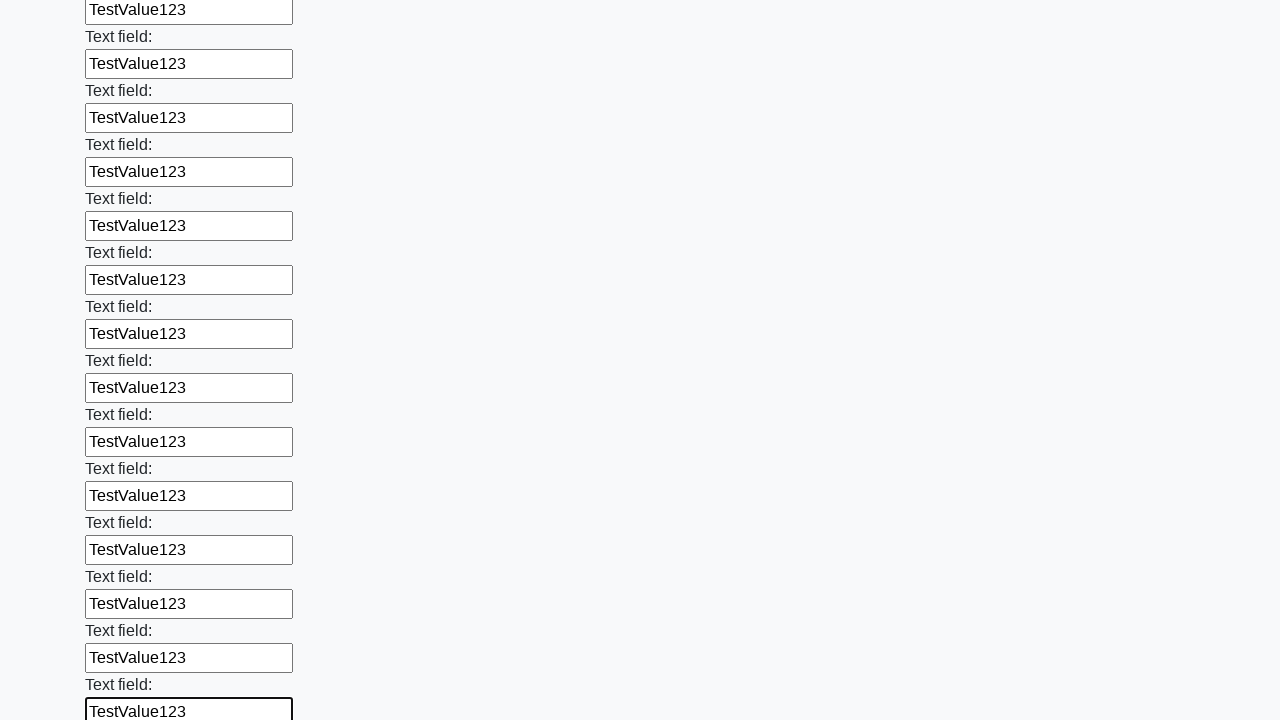

Filled an input field with 'TestValue123' on input >> nth=49
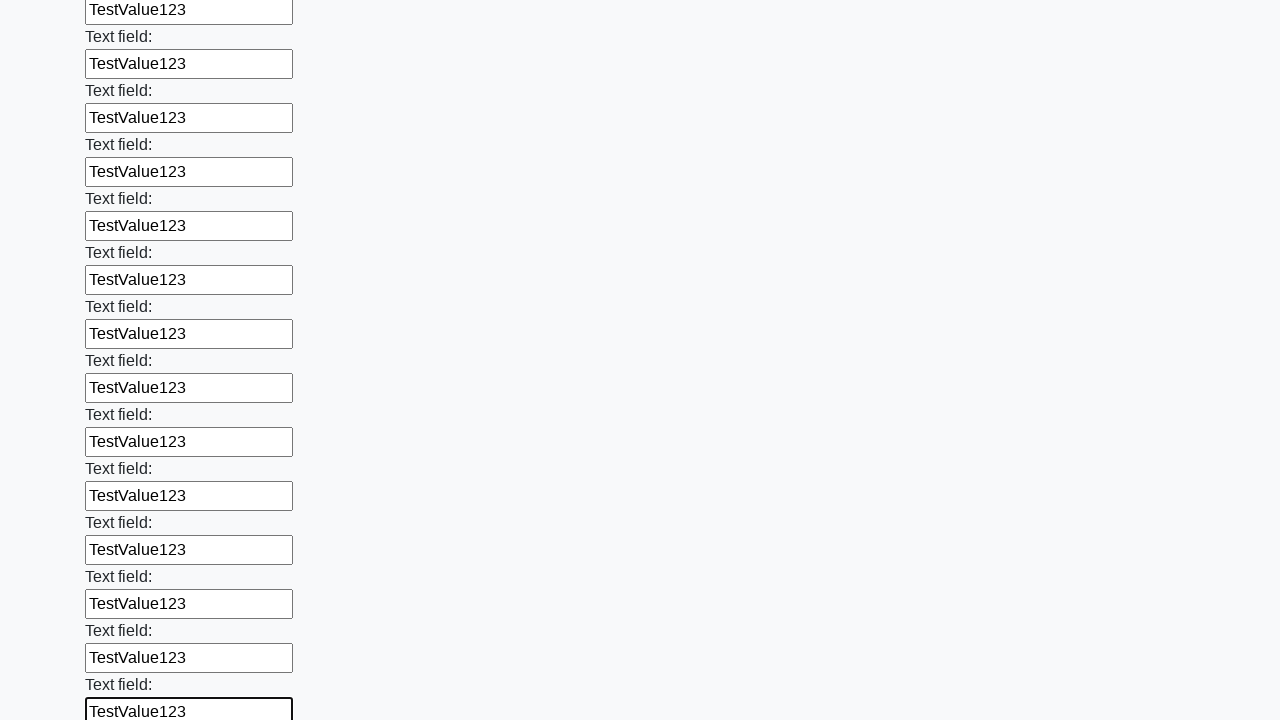

Filled an input field with 'TestValue123' on input >> nth=50
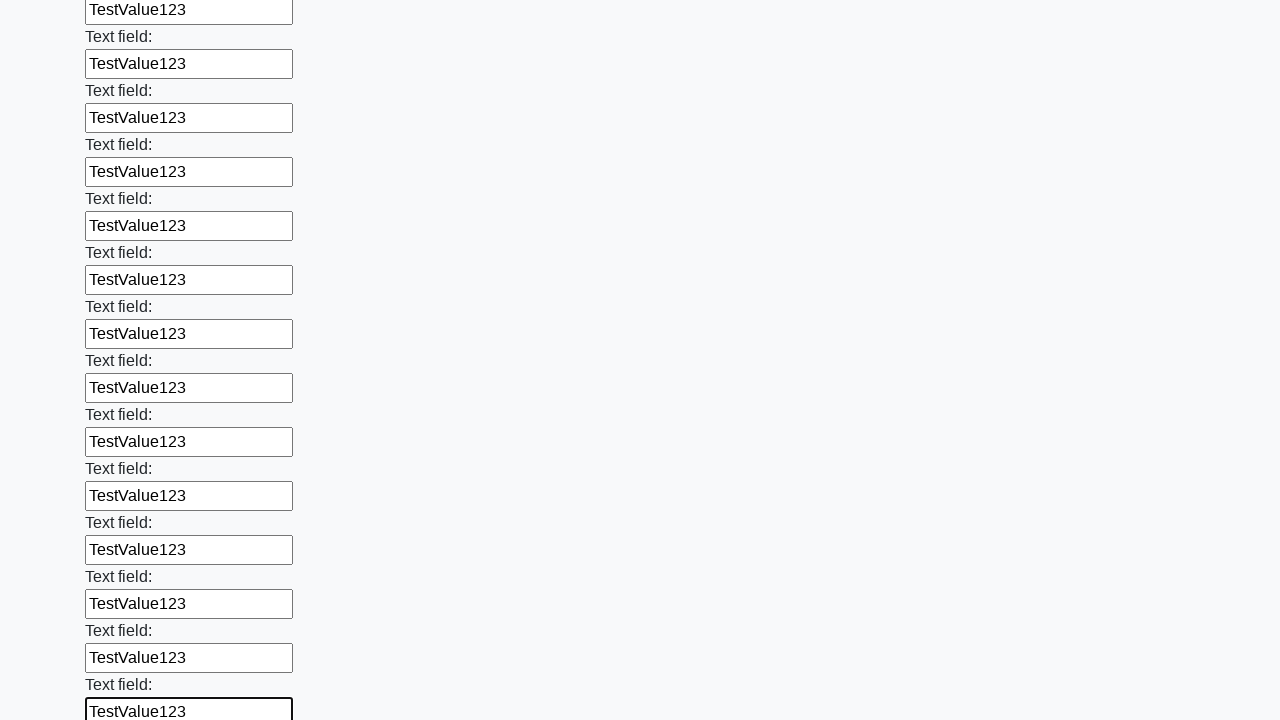

Filled an input field with 'TestValue123' on input >> nth=51
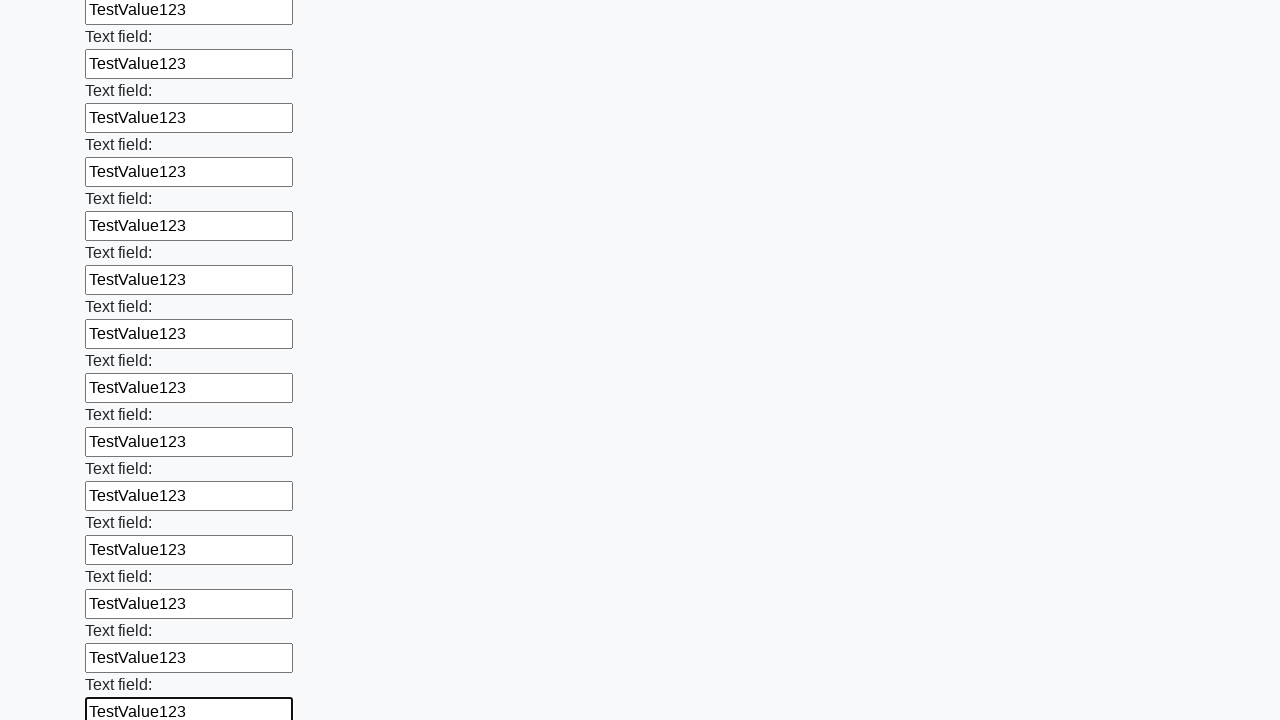

Filled an input field with 'TestValue123' on input >> nth=52
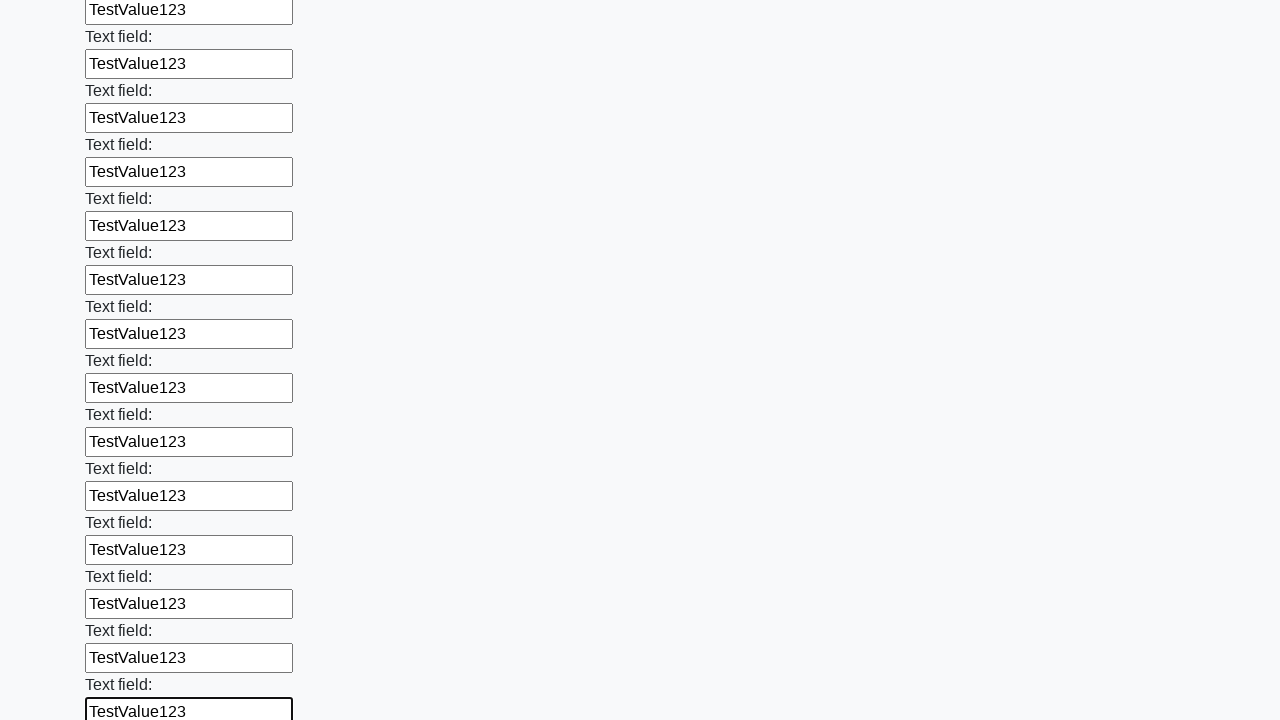

Filled an input field with 'TestValue123' on input >> nth=53
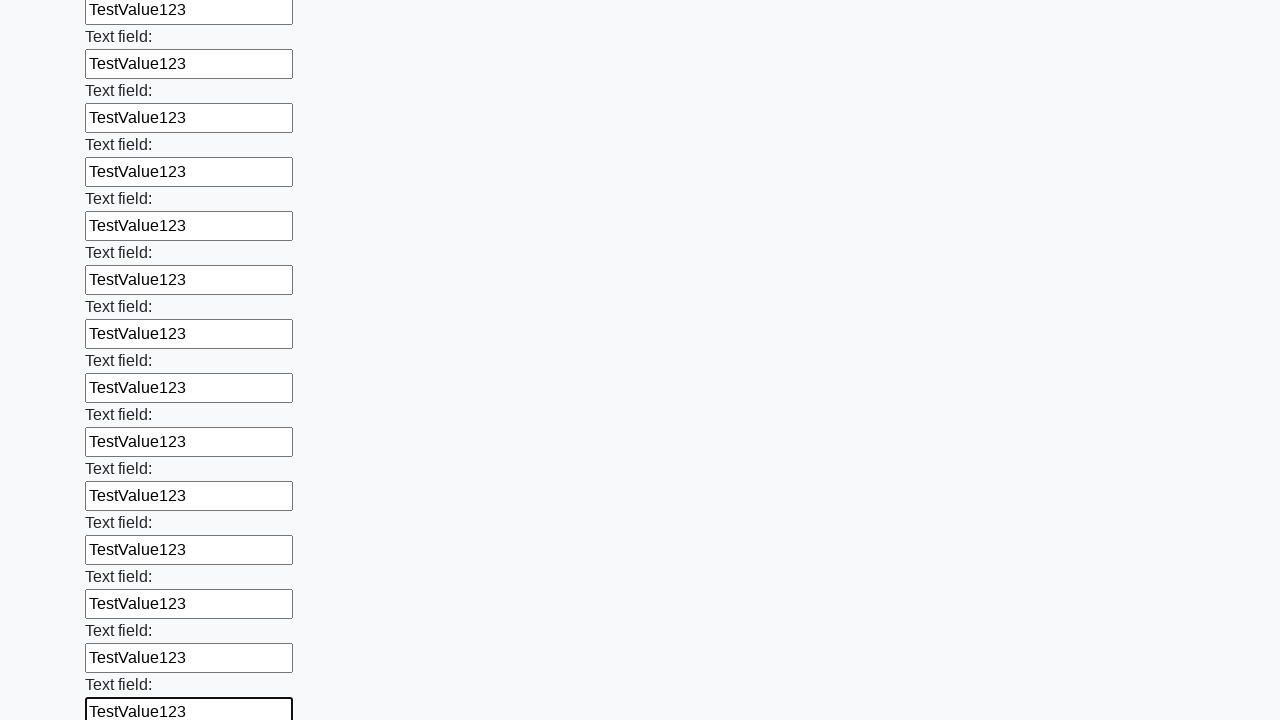

Filled an input field with 'TestValue123' on input >> nth=54
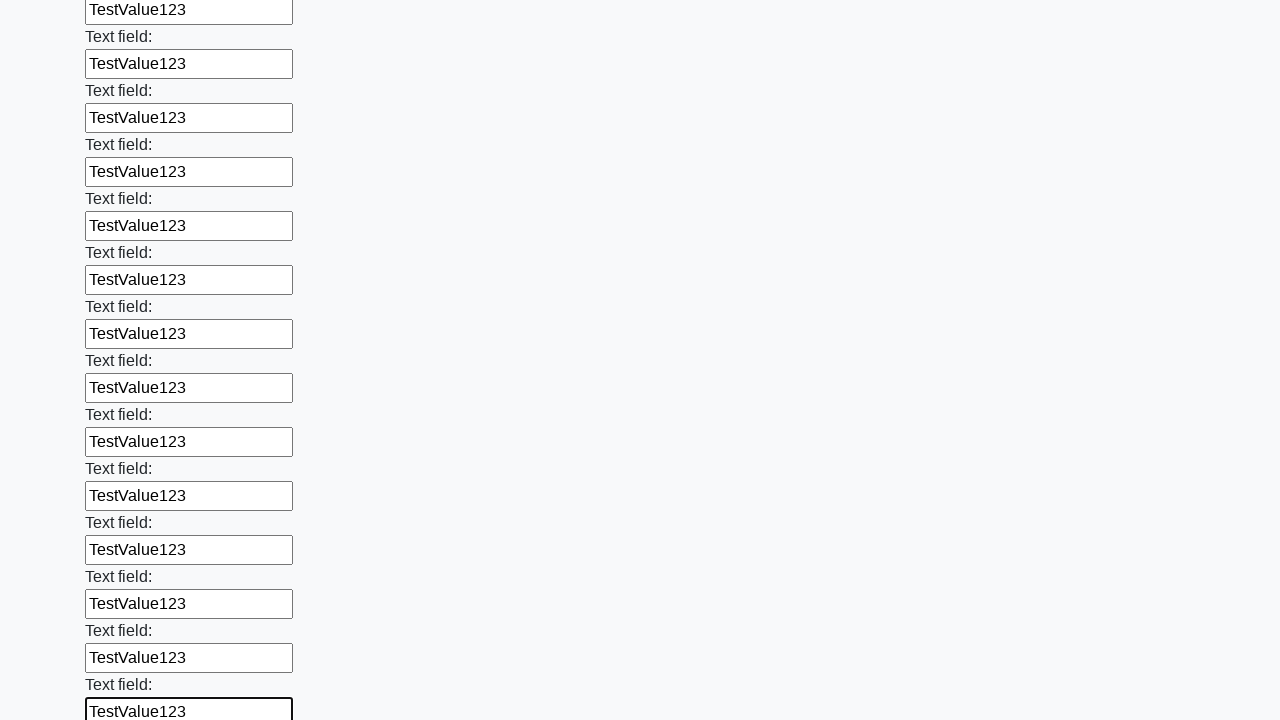

Filled an input field with 'TestValue123' on input >> nth=55
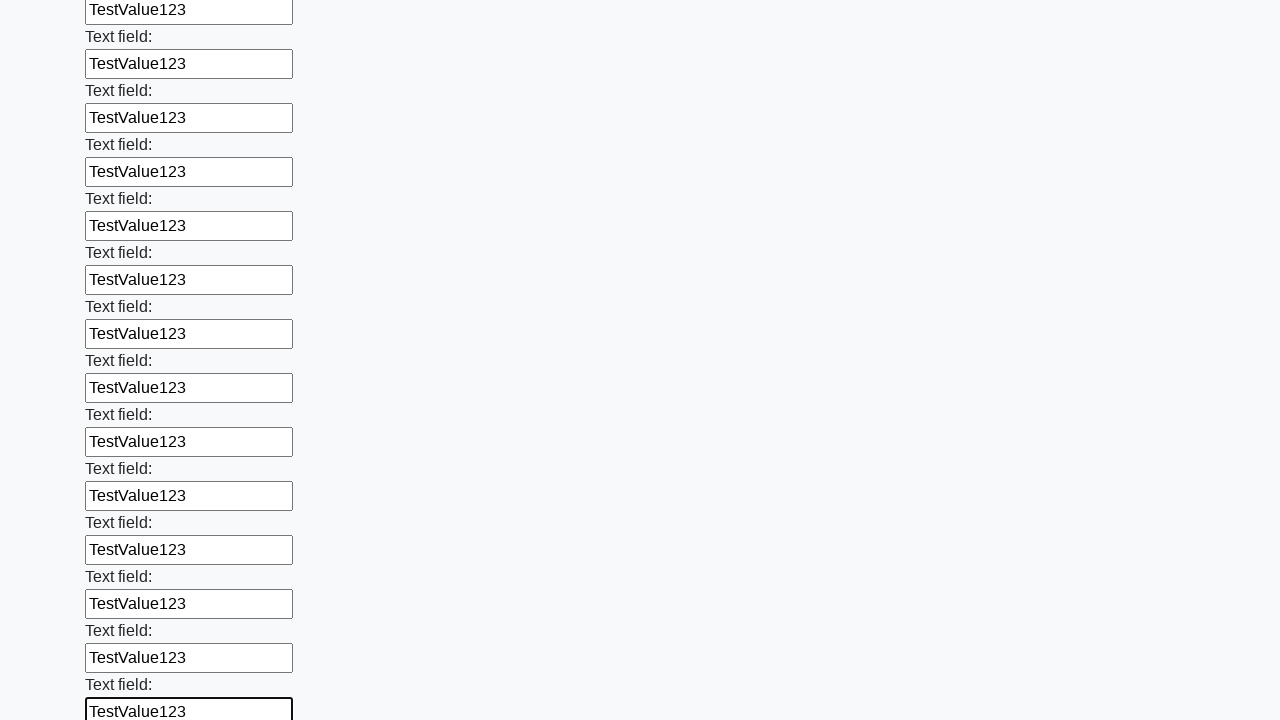

Filled an input field with 'TestValue123' on input >> nth=56
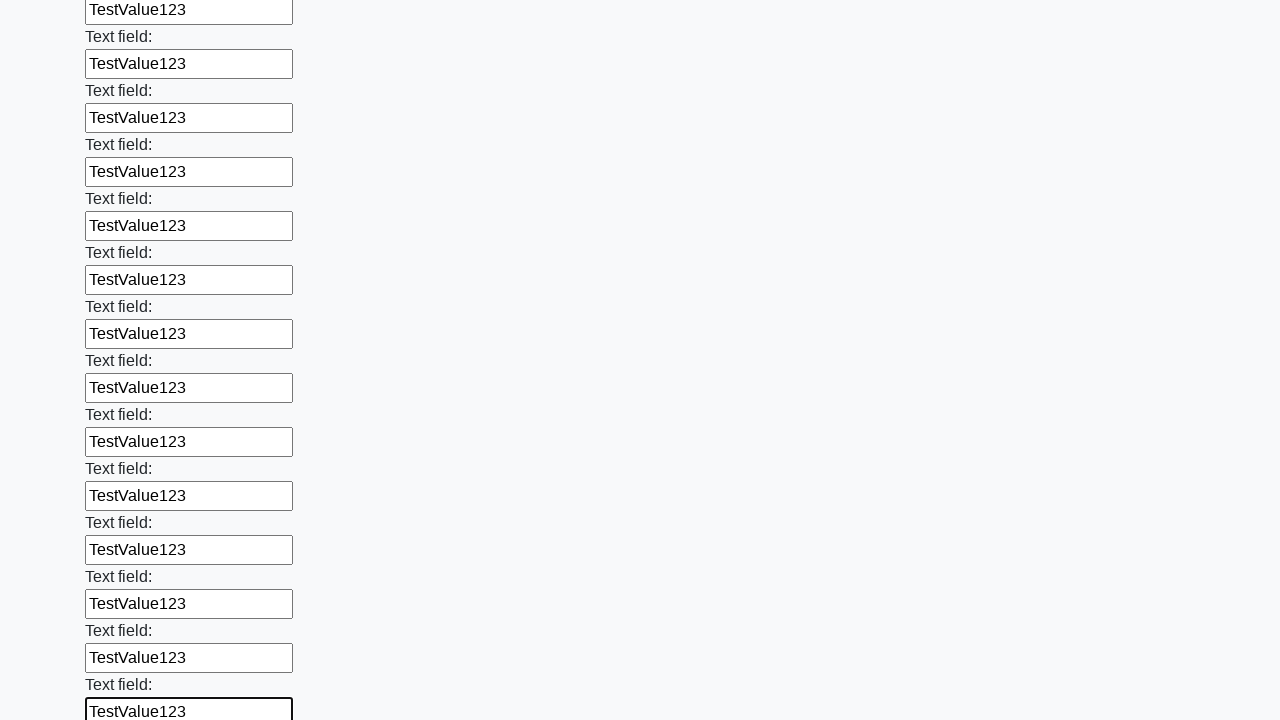

Filled an input field with 'TestValue123' on input >> nth=57
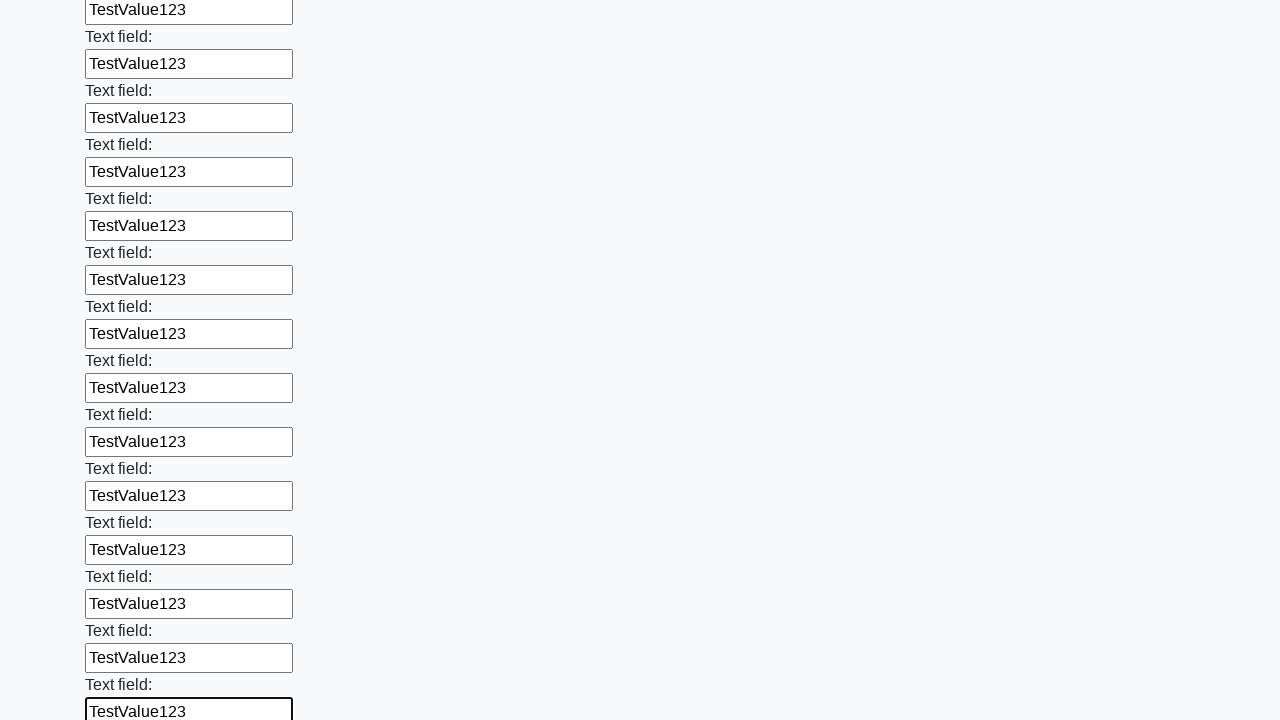

Filled an input field with 'TestValue123' on input >> nth=58
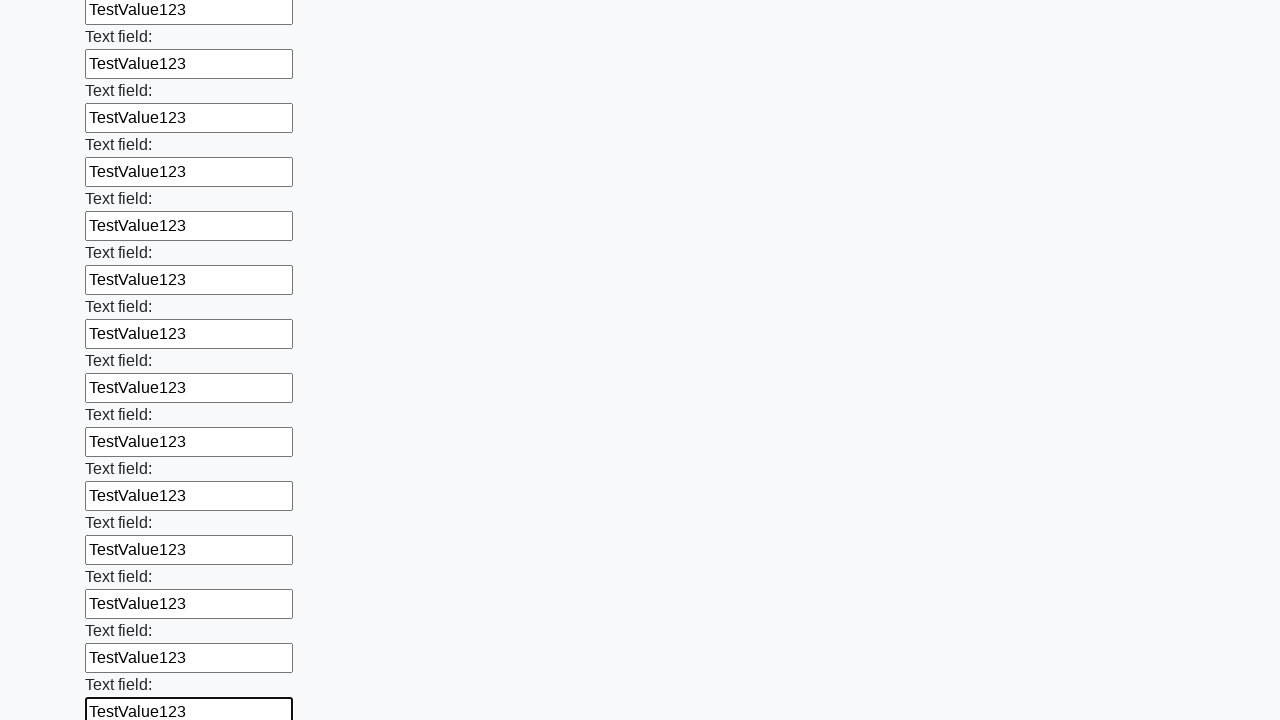

Filled an input field with 'TestValue123' on input >> nth=59
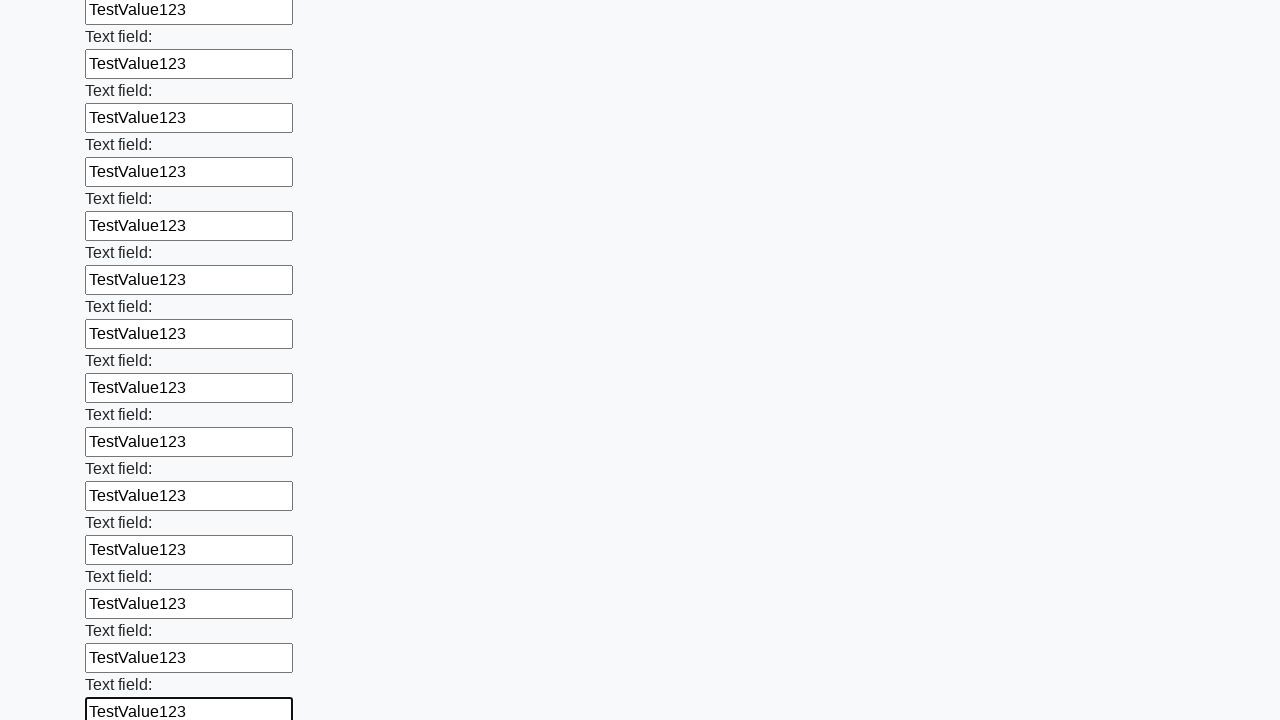

Filled an input field with 'TestValue123' on input >> nth=60
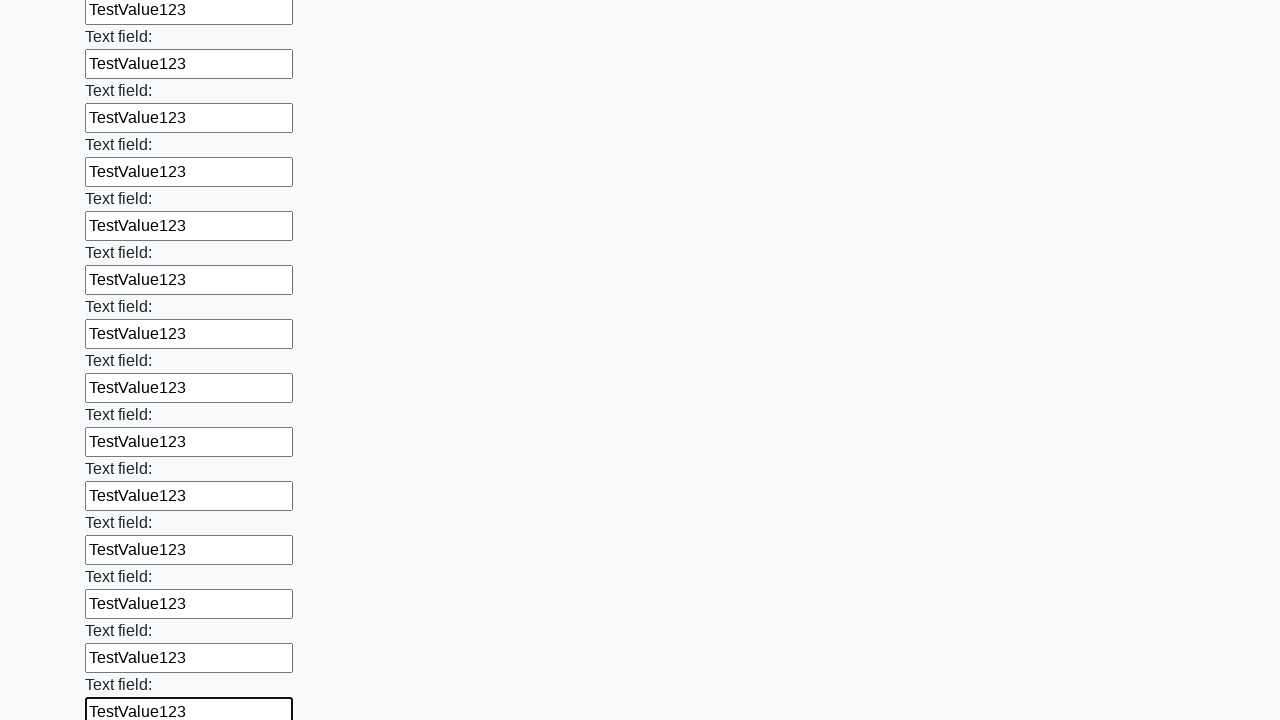

Filled an input field with 'TestValue123' on input >> nth=61
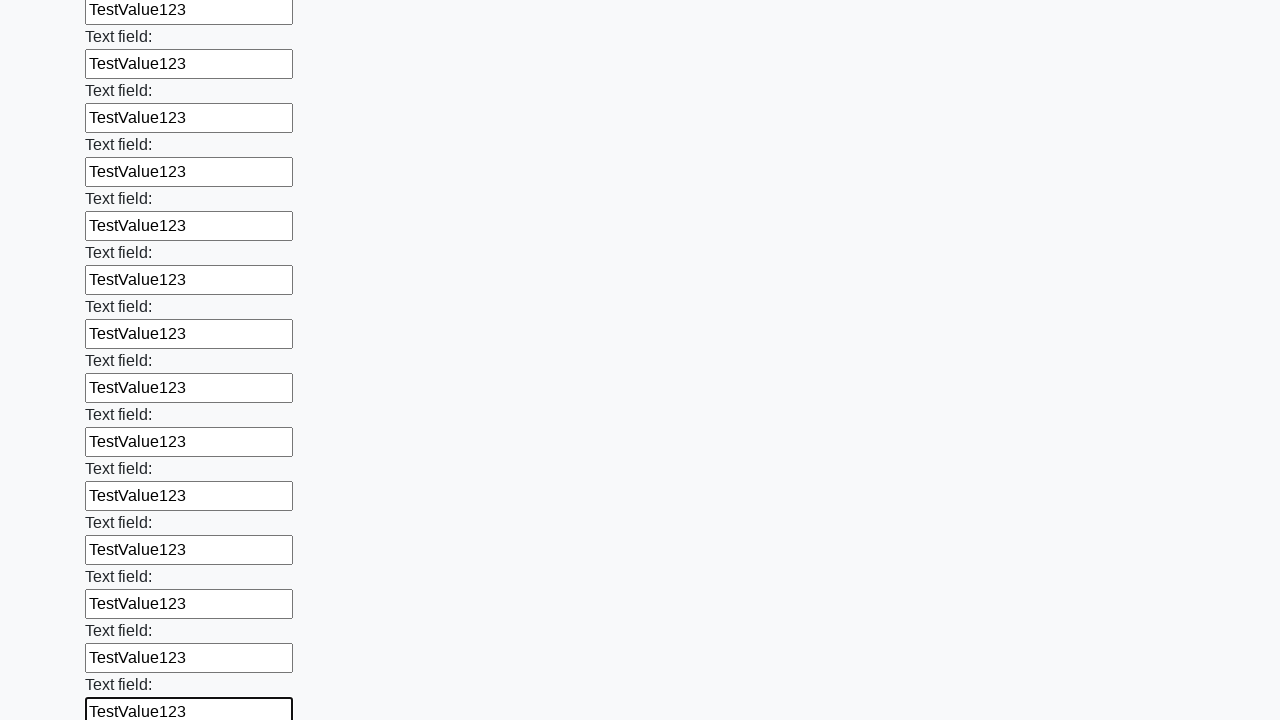

Filled an input field with 'TestValue123' on input >> nth=62
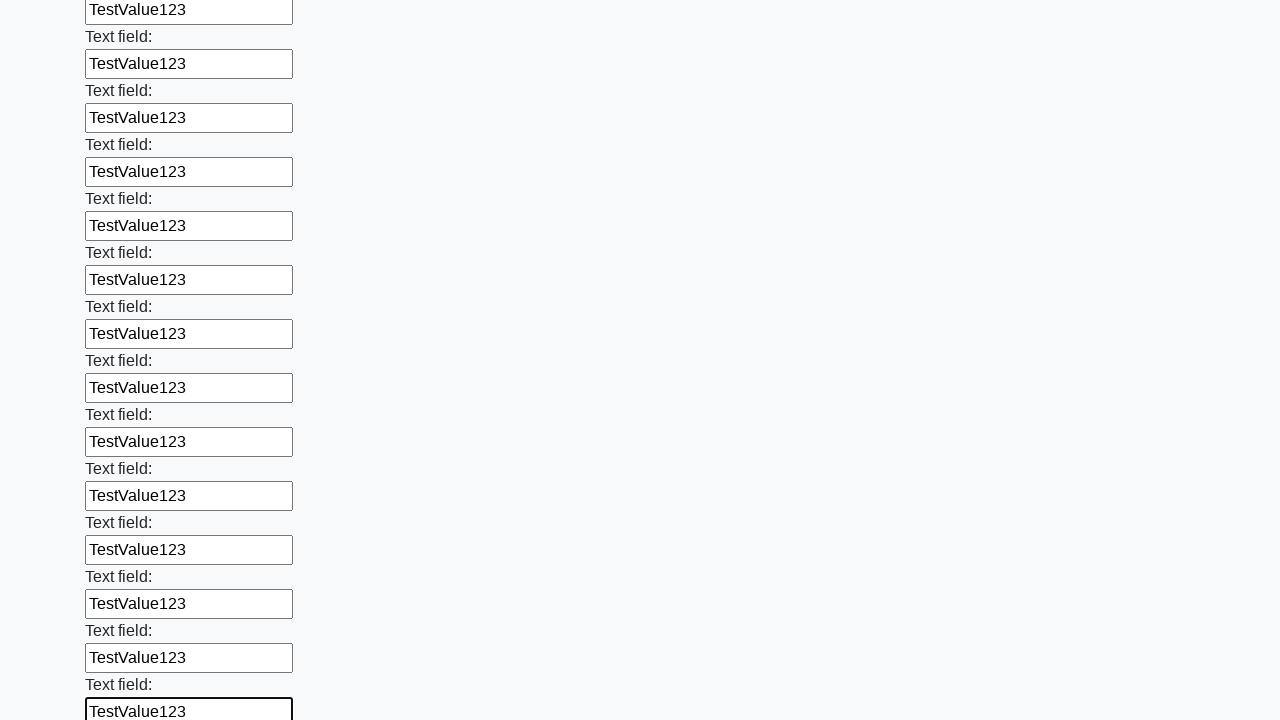

Filled an input field with 'TestValue123' on input >> nth=63
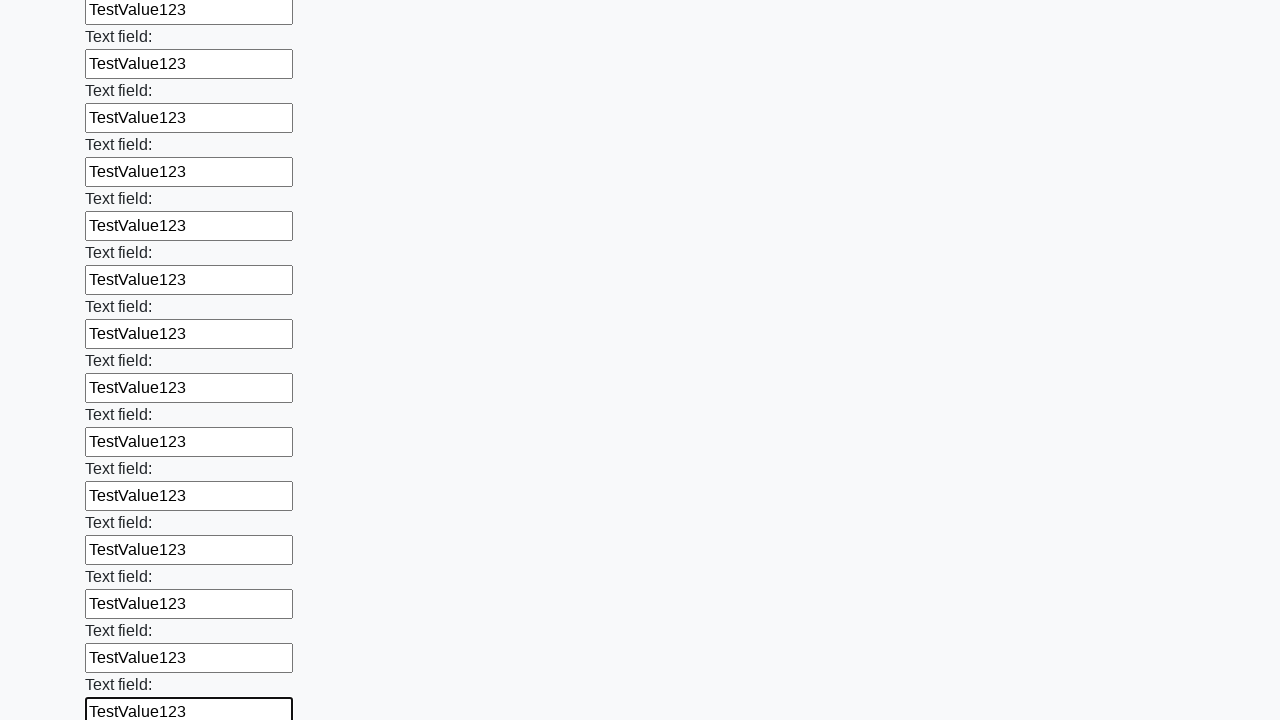

Filled an input field with 'TestValue123' on input >> nth=64
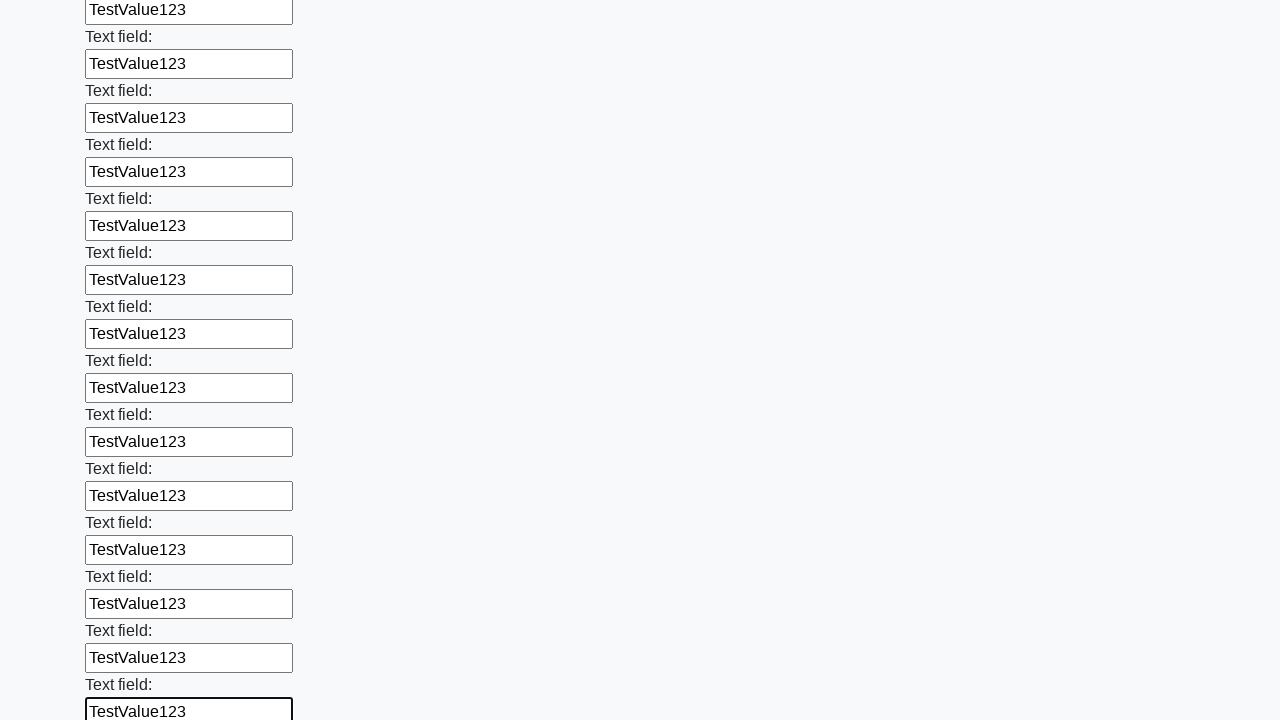

Filled an input field with 'TestValue123' on input >> nth=65
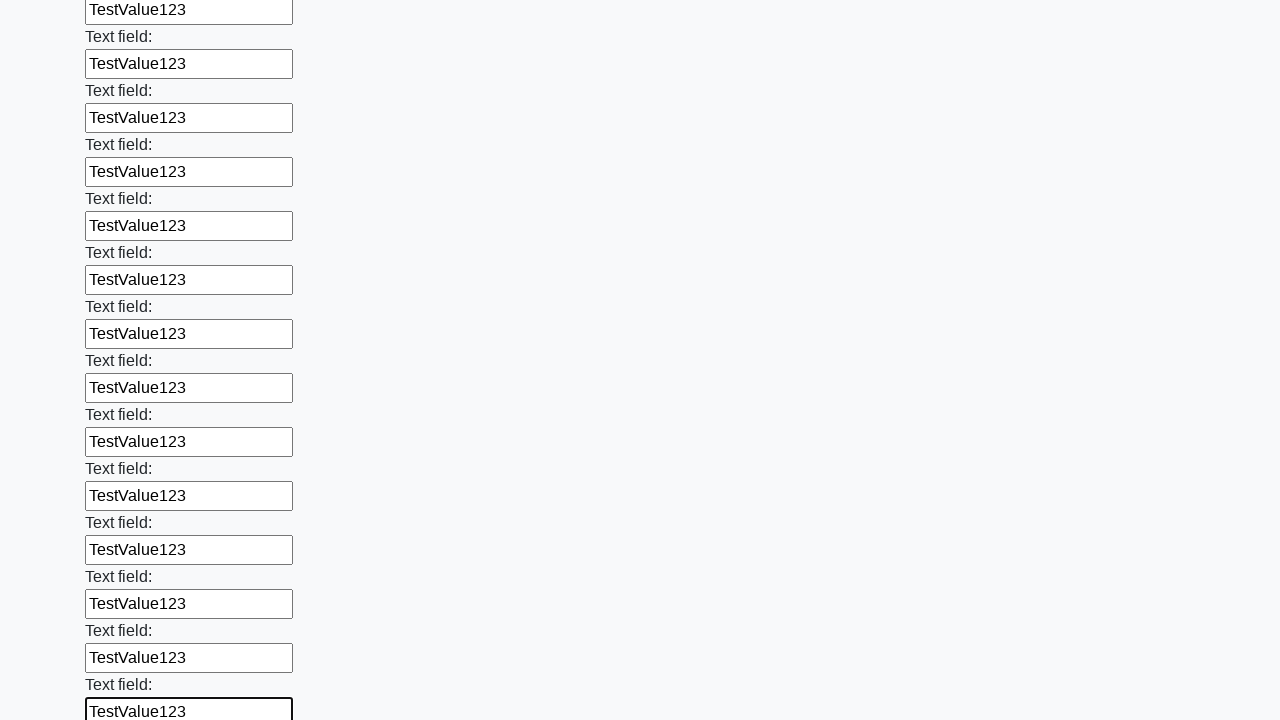

Filled an input field with 'TestValue123' on input >> nth=66
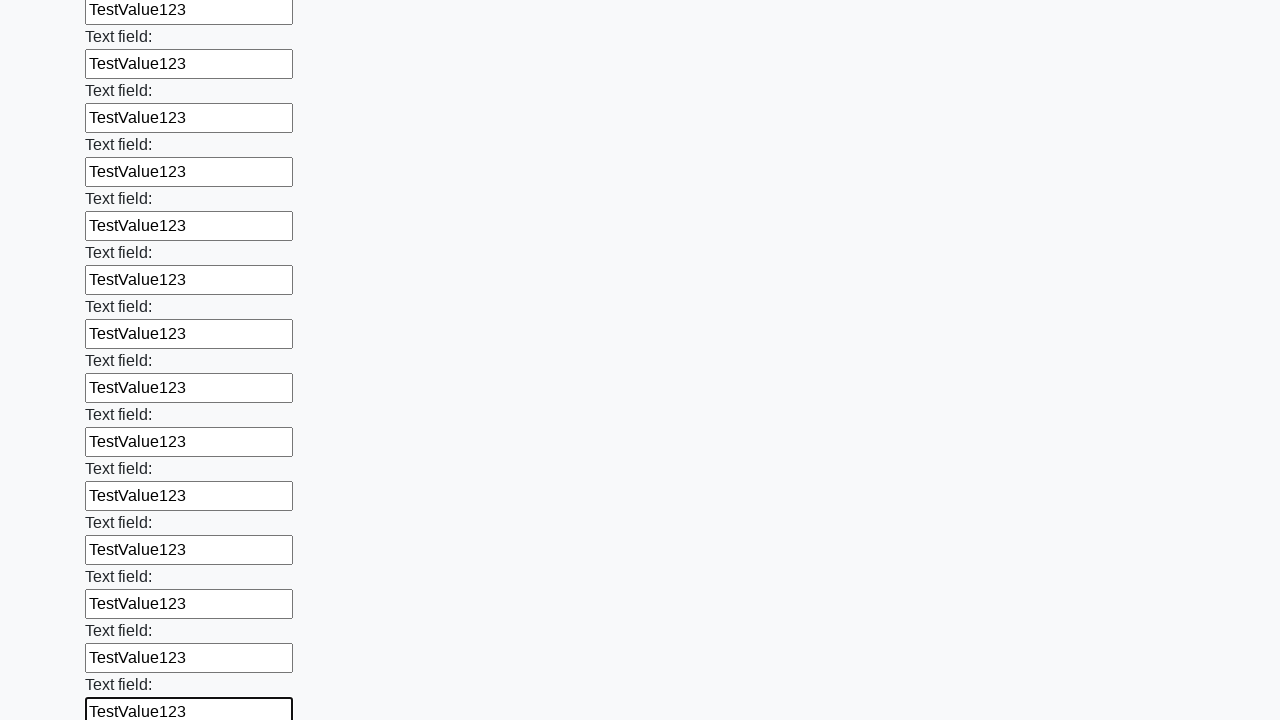

Filled an input field with 'TestValue123' on input >> nth=67
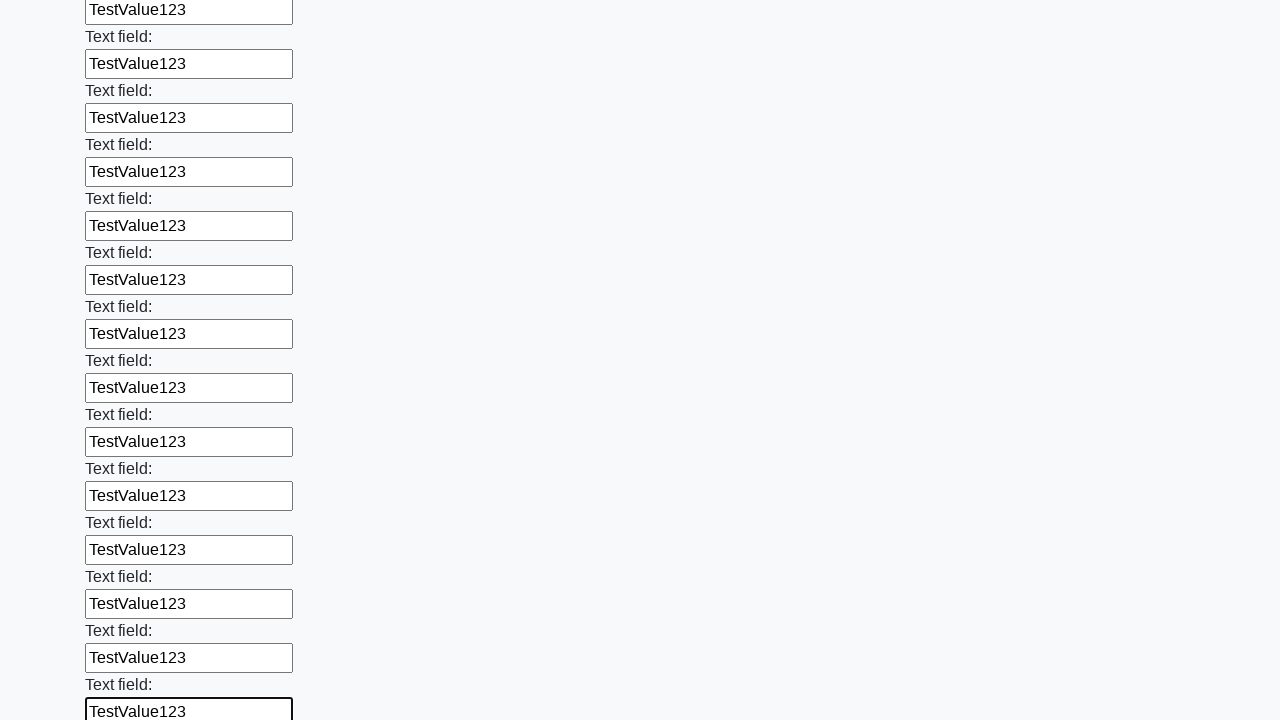

Filled an input field with 'TestValue123' on input >> nth=68
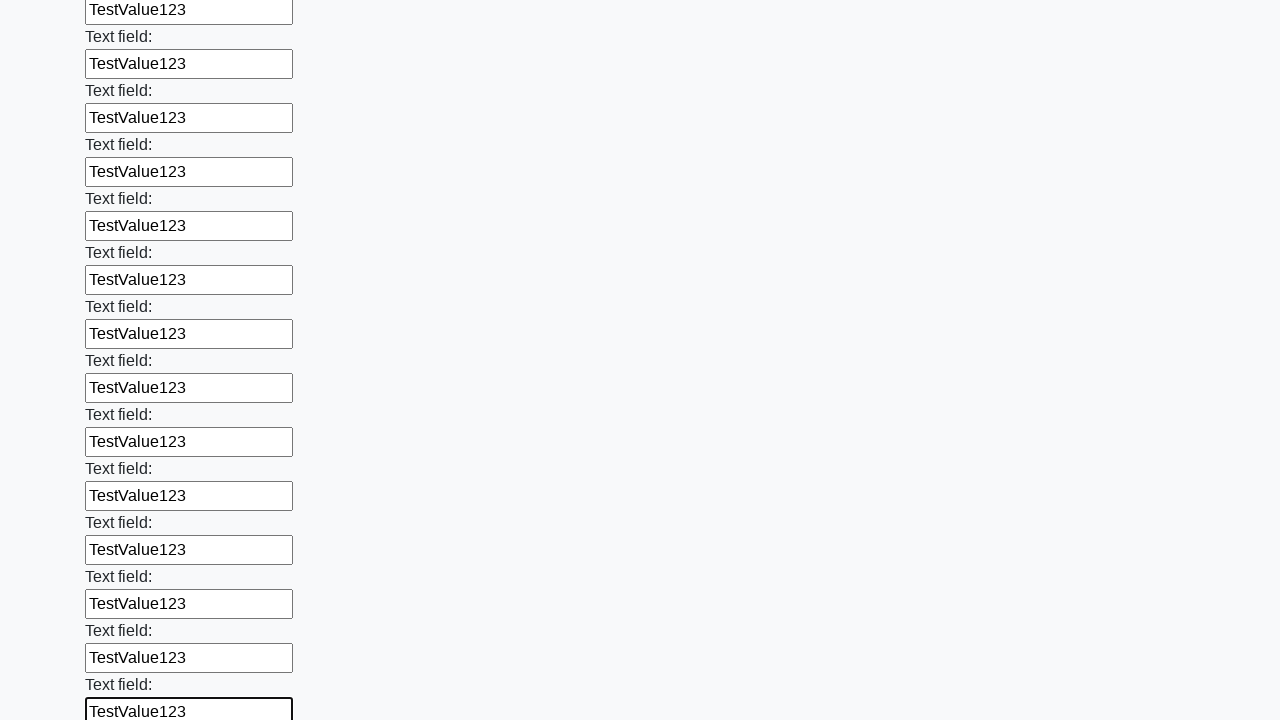

Filled an input field with 'TestValue123' on input >> nth=69
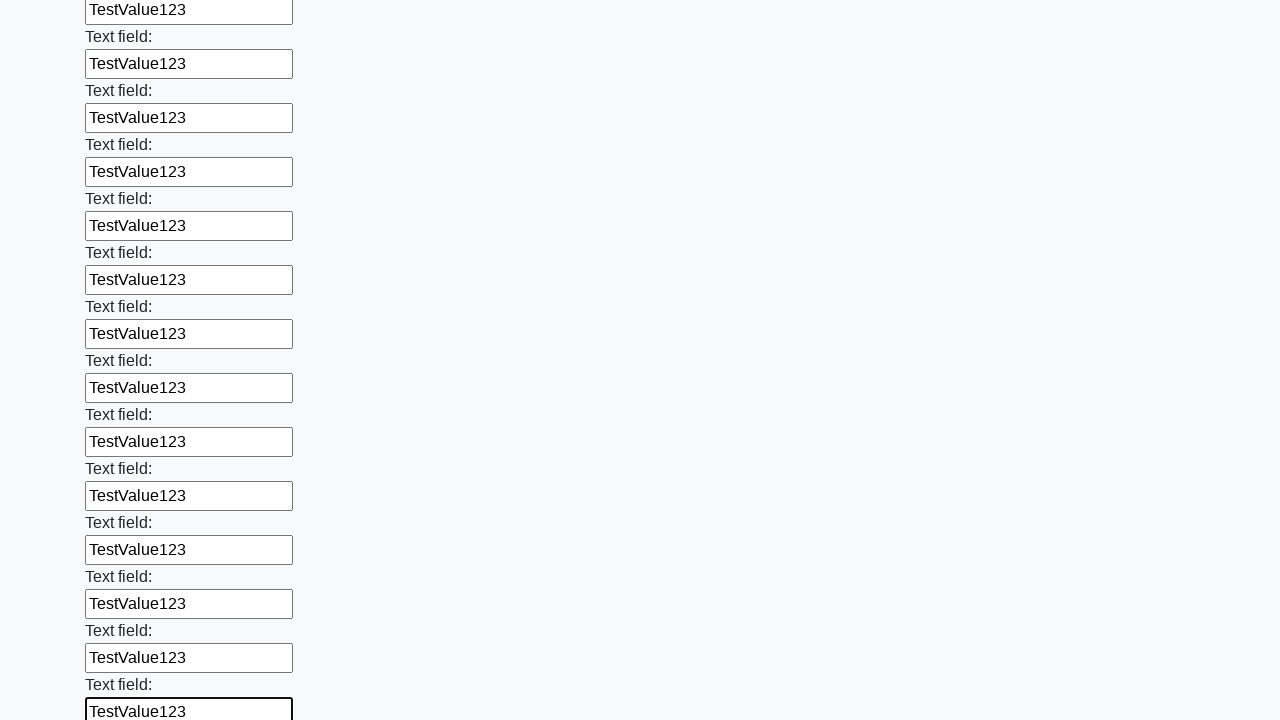

Filled an input field with 'TestValue123' on input >> nth=70
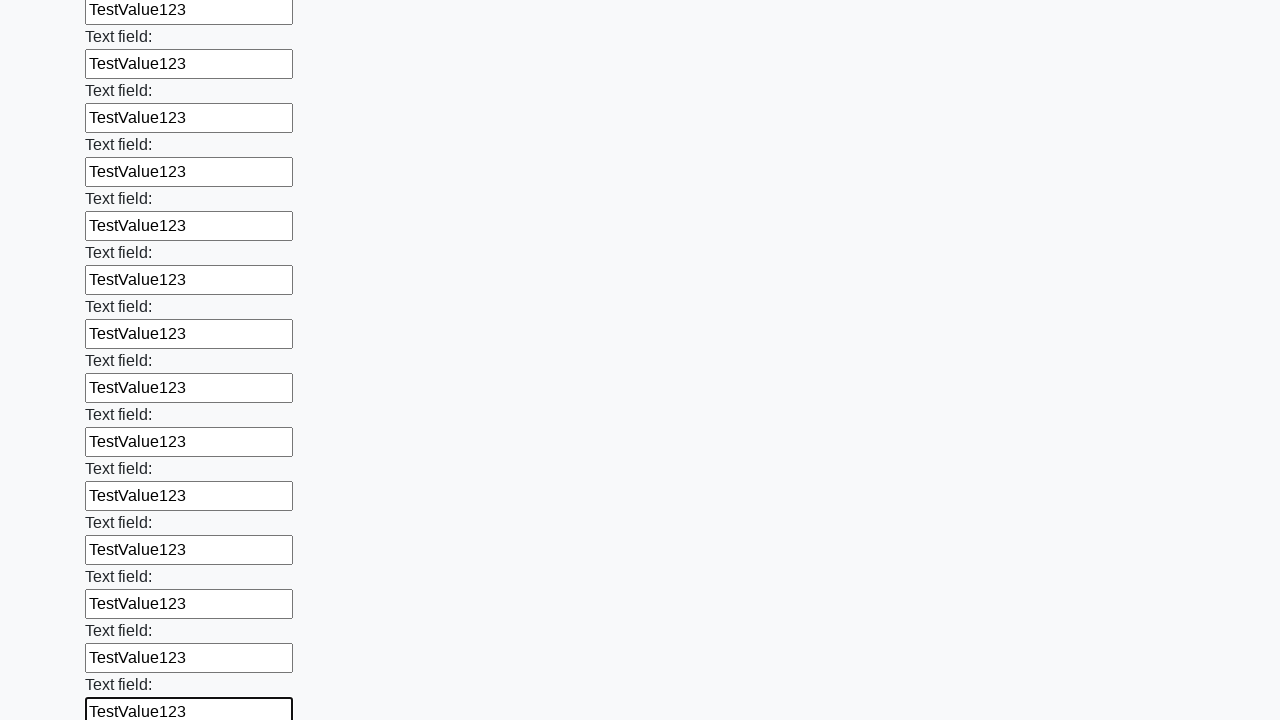

Filled an input field with 'TestValue123' on input >> nth=71
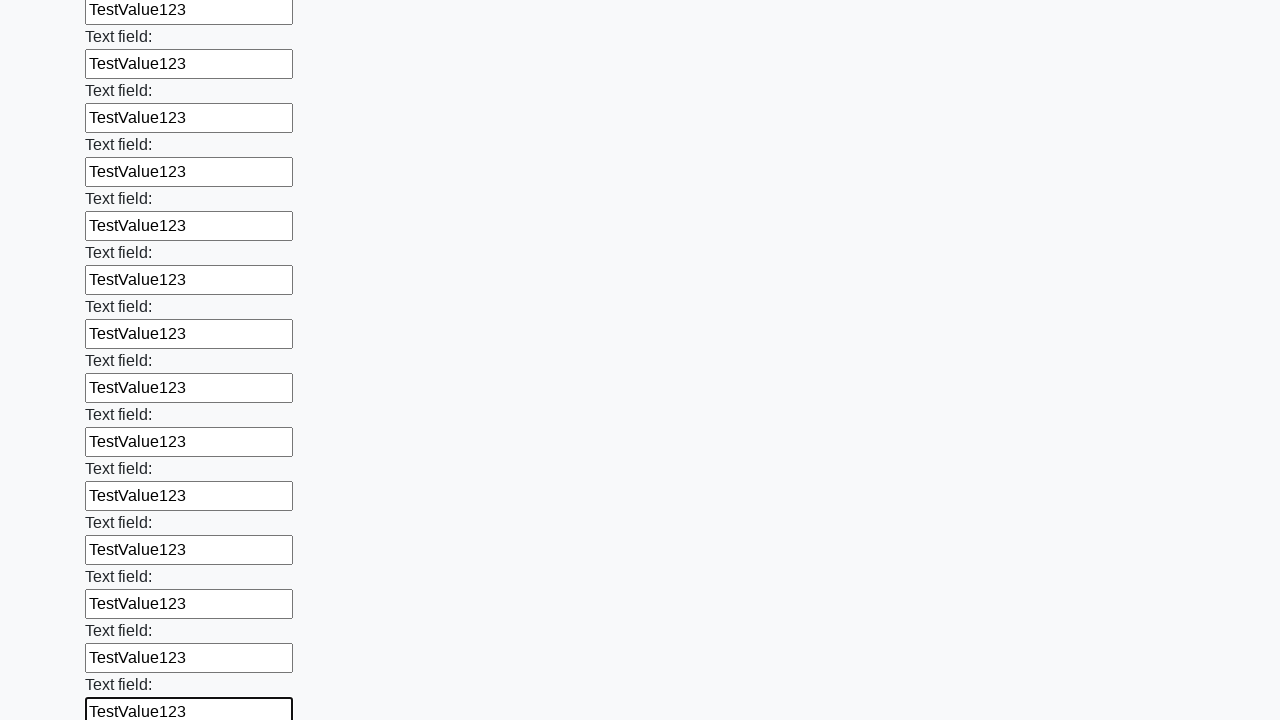

Filled an input field with 'TestValue123' on input >> nth=72
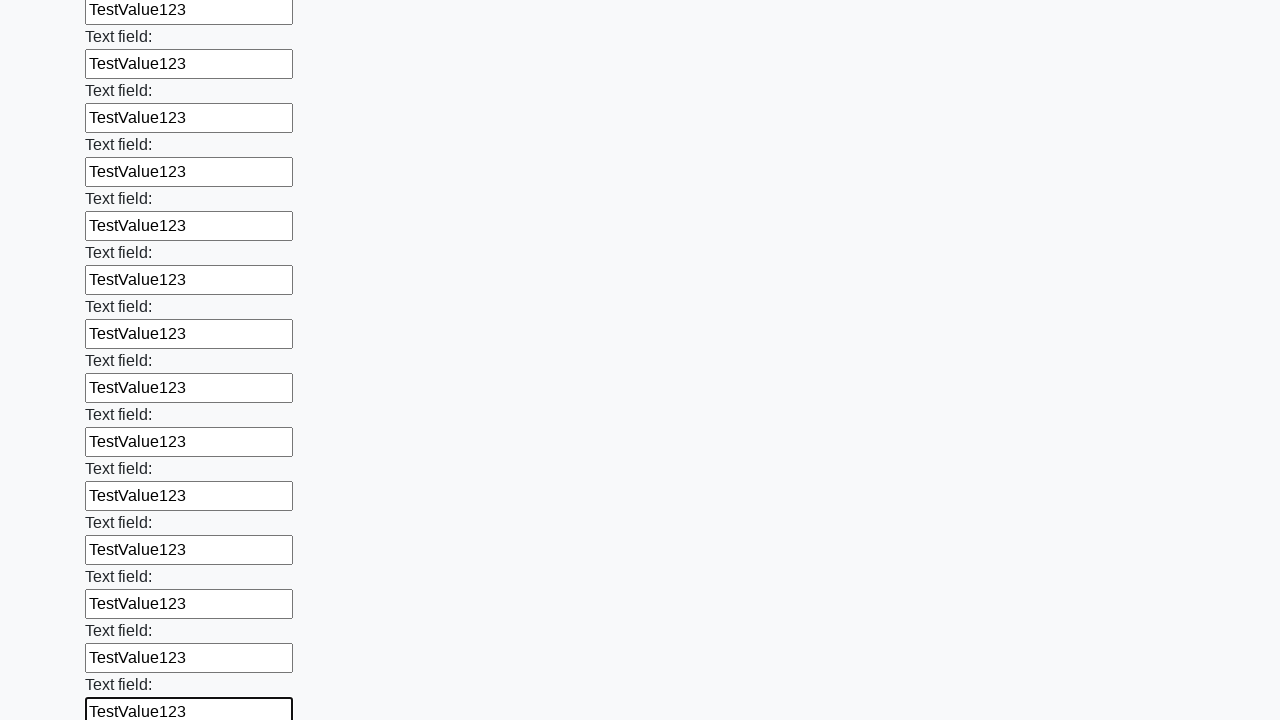

Filled an input field with 'TestValue123' on input >> nth=73
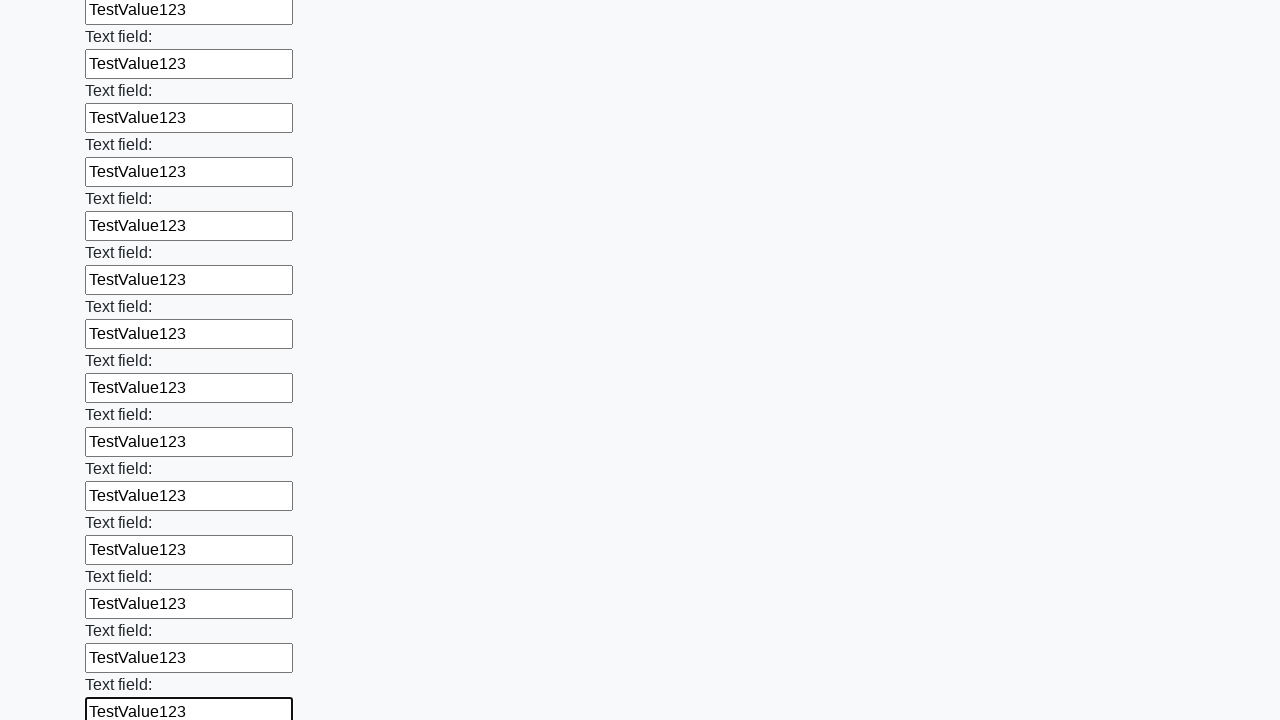

Filled an input field with 'TestValue123' on input >> nth=74
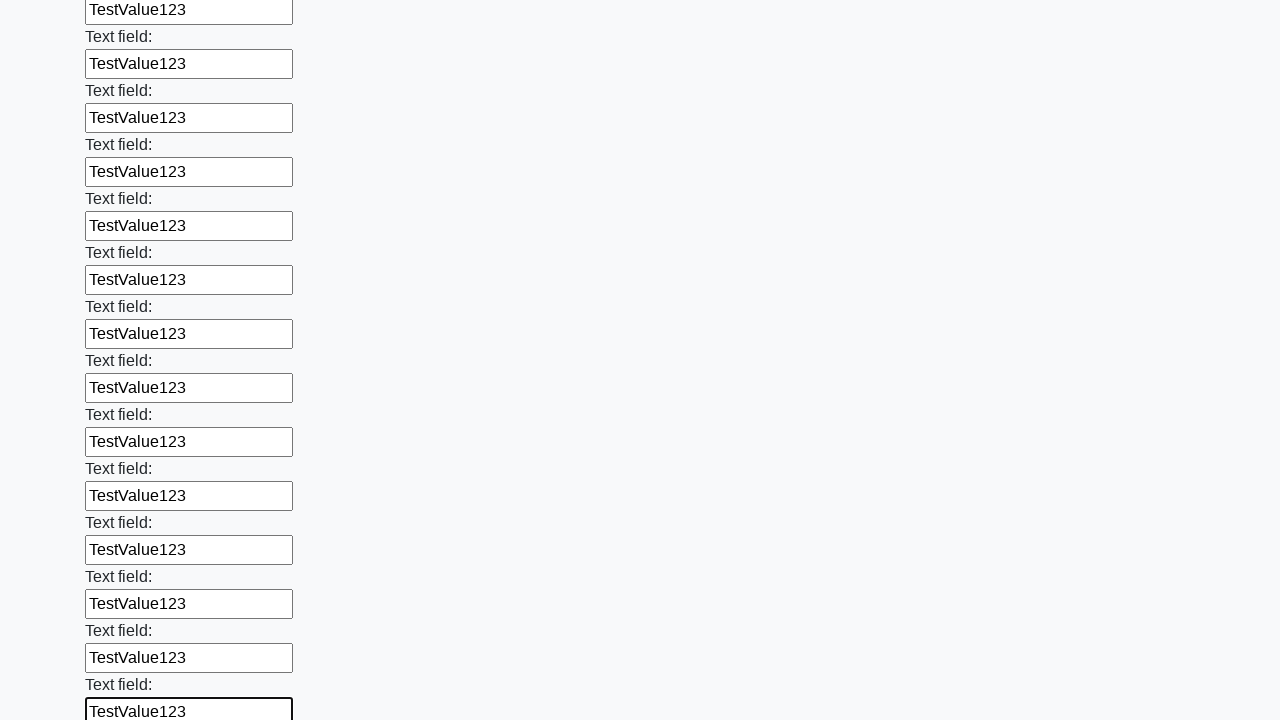

Filled an input field with 'TestValue123' on input >> nth=75
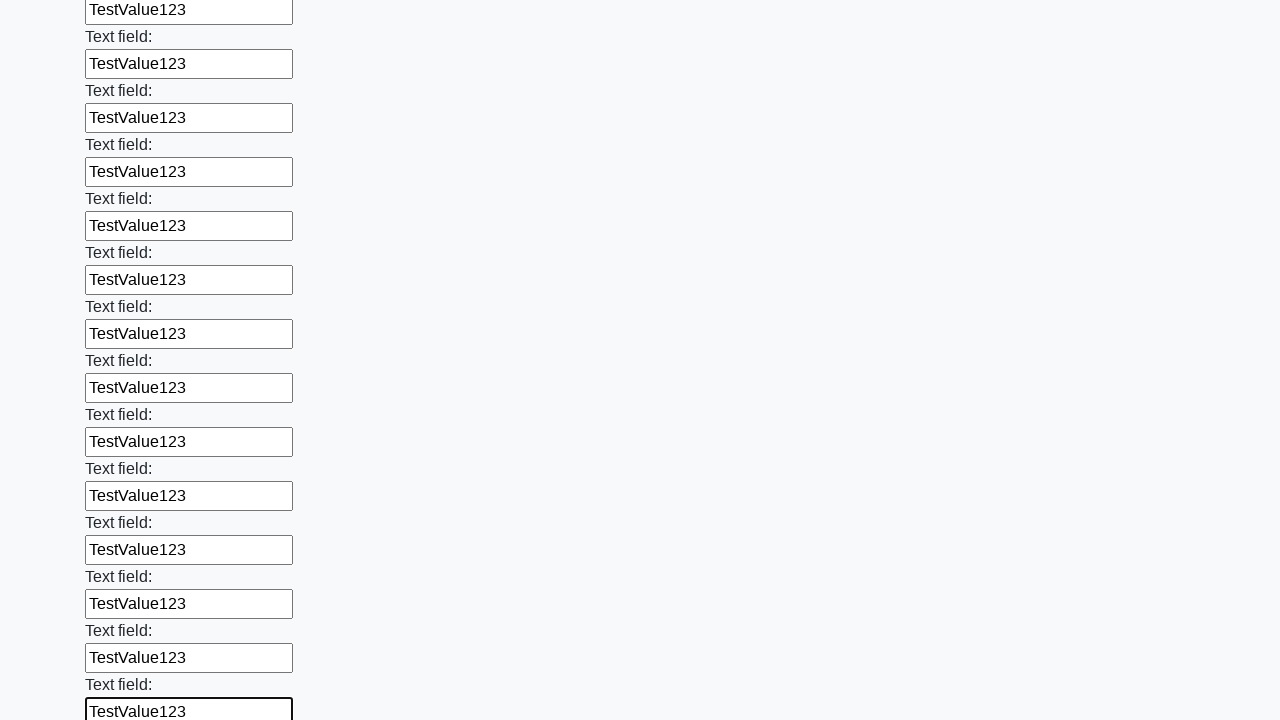

Filled an input field with 'TestValue123' on input >> nth=76
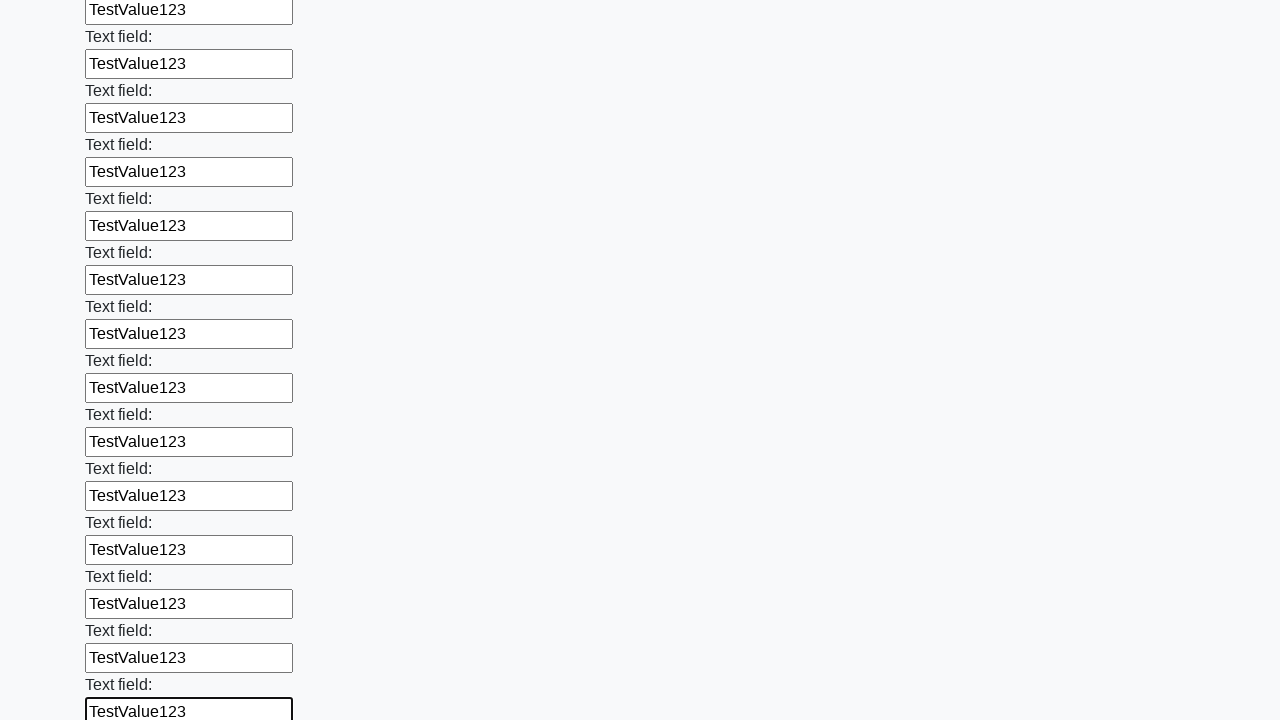

Filled an input field with 'TestValue123' on input >> nth=77
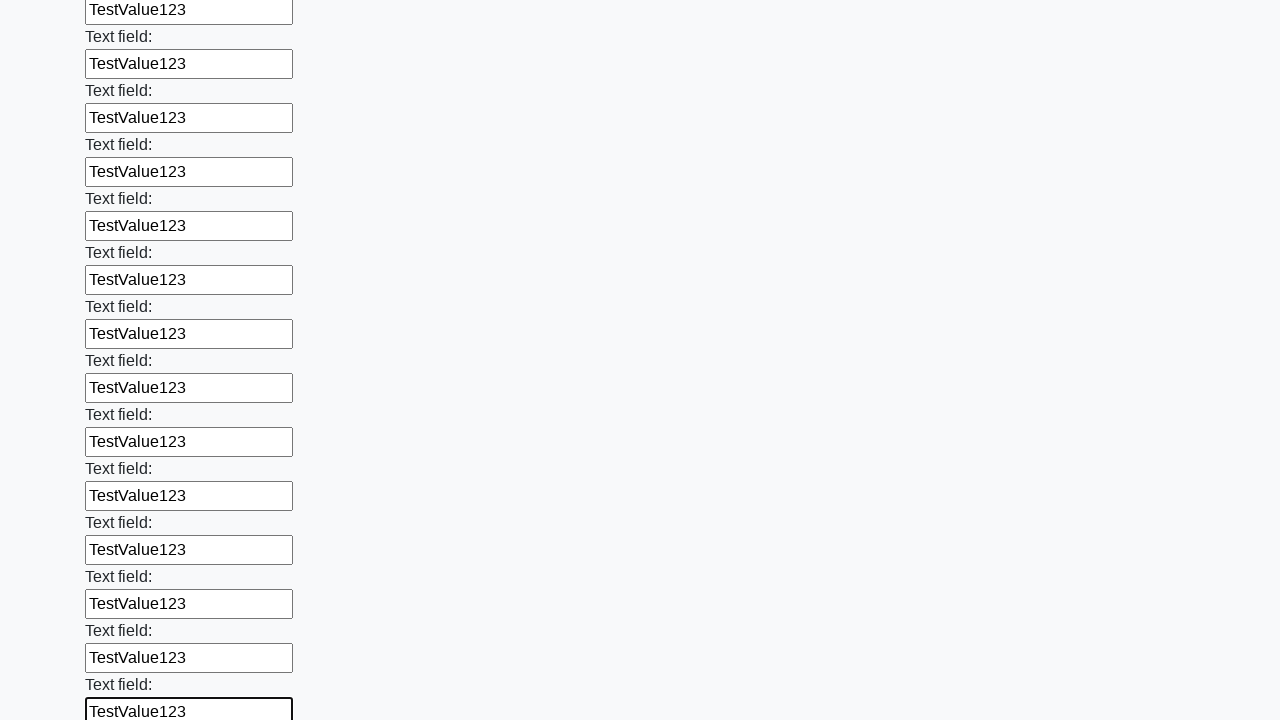

Filled an input field with 'TestValue123' on input >> nth=78
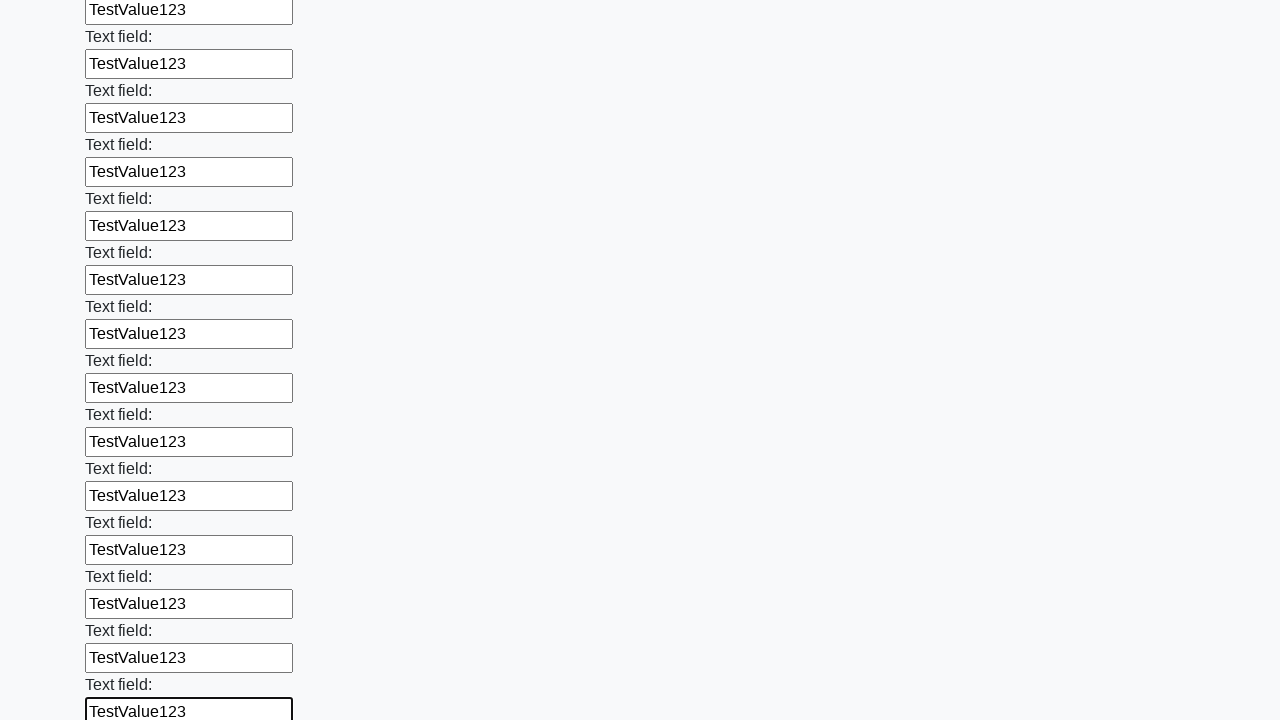

Filled an input field with 'TestValue123' on input >> nth=79
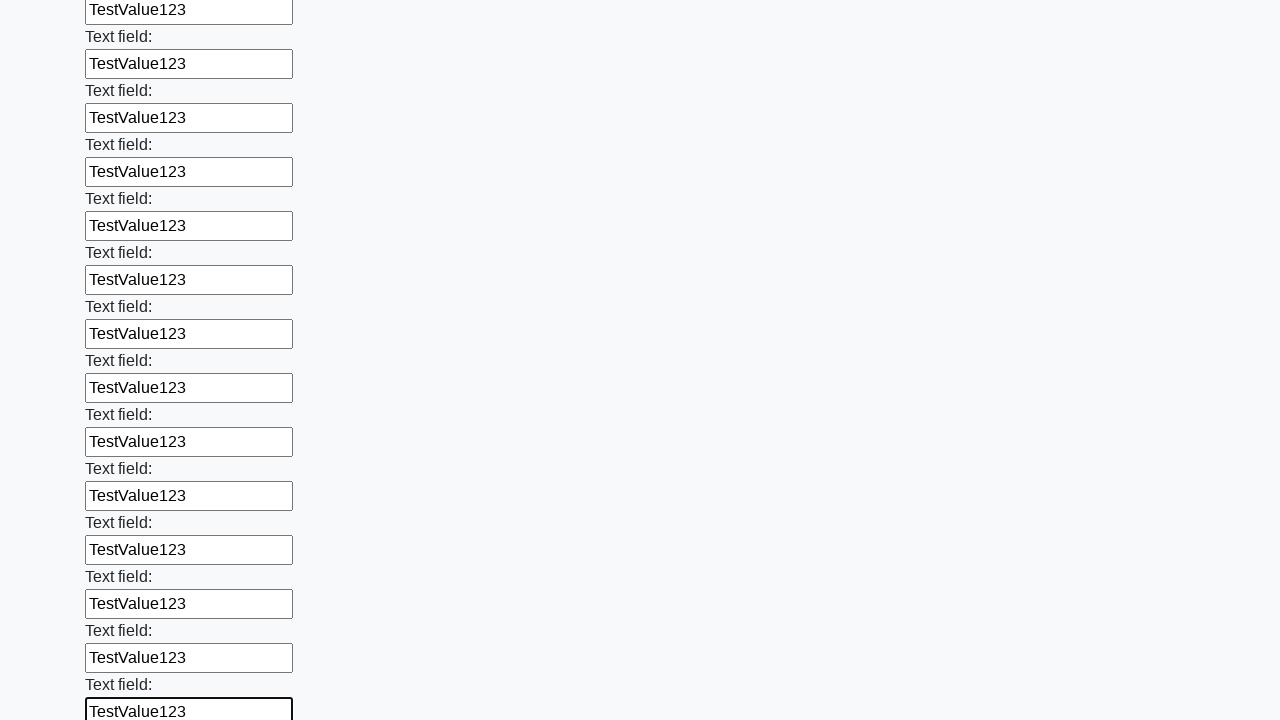

Filled an input field with 'TestValue123' on input >> nth=80
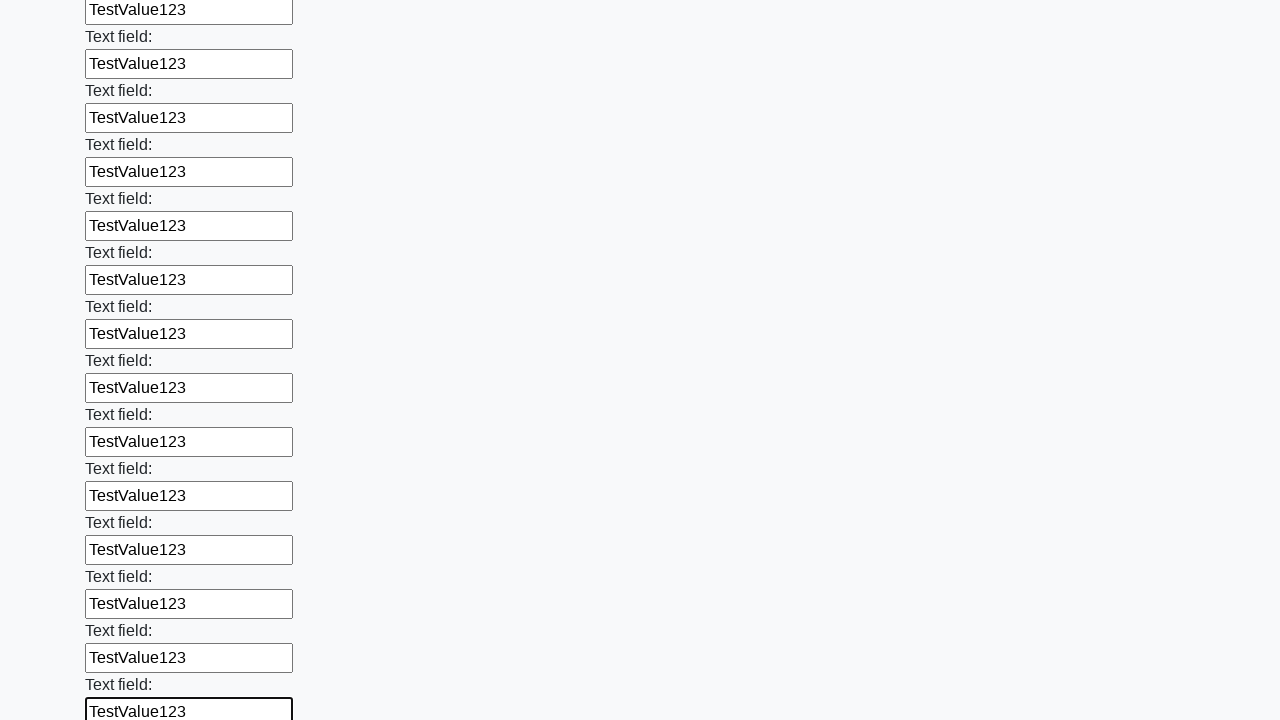

Filled an input field with 'TestValue123' on input >> nth=81
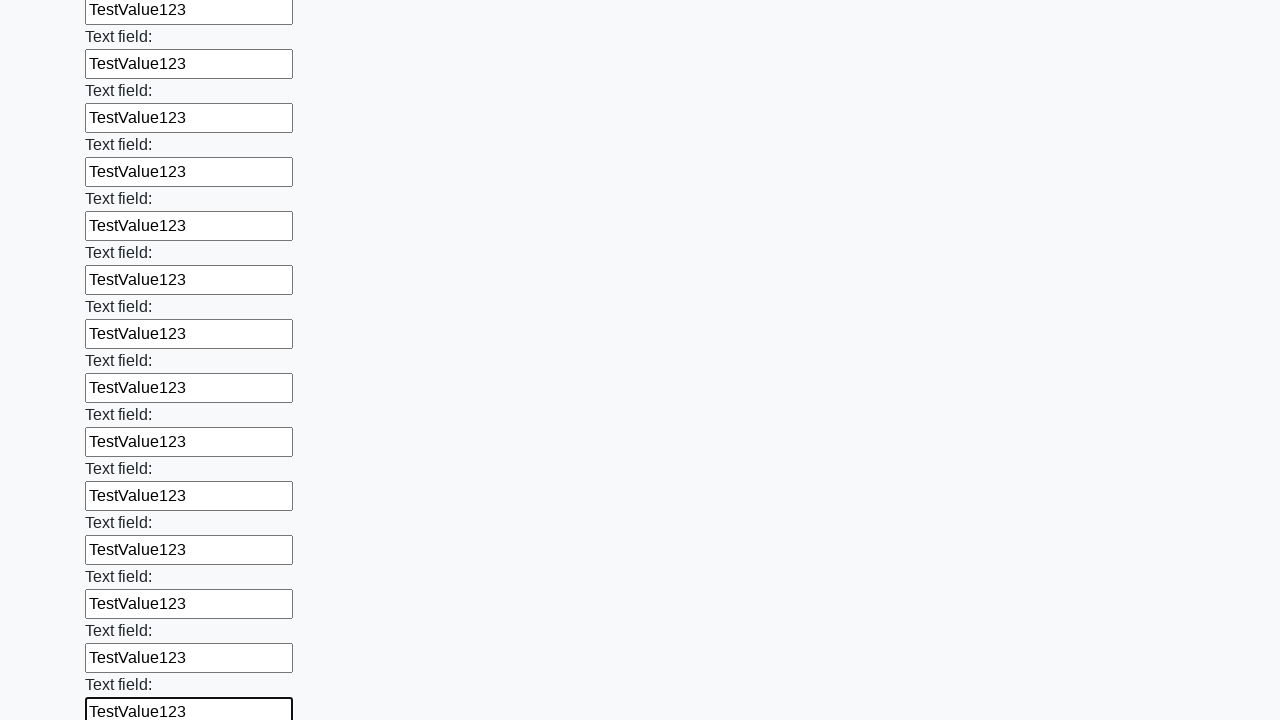

Filled an input field with 'TestValue123' on input >> nth=82
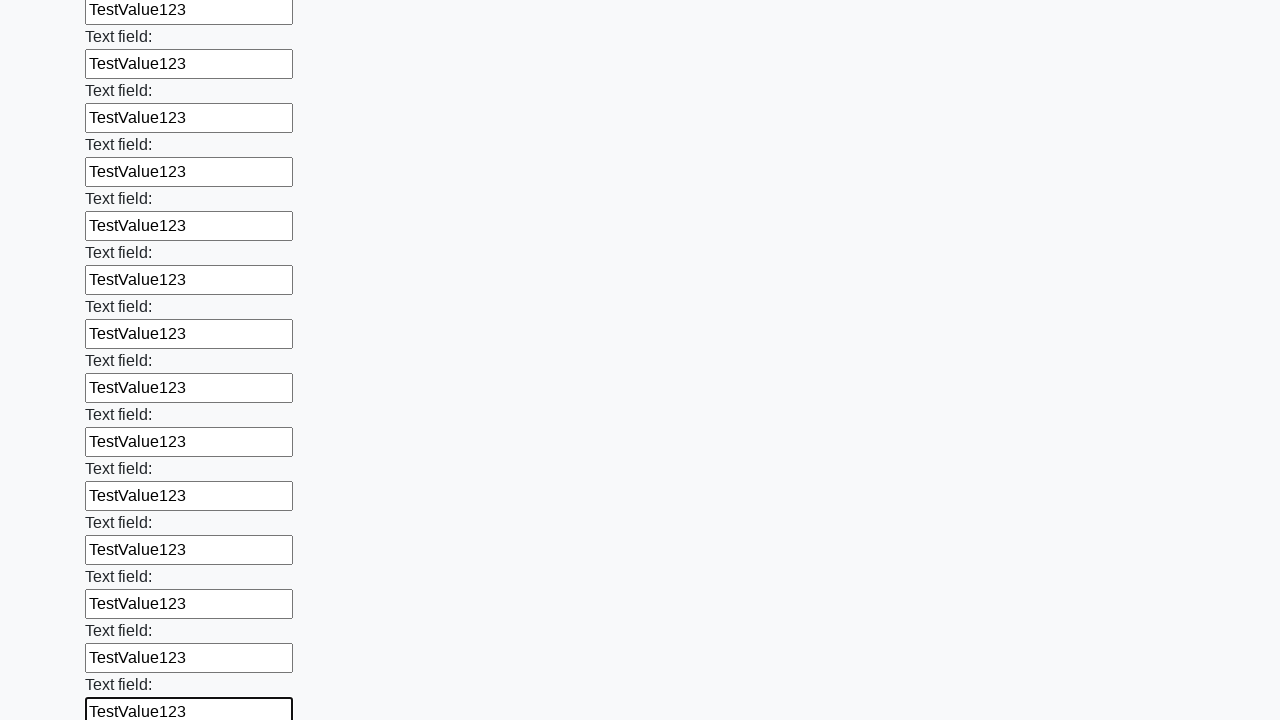

Filled an input field with 'TestValue123' on input >> nth=83
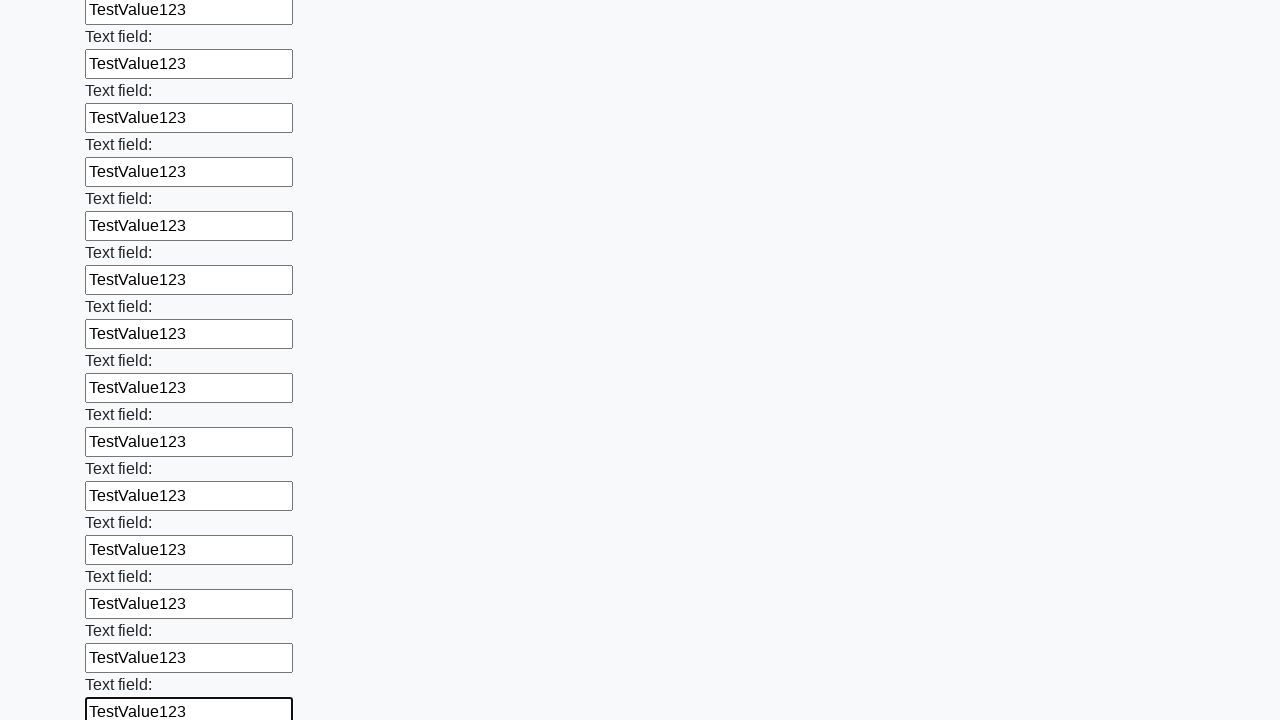

Filled an input field with 'TestValue123' on input >> nth=84
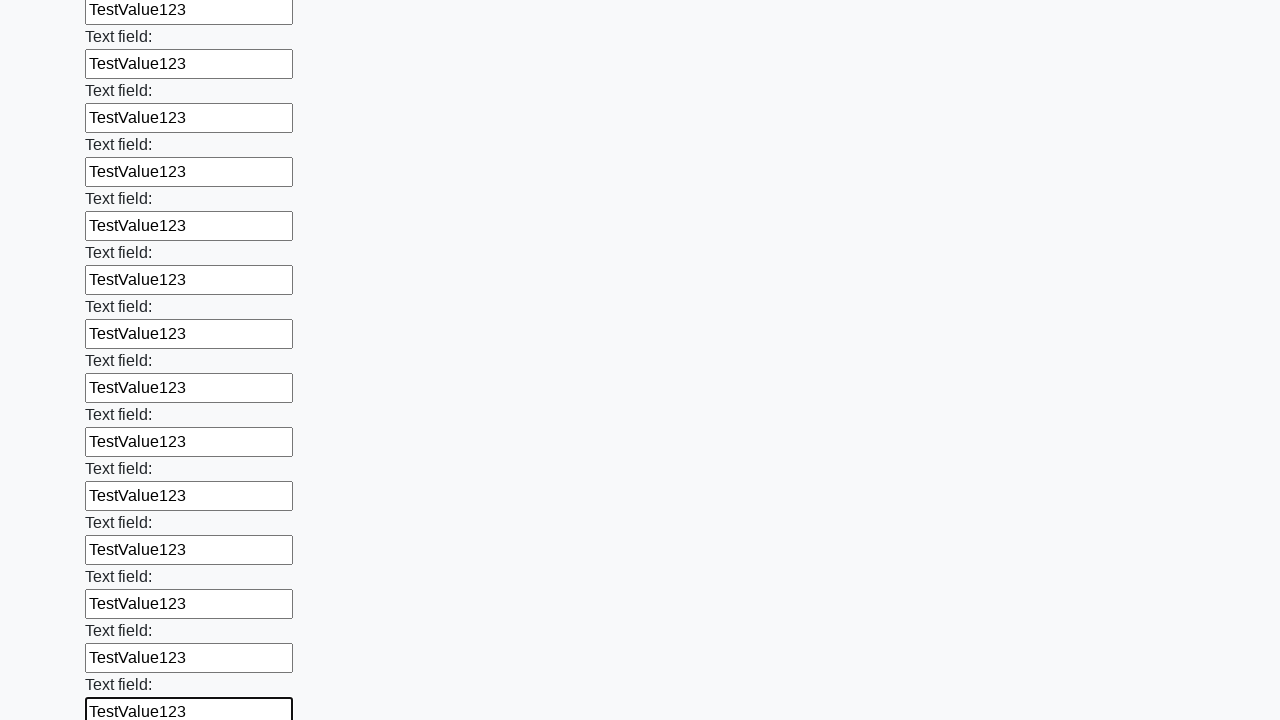

Filled an input field with 'TestValue123' on input >> nth=85
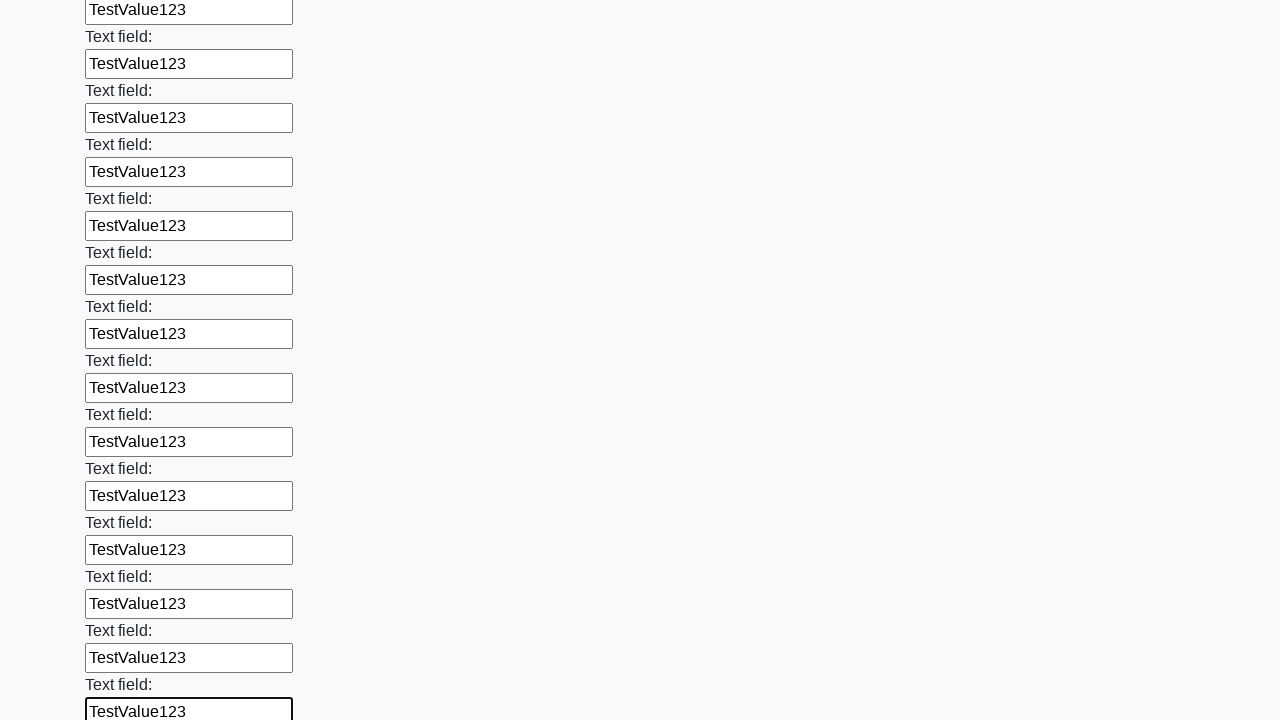

Filled an input field with 'TestValue123' on input >> nth=86
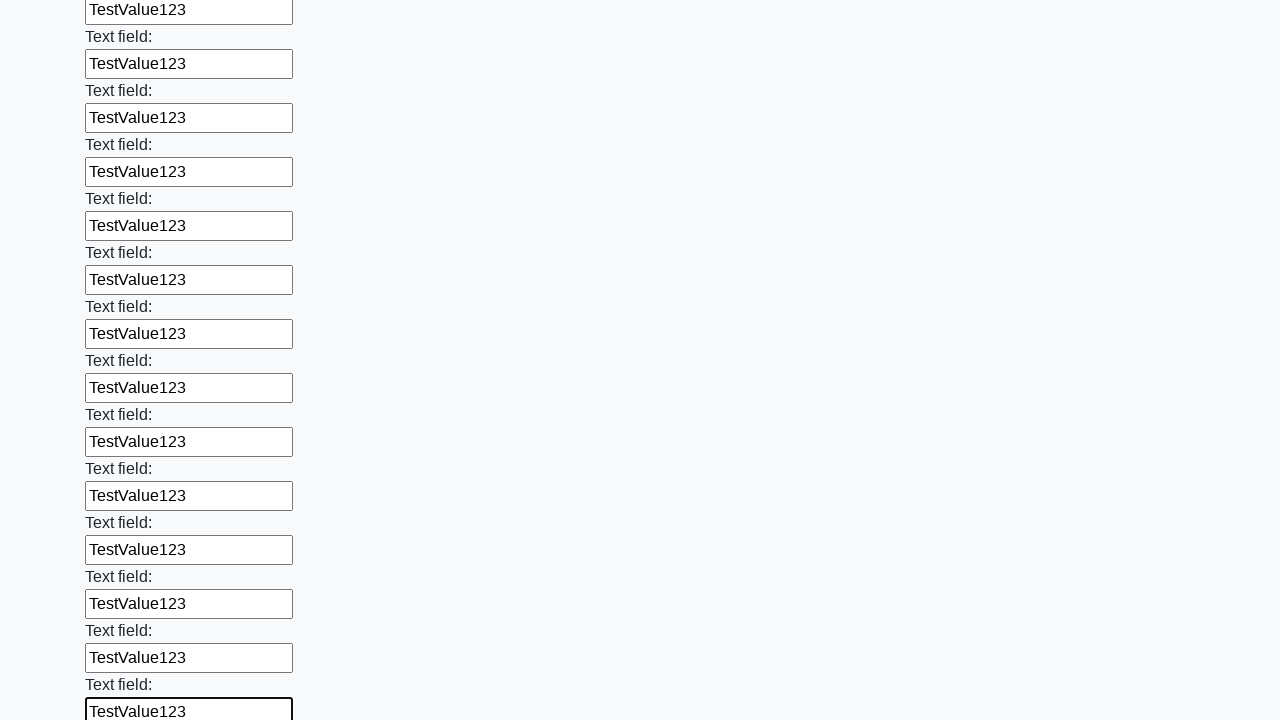

Filled an input field with 'TestValue123' on input >> nth=87
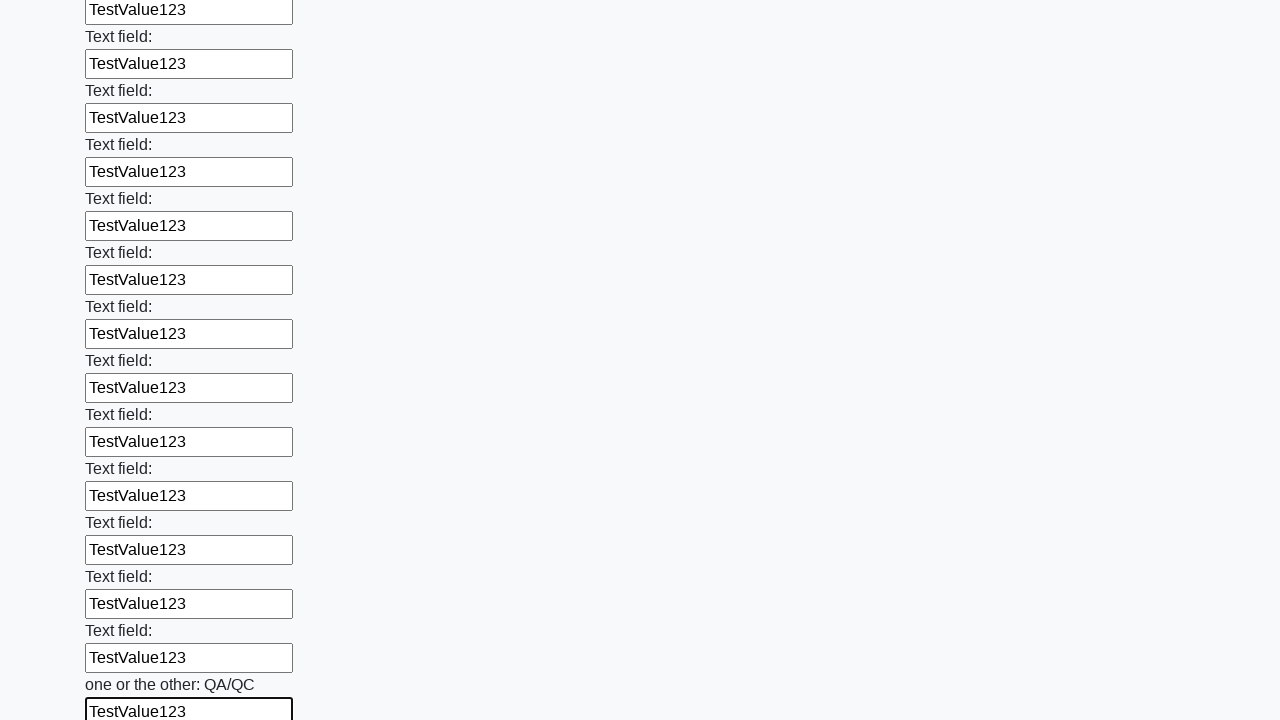

Filled an input field with 'TestValue123' on input >> nth=88
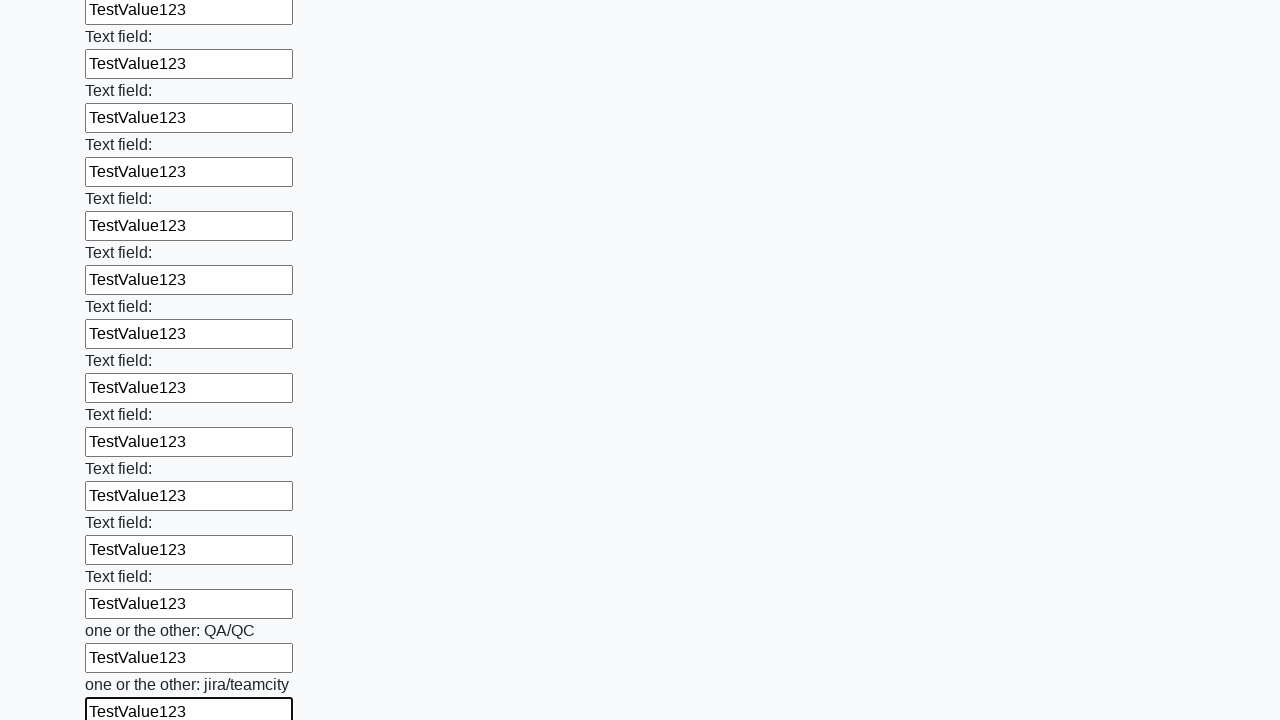

Filled an input field with 'TestValue123' on input >> nth=89
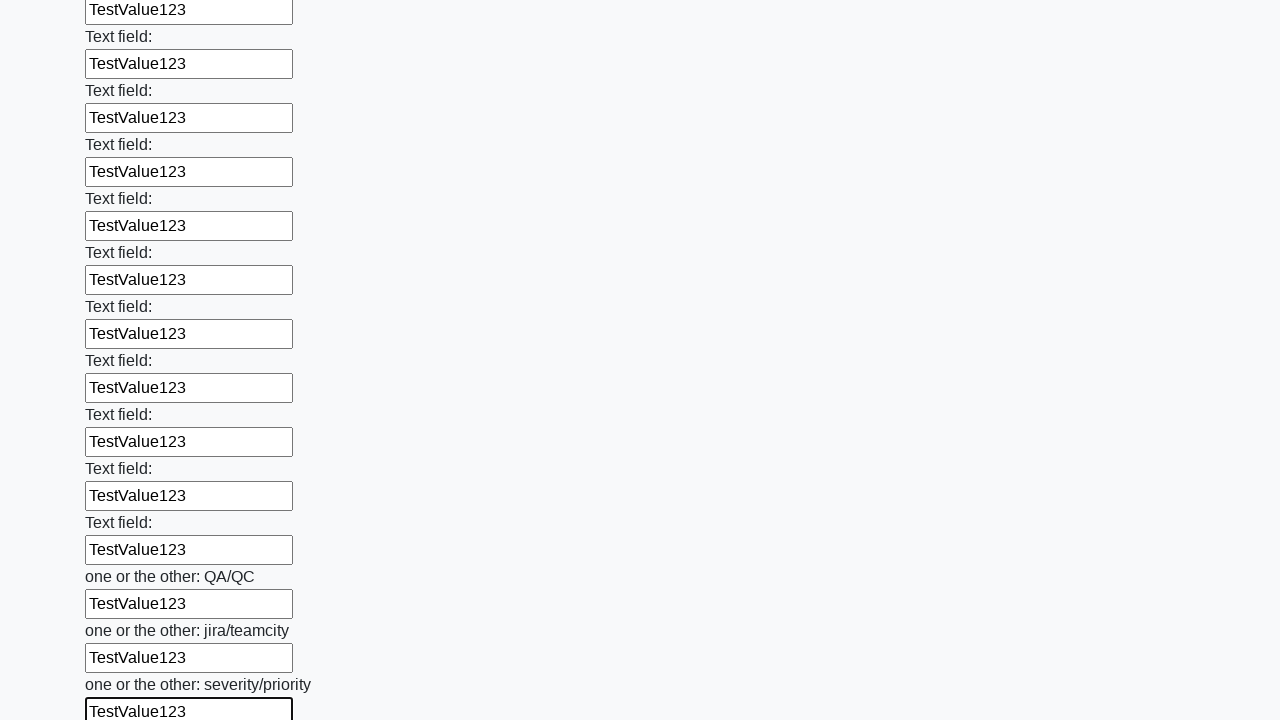

Filled an input field with 'TestValue123' on input >> nth=90
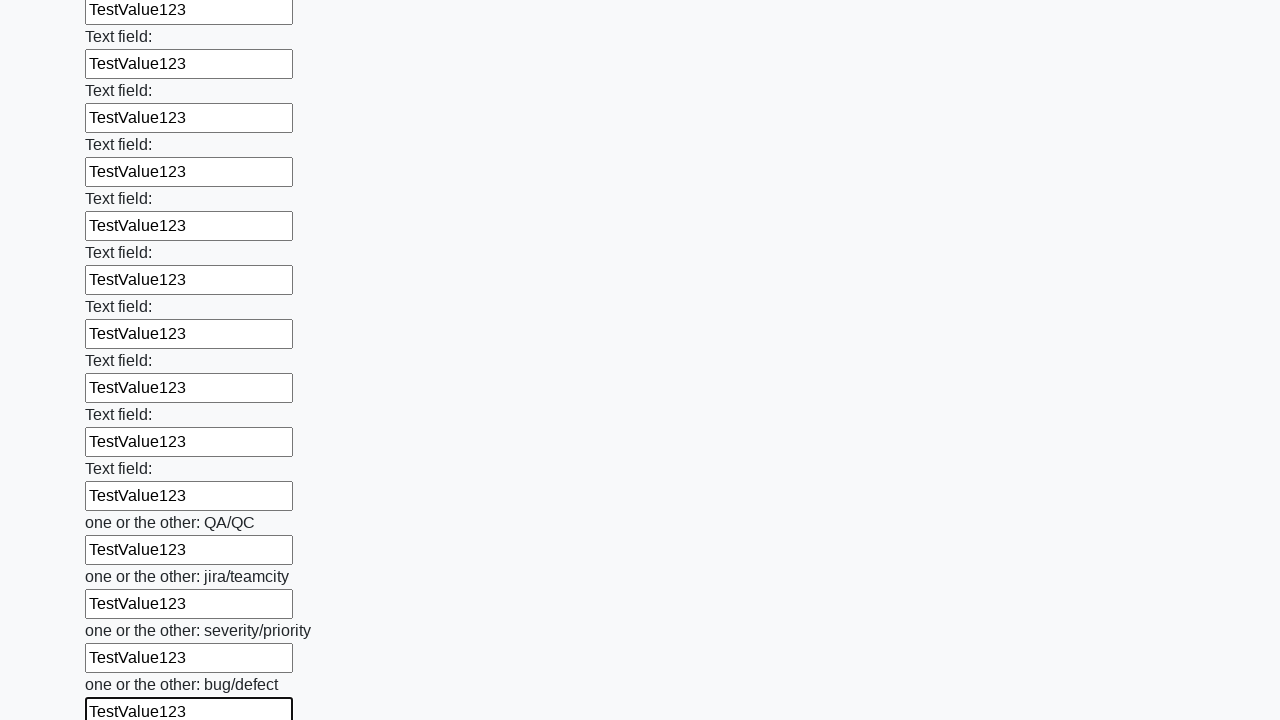

Filled an input field with 'TestValue123' on input >> nth=91
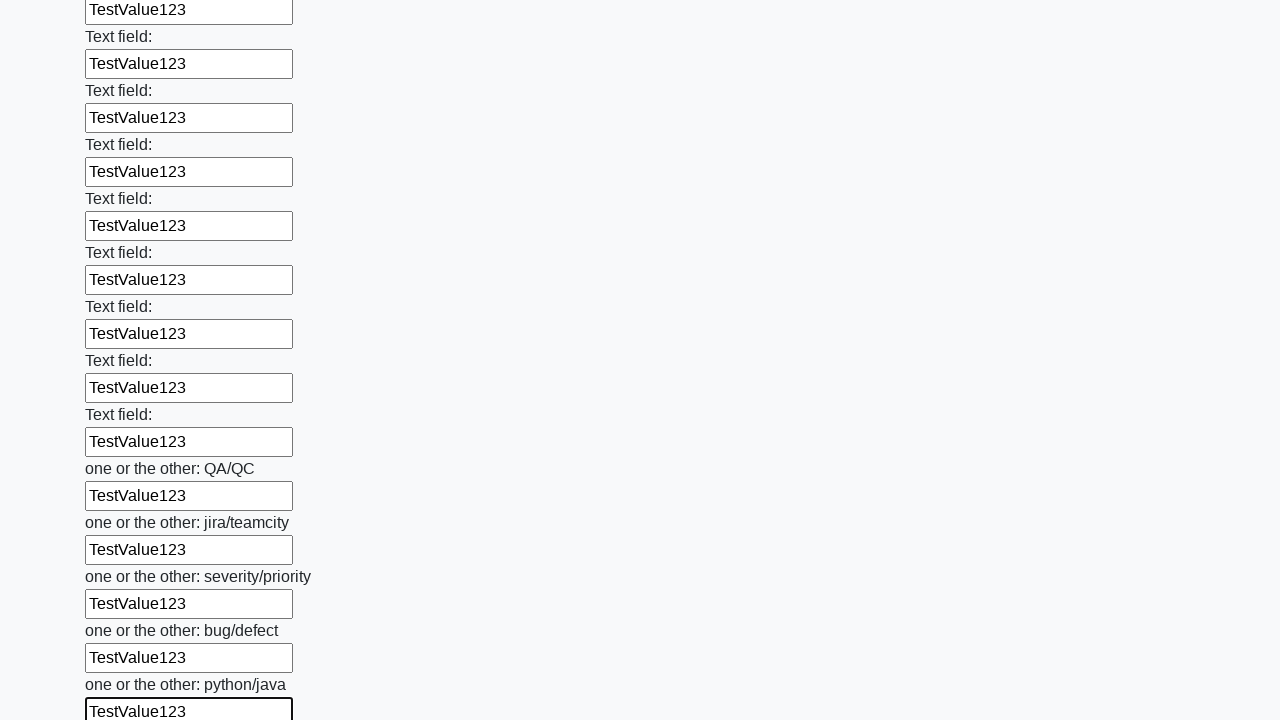

Filled an input field with 'TestValue123' on input >> nth=92
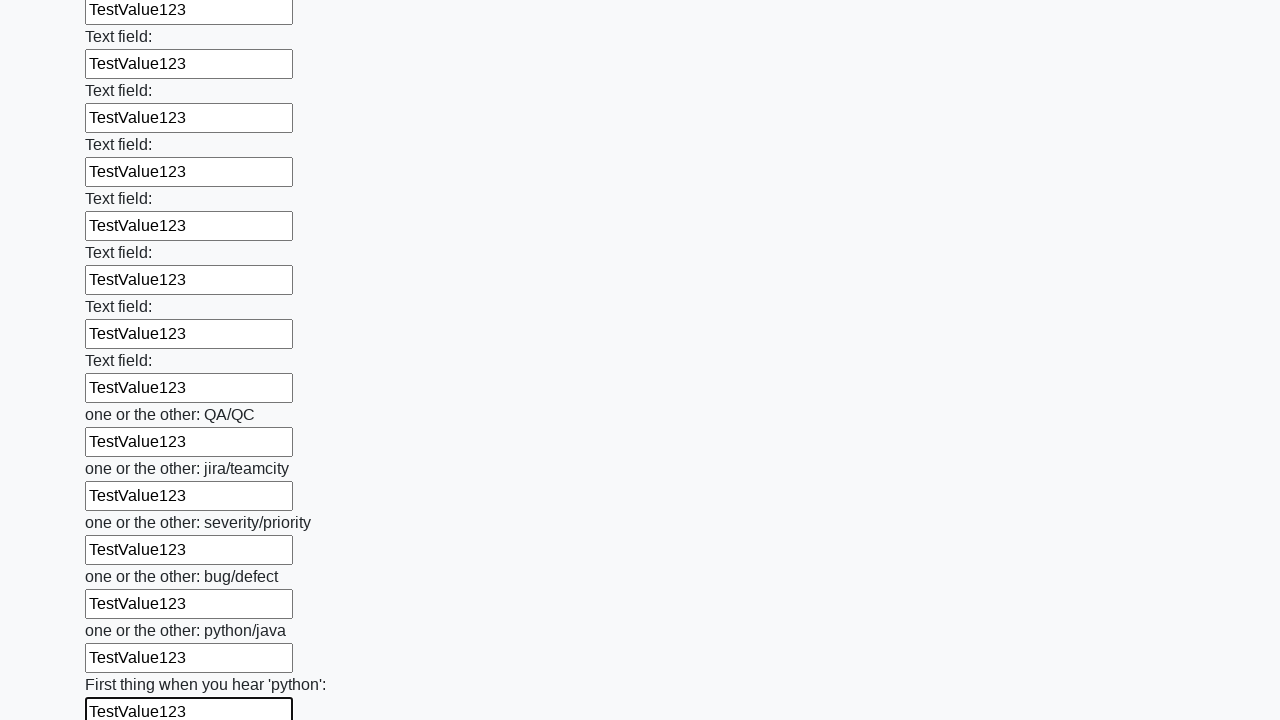

Filled an input field with 'TestValue123' on input >> nth=93
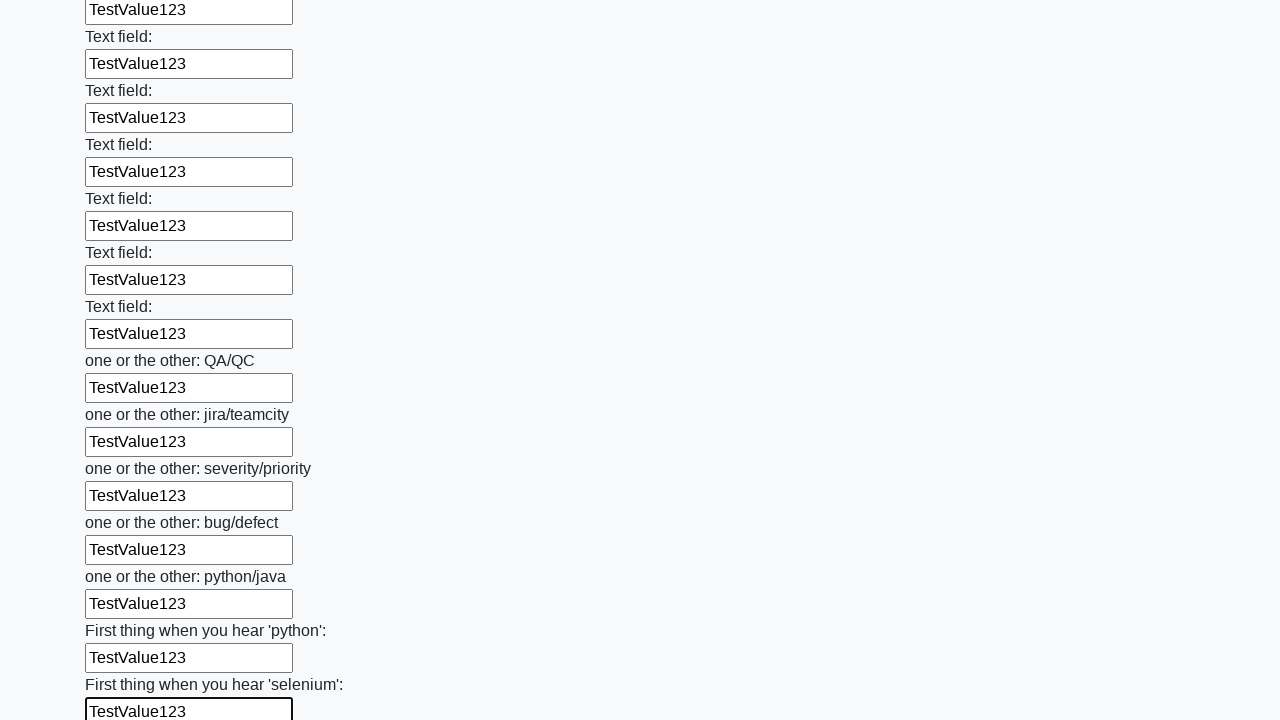

Filled an input field with 'TestValue123' on input >> nth=94
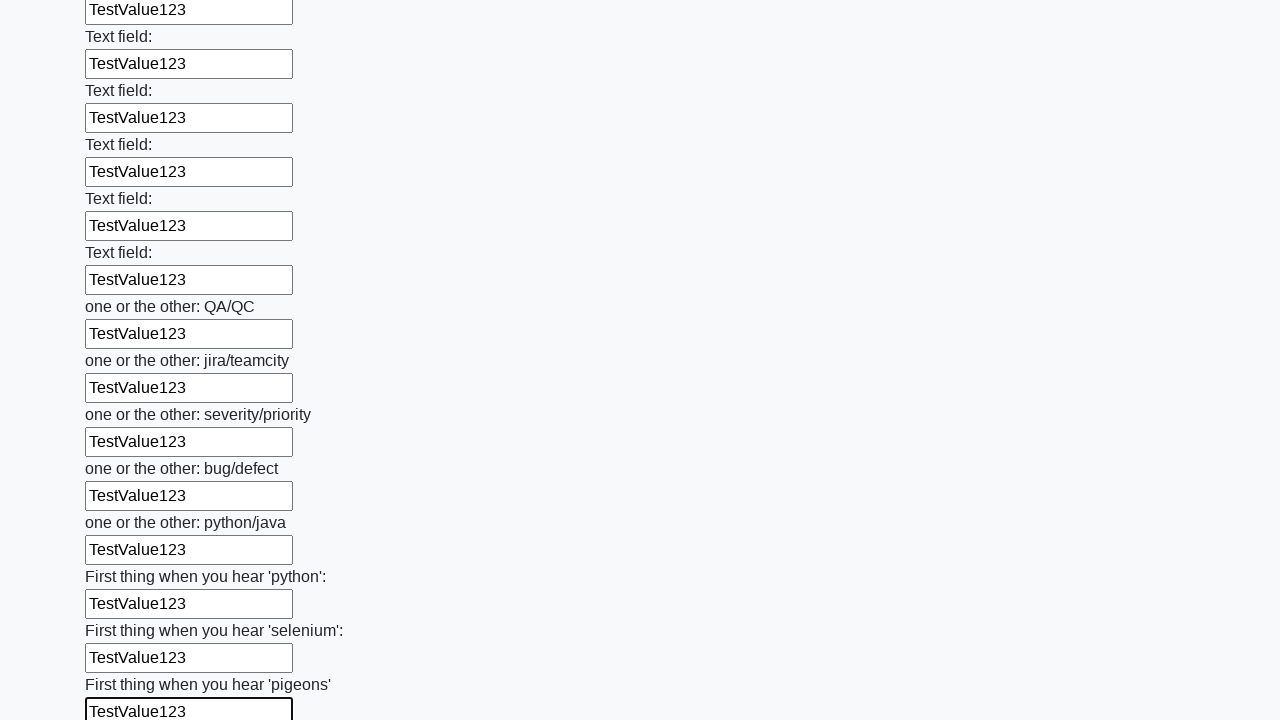

Filled an input field with 'TestValue123' on input >> nth=95
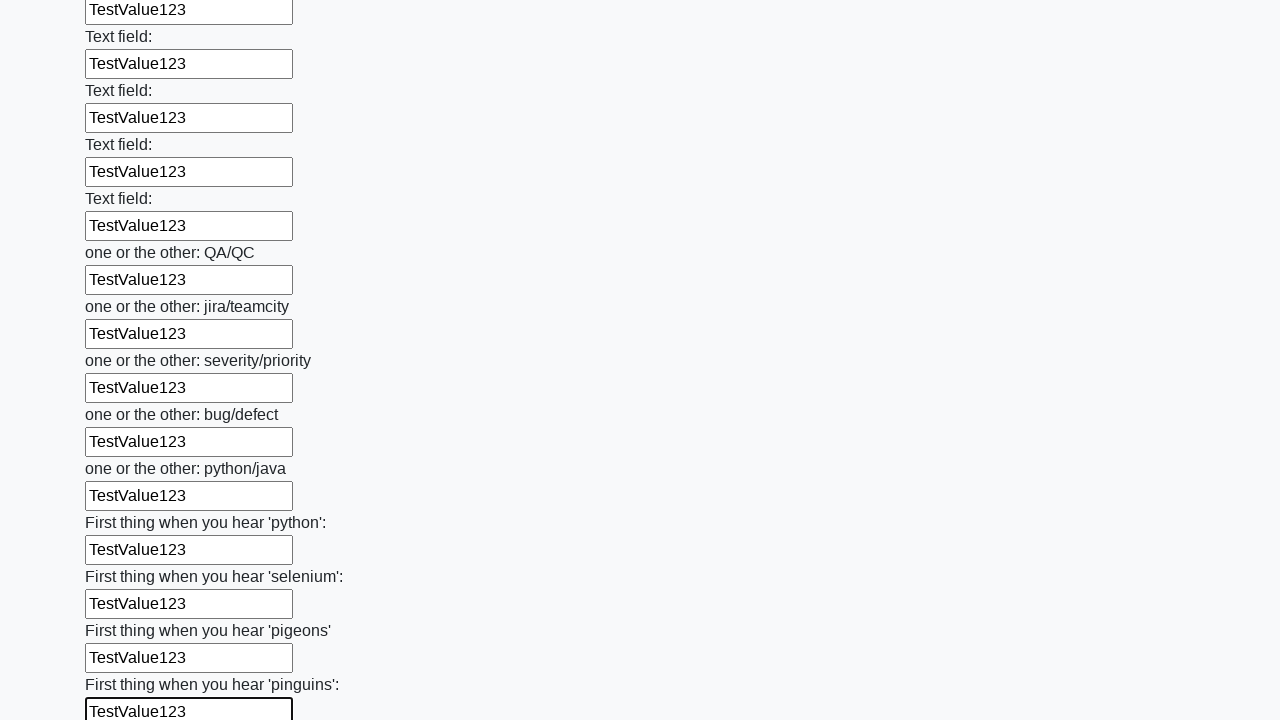

Filled an input field with 'TestValue123' on input >> nth=96
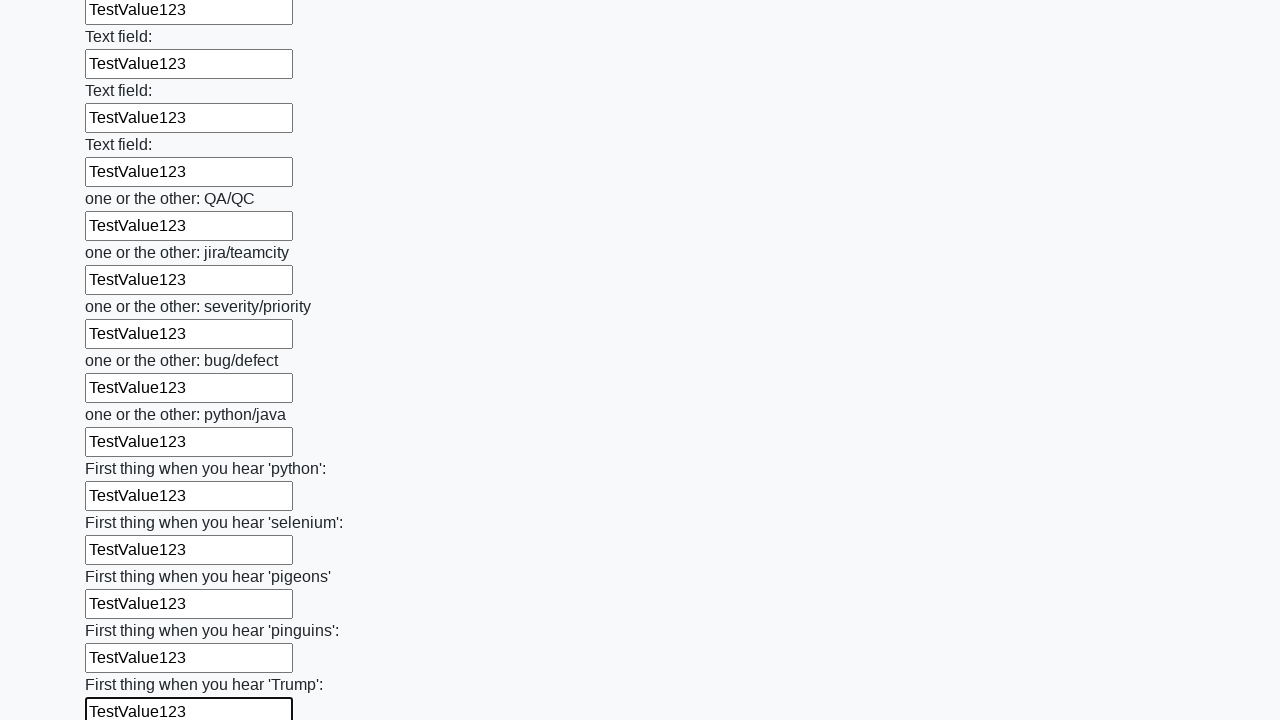

Filled an input field with 'TestValue123' on input >> nth=97
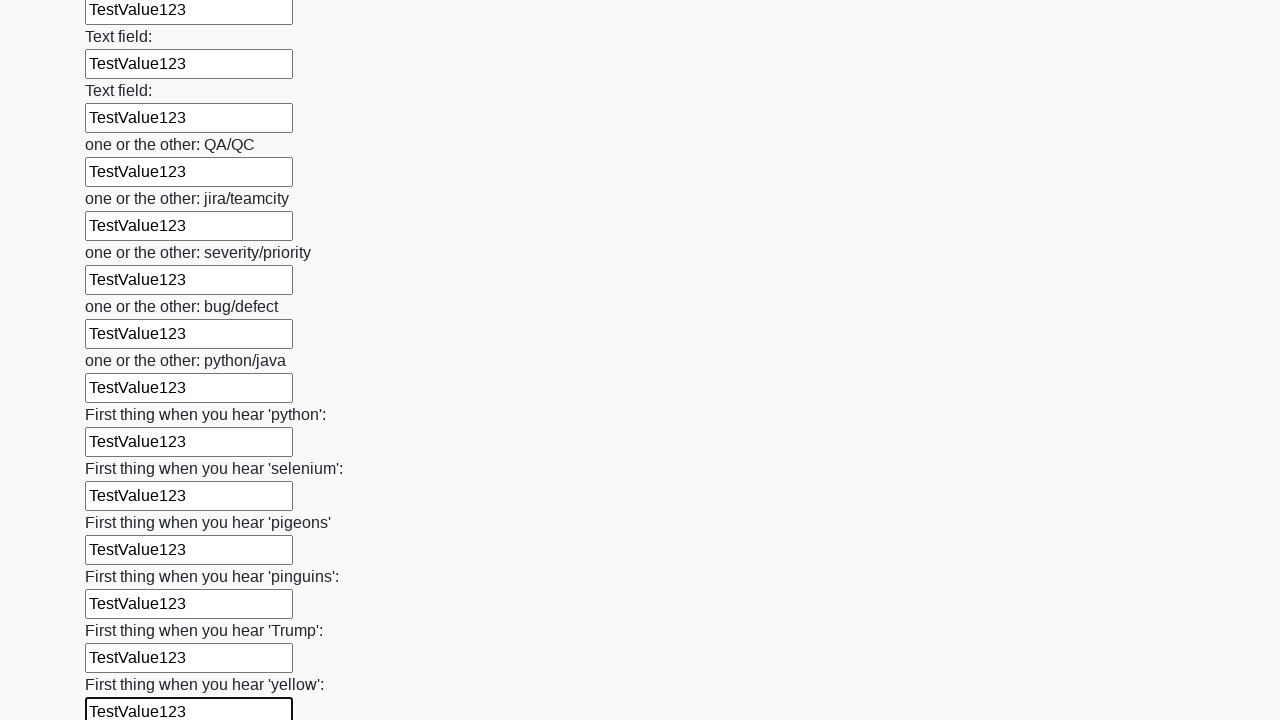

Filled an input field with 'TestValue123' on input >> nth=98
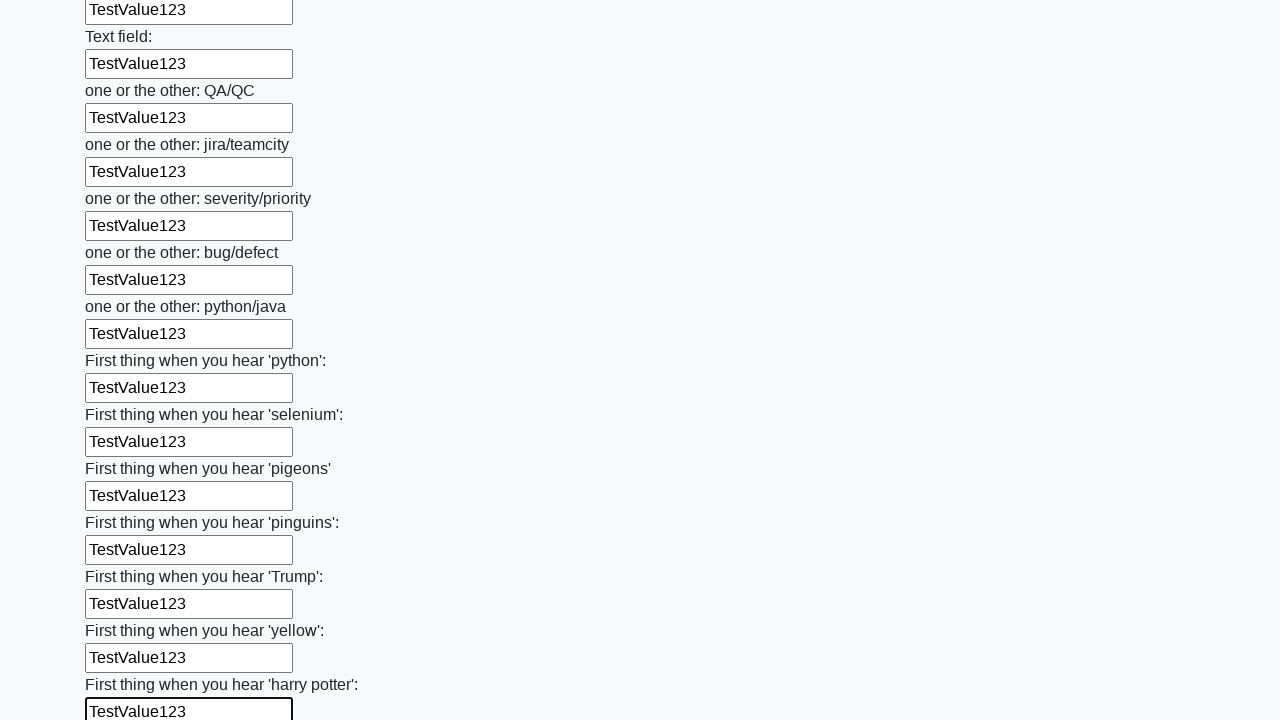

Filled an input field with 'TestValue123' on input >> nth=99
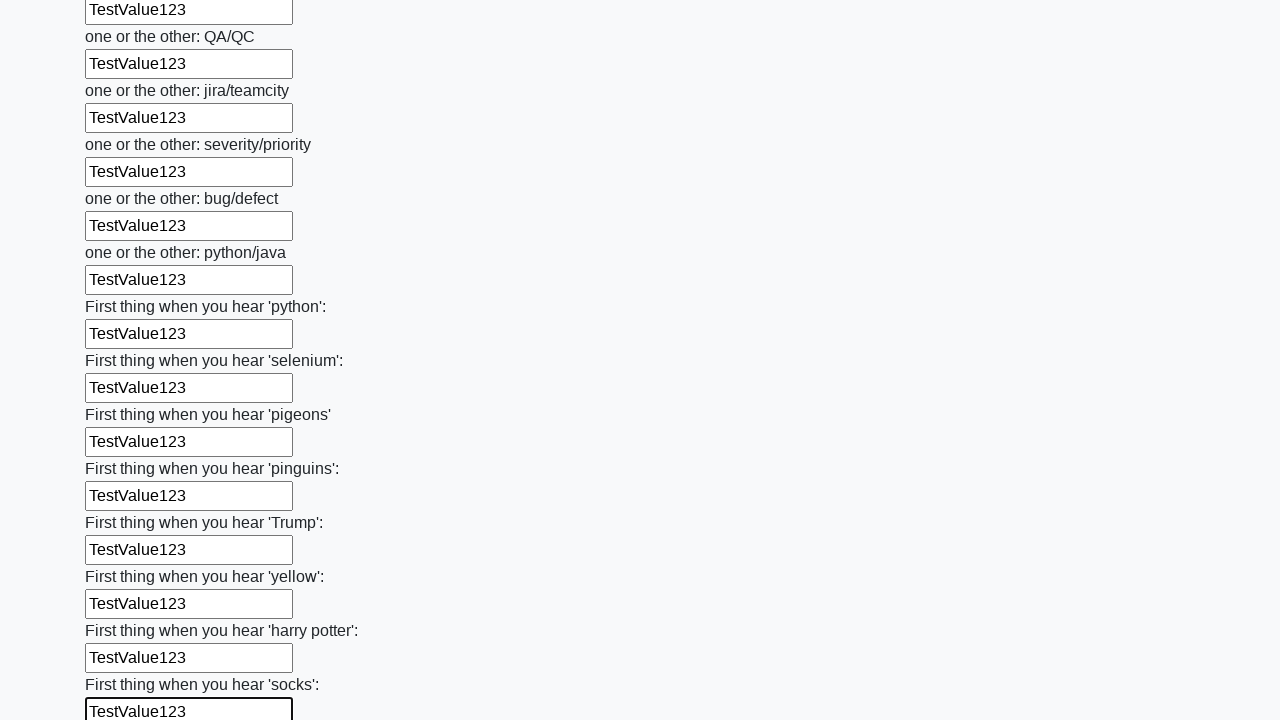

Clicked the submit button to submit the form at (123, 611) on button.btn
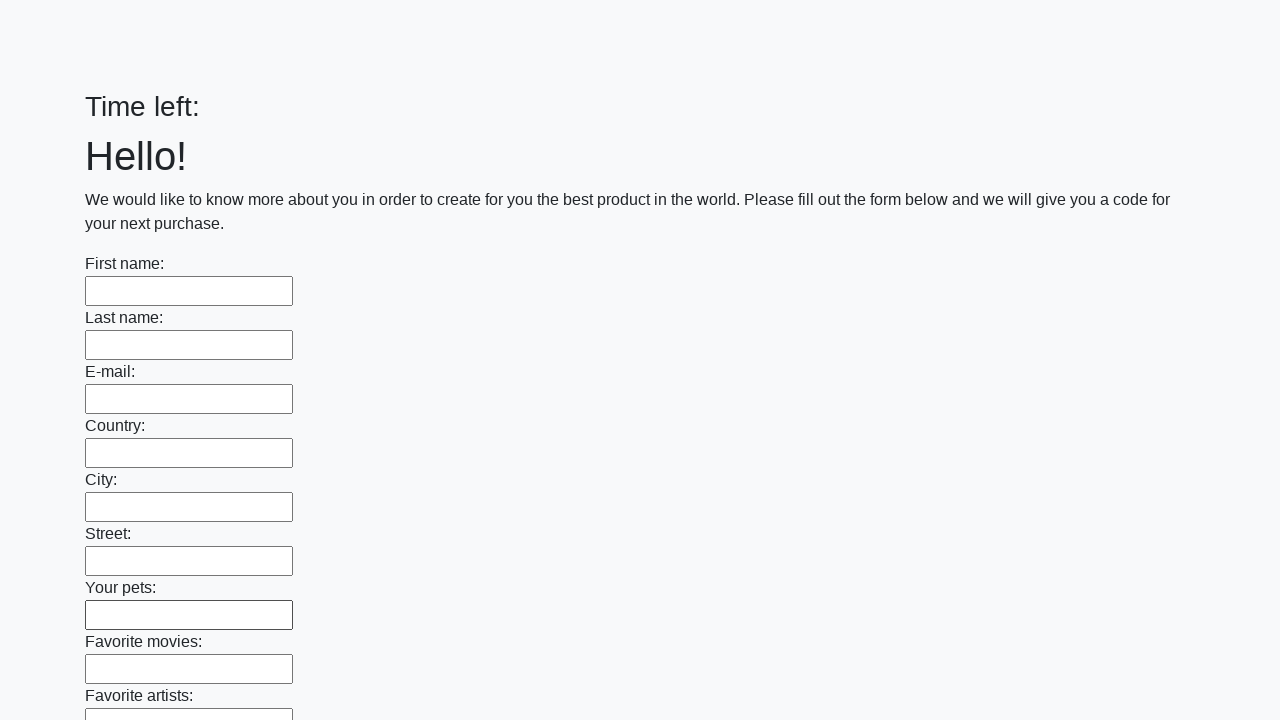

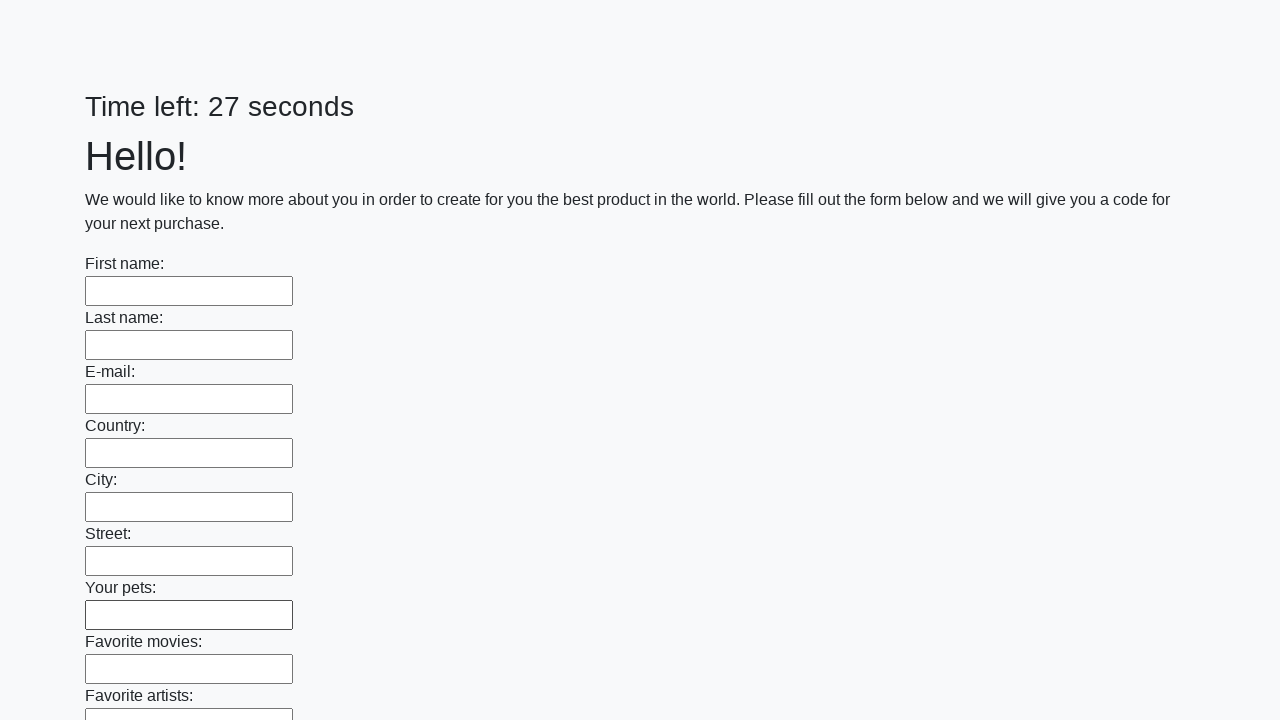